Tests jQuery UI datepicker functionality by navigating to a specific date using the calendar navigation controls

Starting URL: https://jqueryui.com/datepicker/

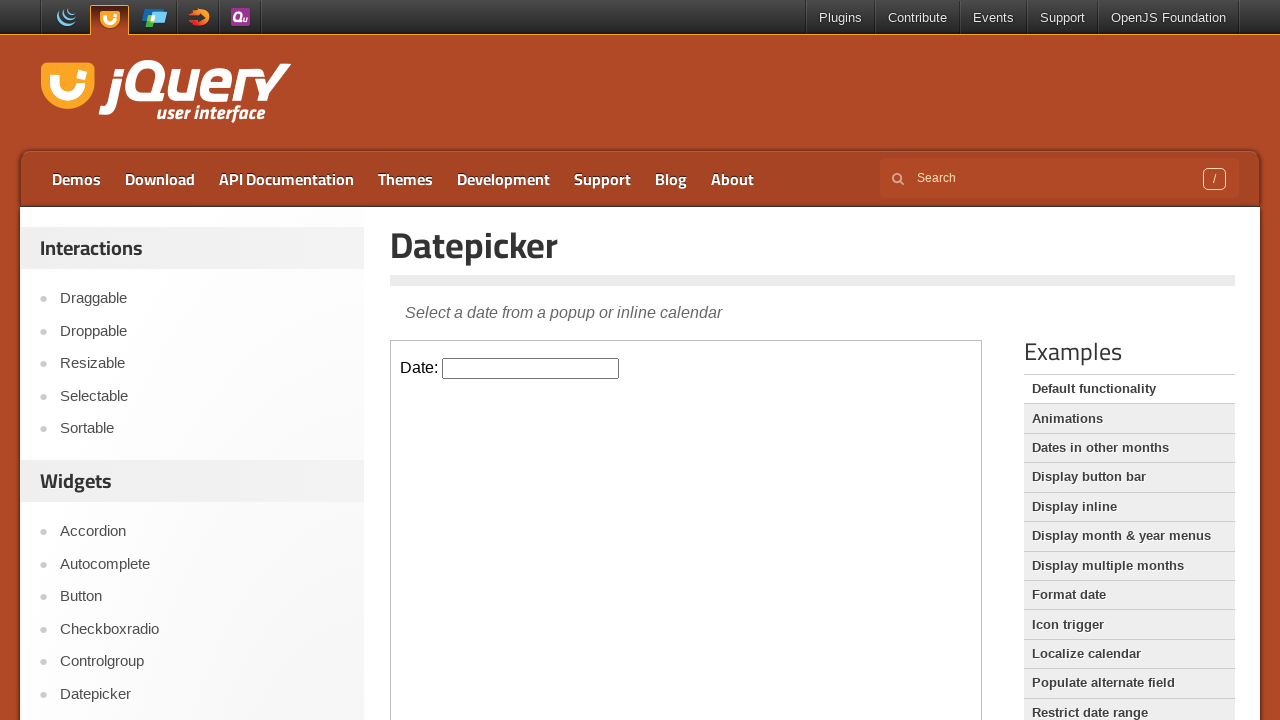

Clicked datepicker input field in iframe at (531, 368) on iframe >> nth=0 >> internal:control=enter-frame >> #datepicker
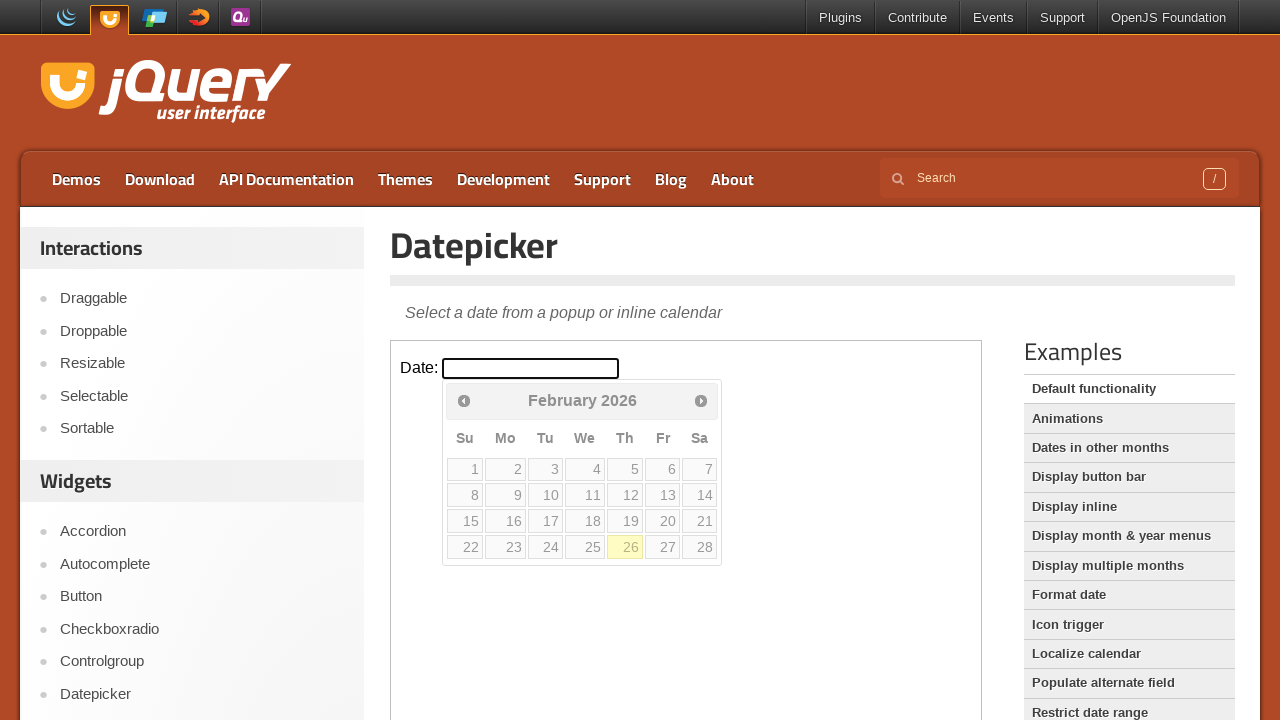

Retrieved current month from datepicker
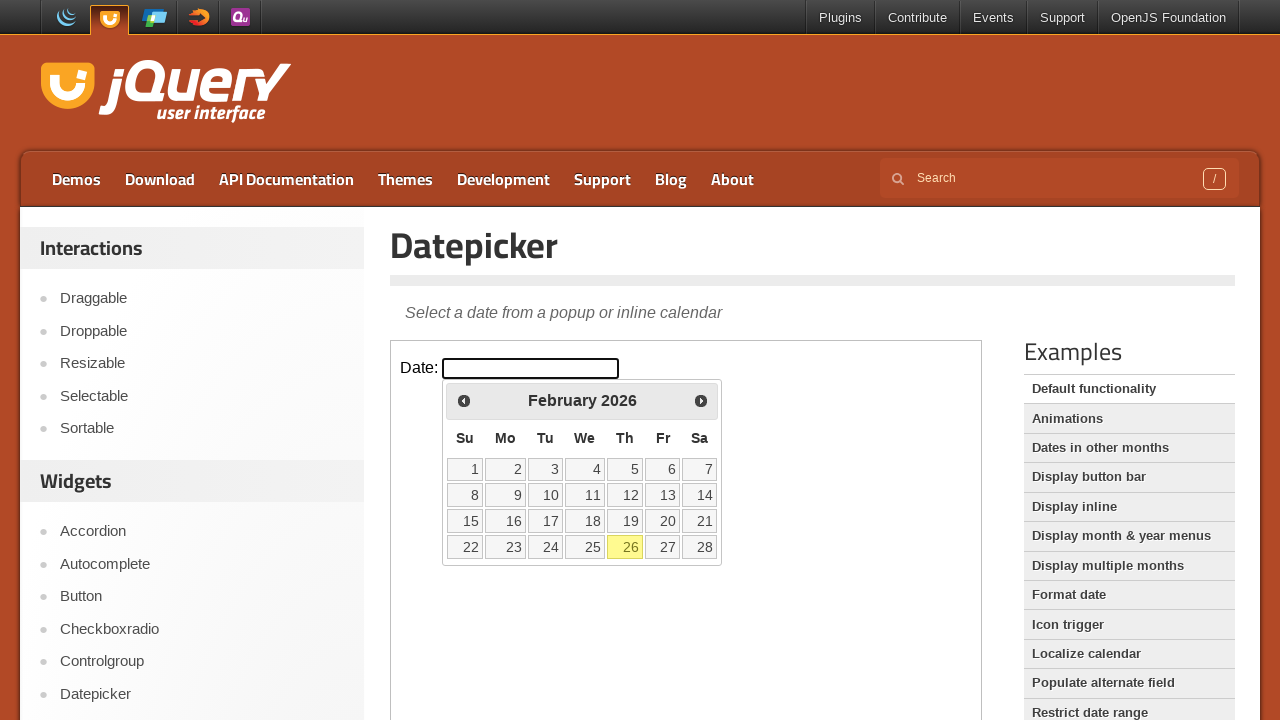

Retrieved current year from datepicker
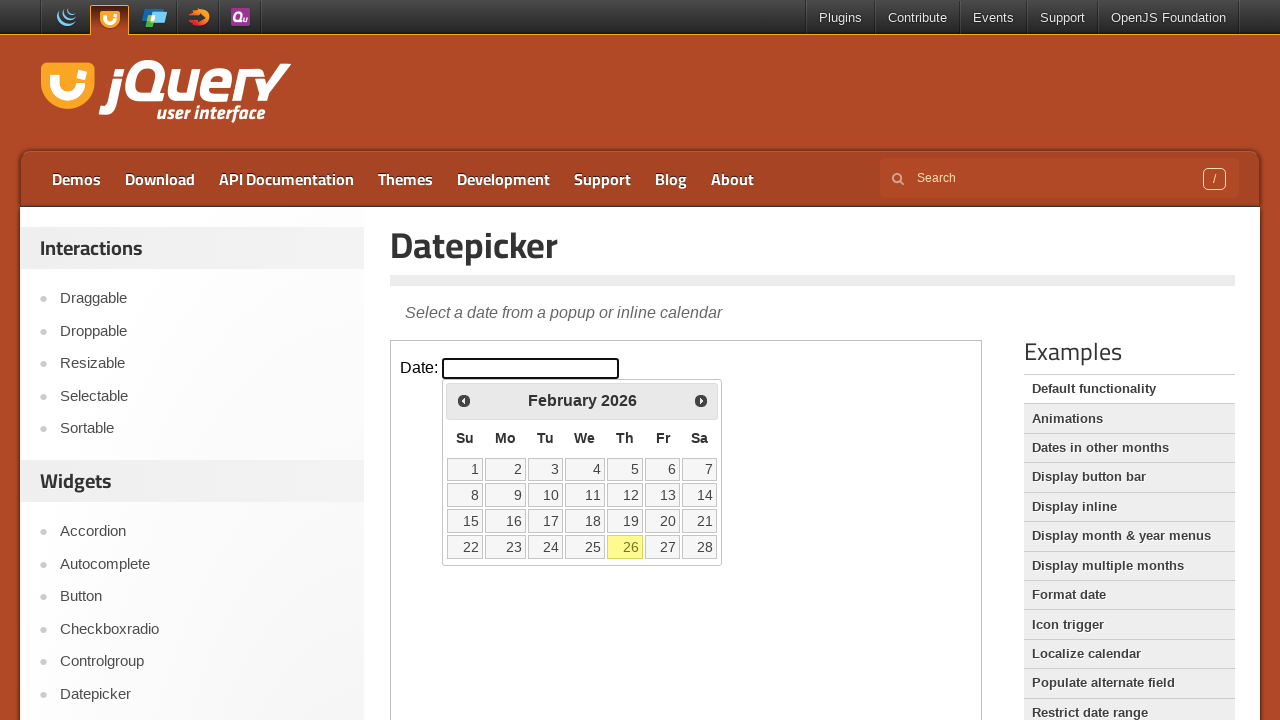

Clicked previous month arrow to navigate backwards at (464, 400) on iframe >> nth=0 >> internal:control=enter-frame >> xpath=//span[@class='ui-icon 
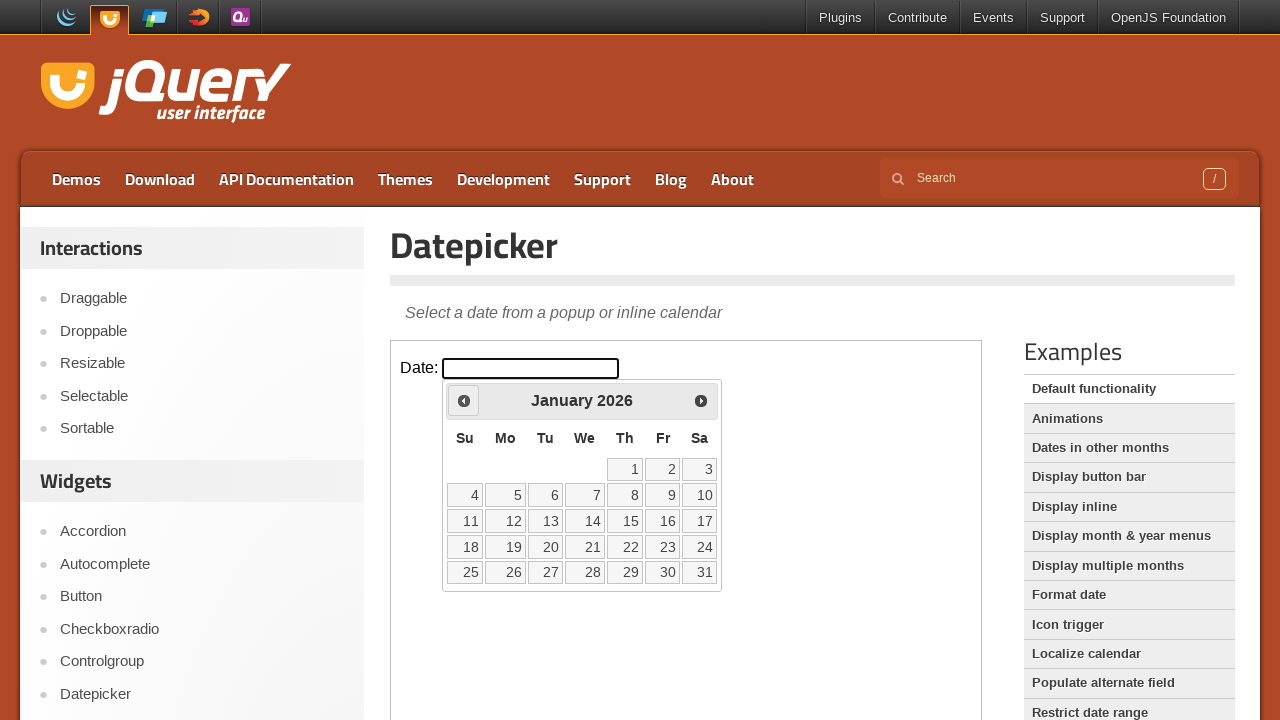

Retrieved current month from datepicker
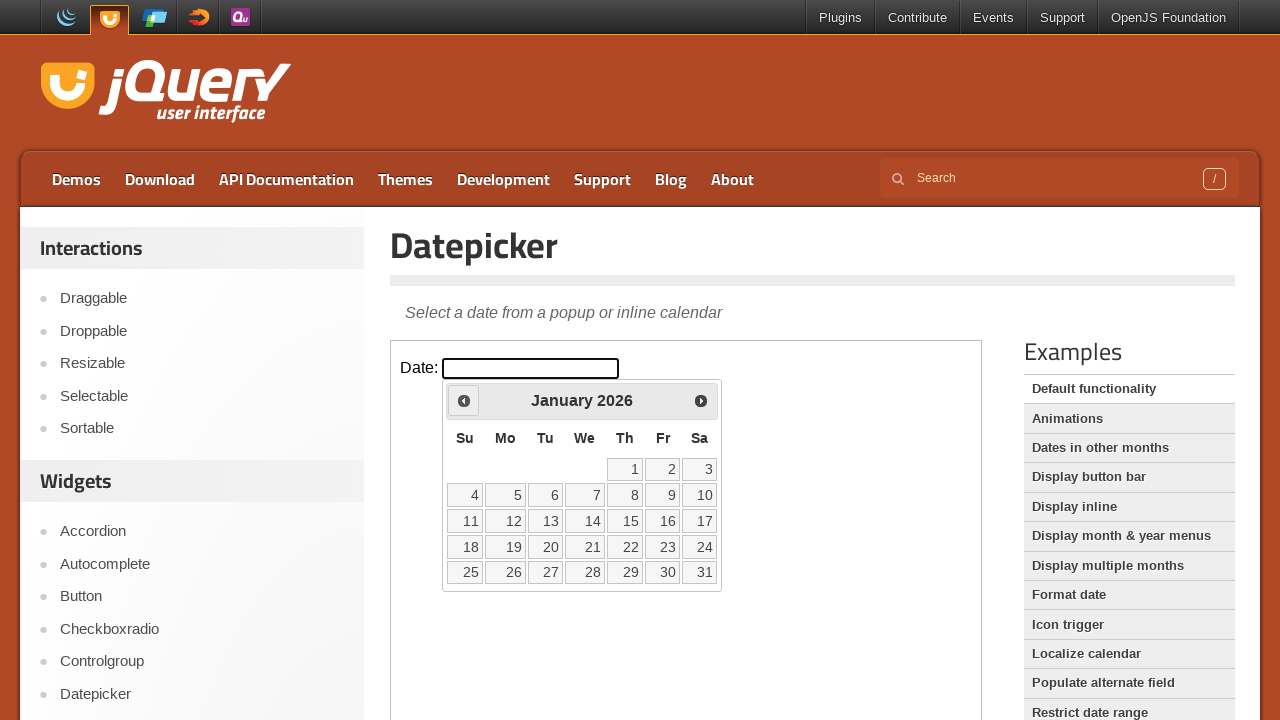

Retrieved current year from datepicker
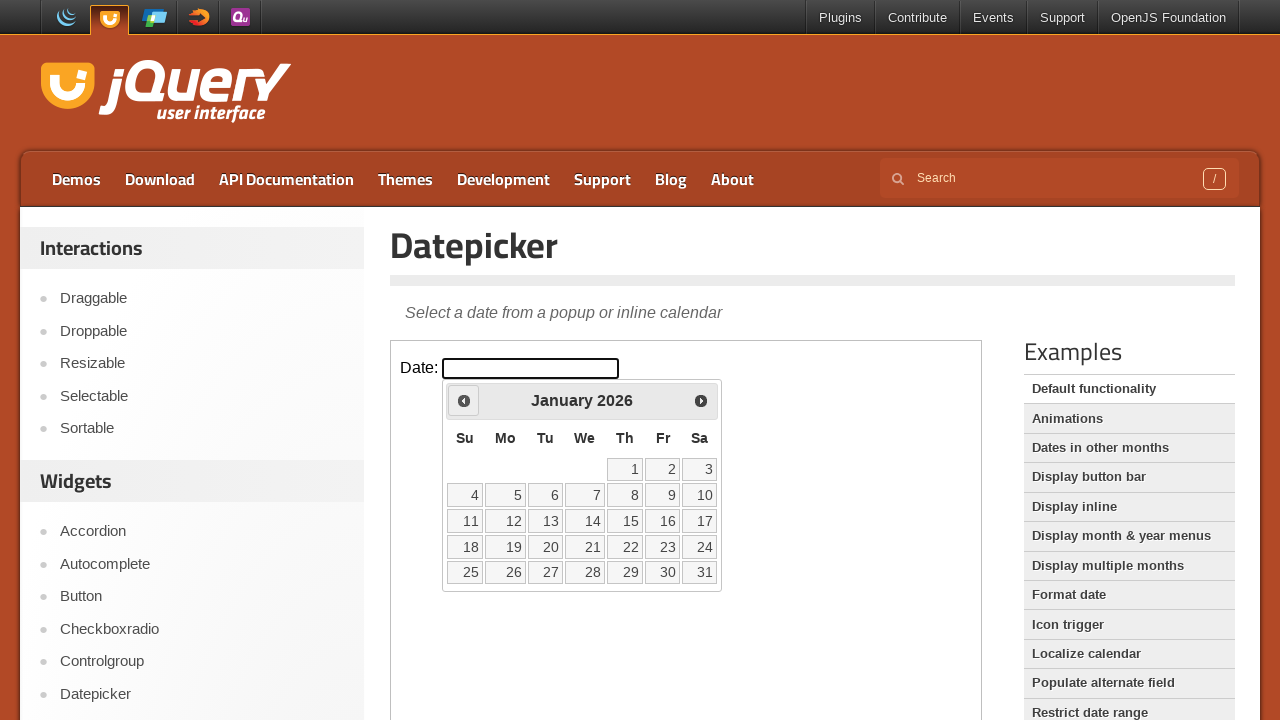

Clicked previous month arrow to navigate backwards at (464, 400) on iframe >> nth=0 >> internal:control=enter-frame >> xpath=//span[@class='ui-icon 
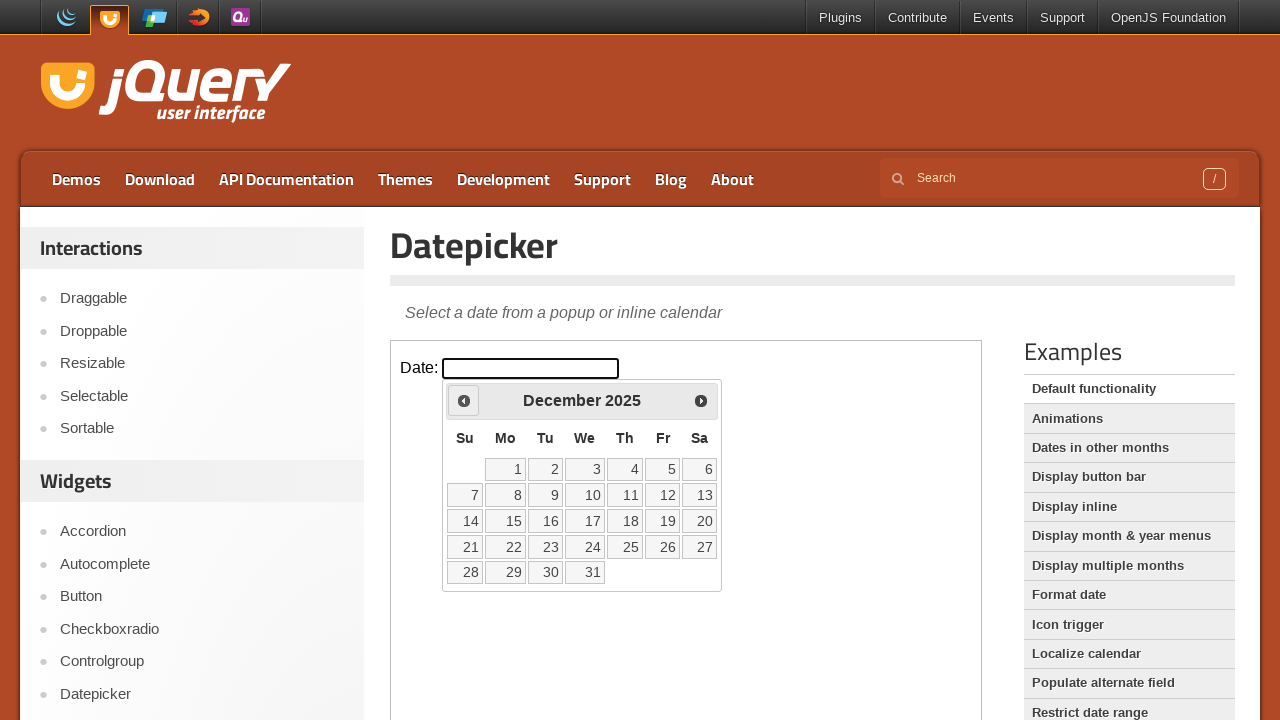

Retrieved current month from datepicker
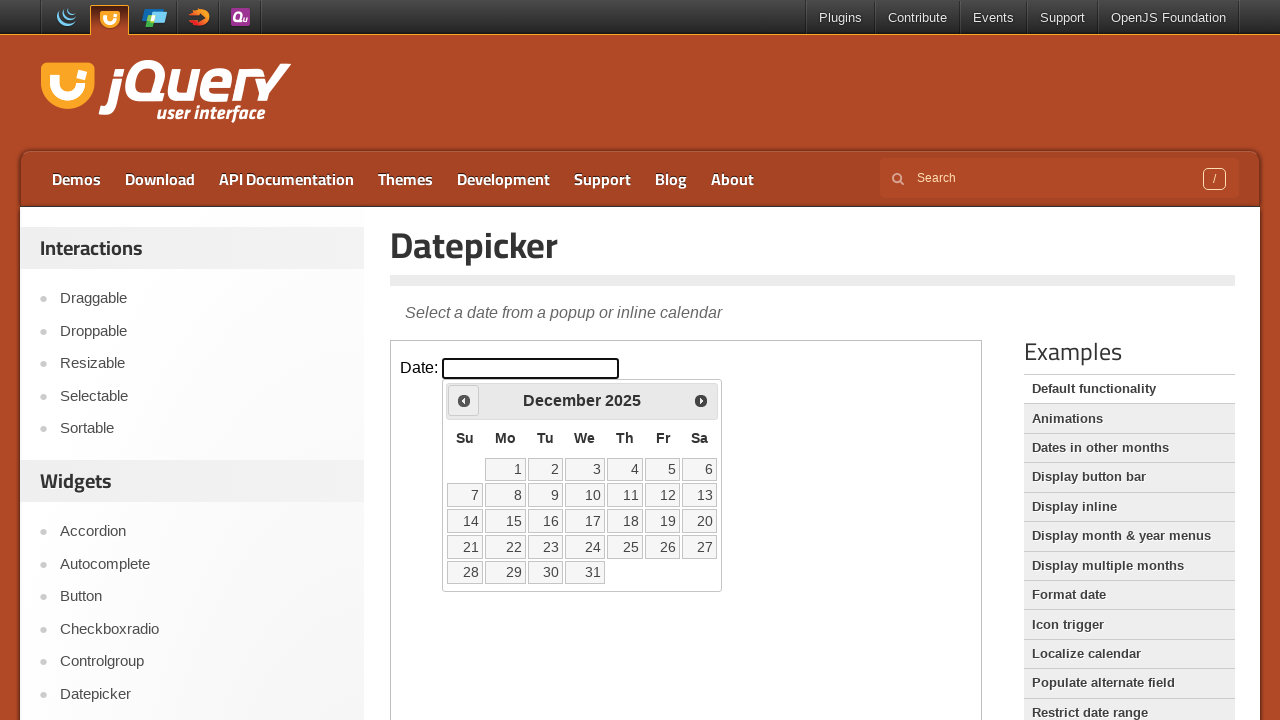

Retrieved current year from datepicker
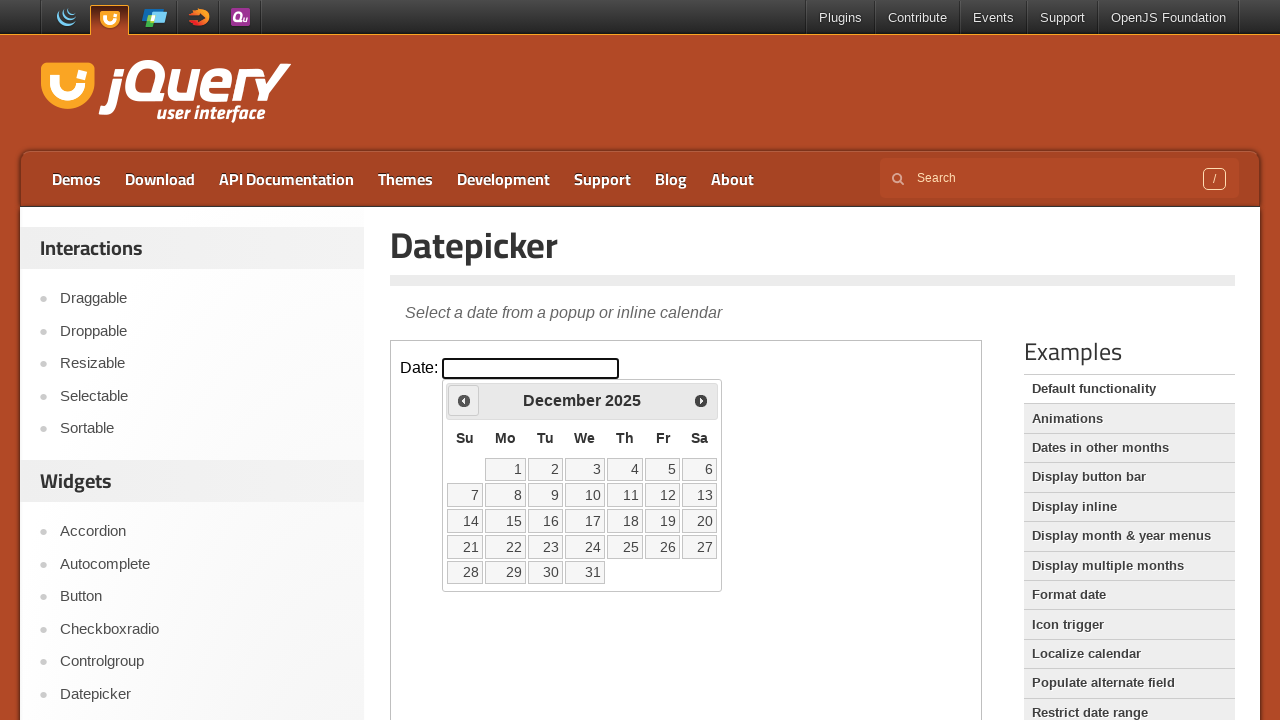

Clicked previous month arrow to navigate backwards at (464, 400) on iframe >> nth=0 >> internal:control=enter-frame >> xpath=//span[@class='ui-icon 
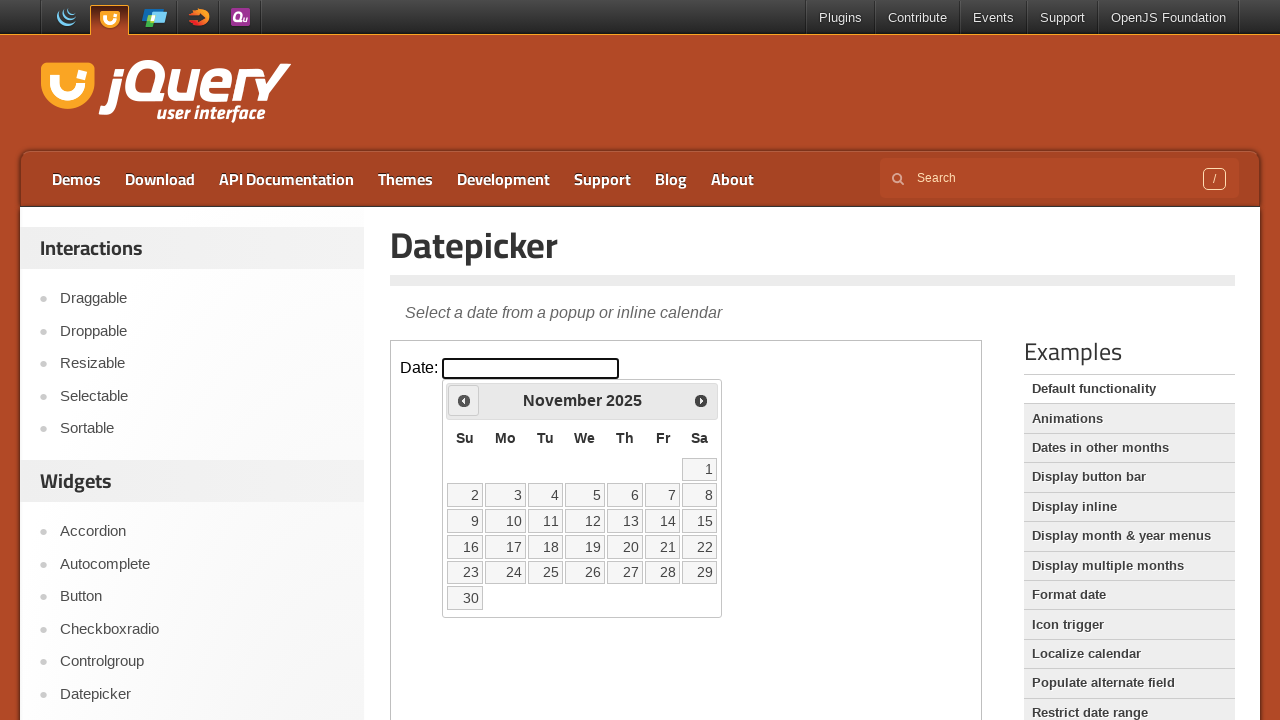

Retrieved current month from datepicker
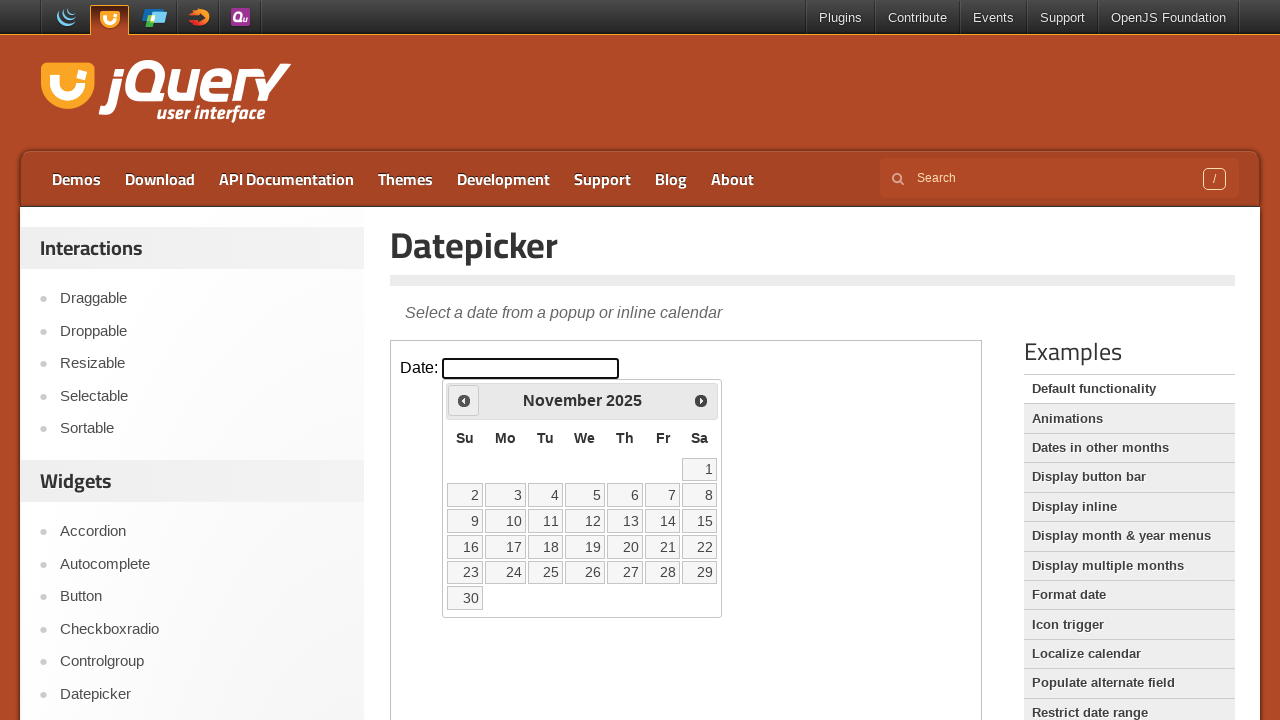

Retrieved current year from datepicker
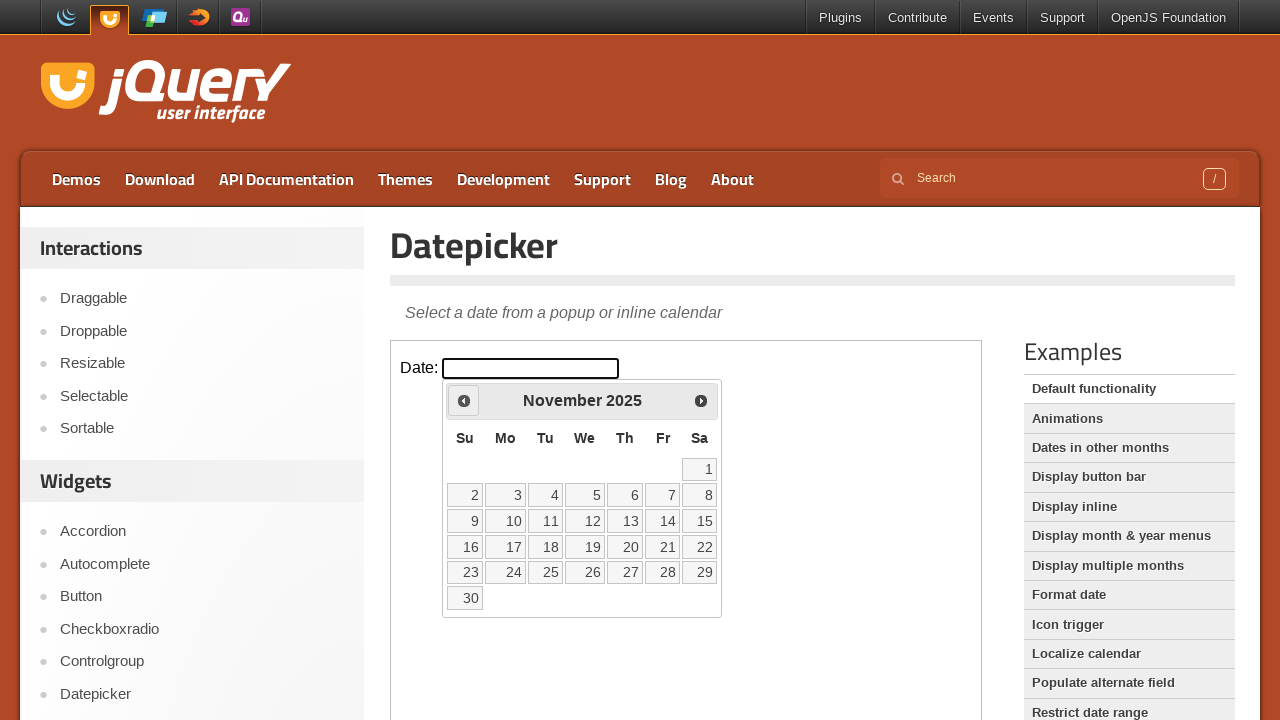

Clicked previous month arrow to navigate backwards at (464, 400) on iframe >> nth=0 >> internal:control=enter-frame >> xpath=//span[@class='ui-icon 
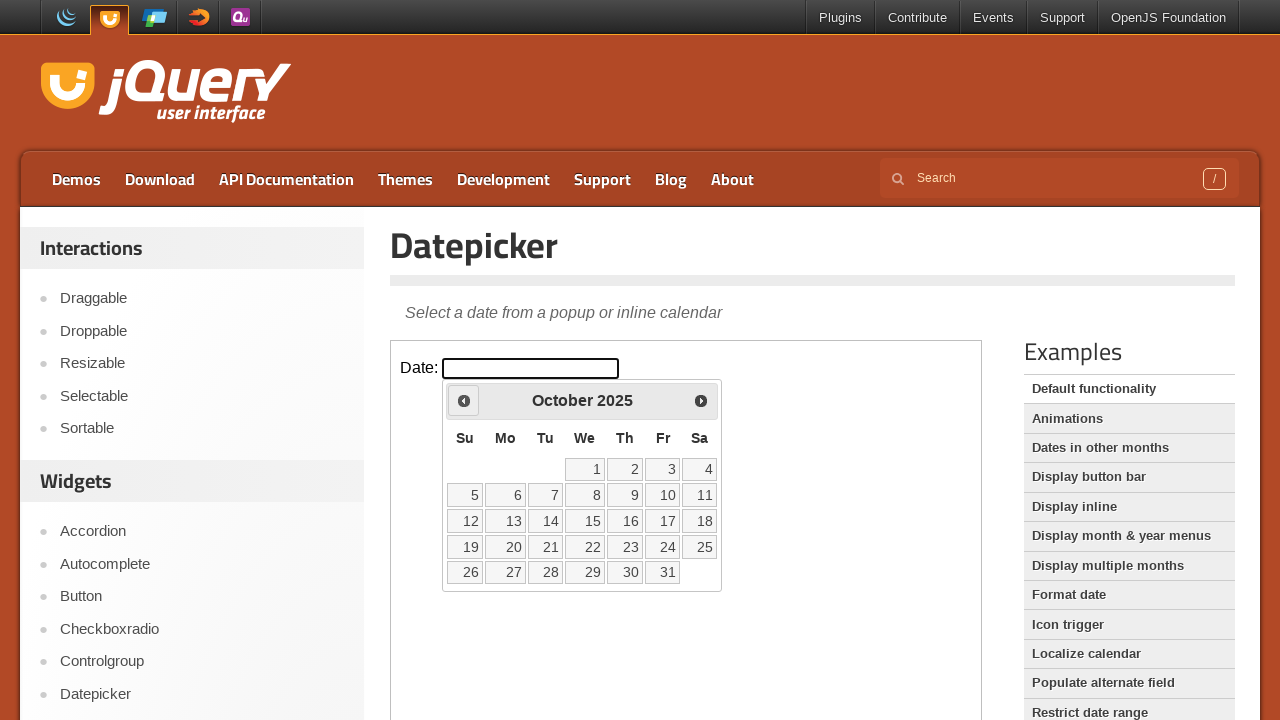

Retrieved current month from datepicker
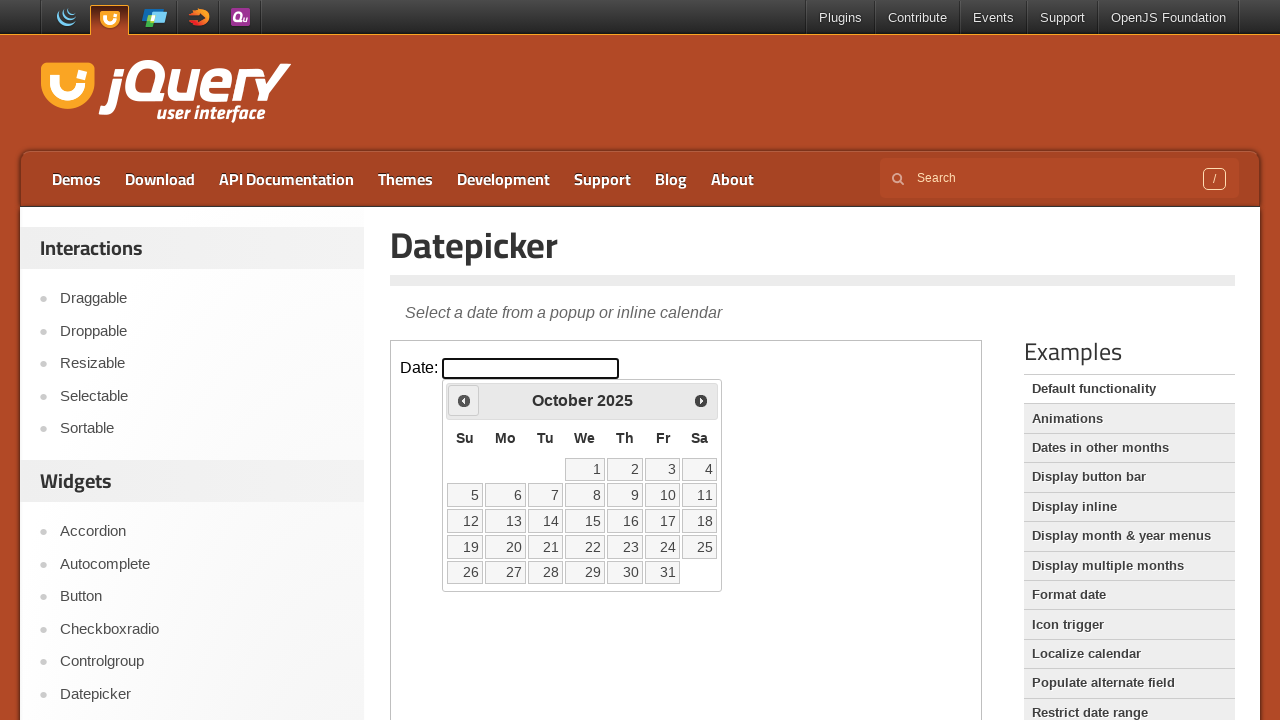

Retrieved current year from datepicker
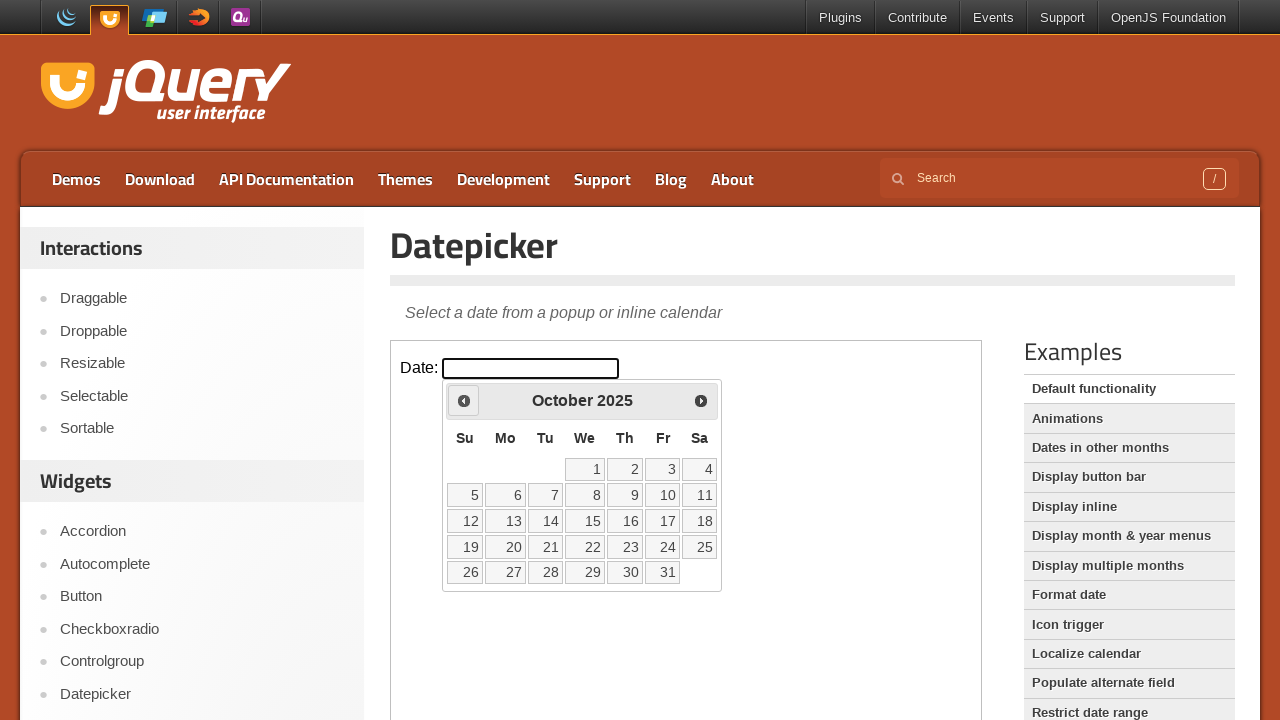

Clicked previous month arrow to navigate backwards at (464, 400) on iframe >> nth=0 >> internal:control=enter-frame >> xpath=//span[@class='ui-icon 
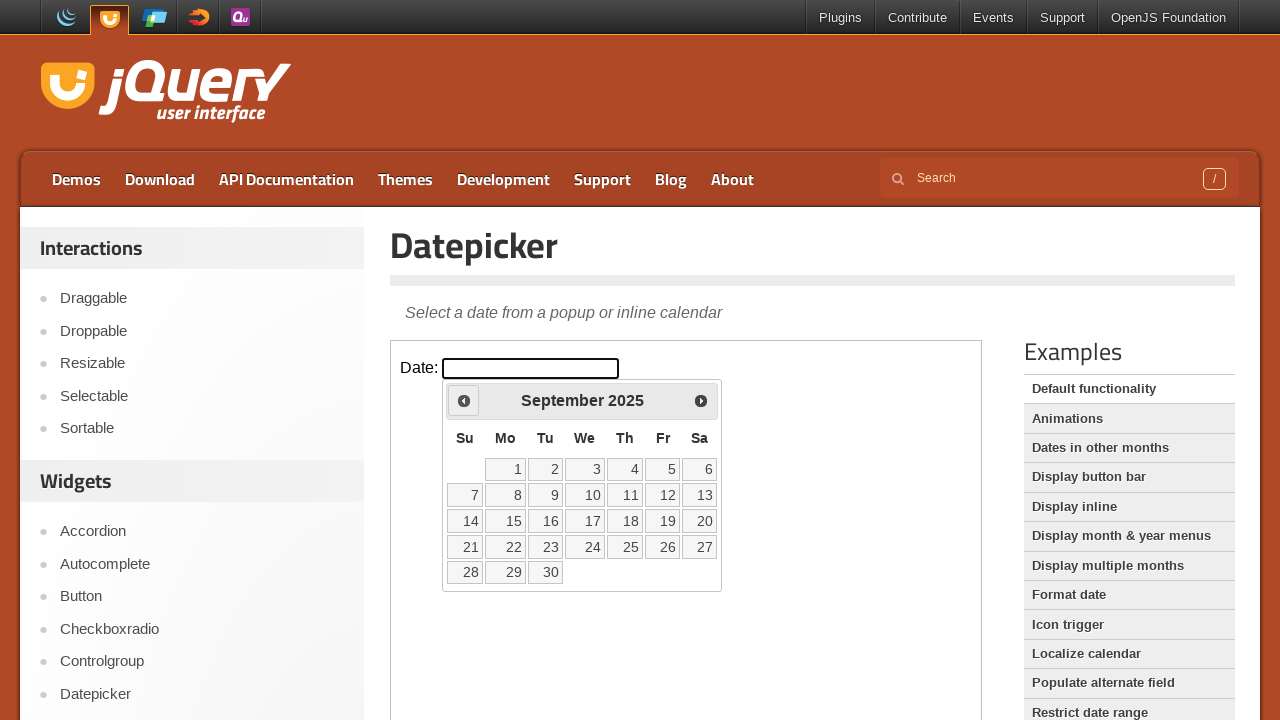

Retrieved current month from datepicker
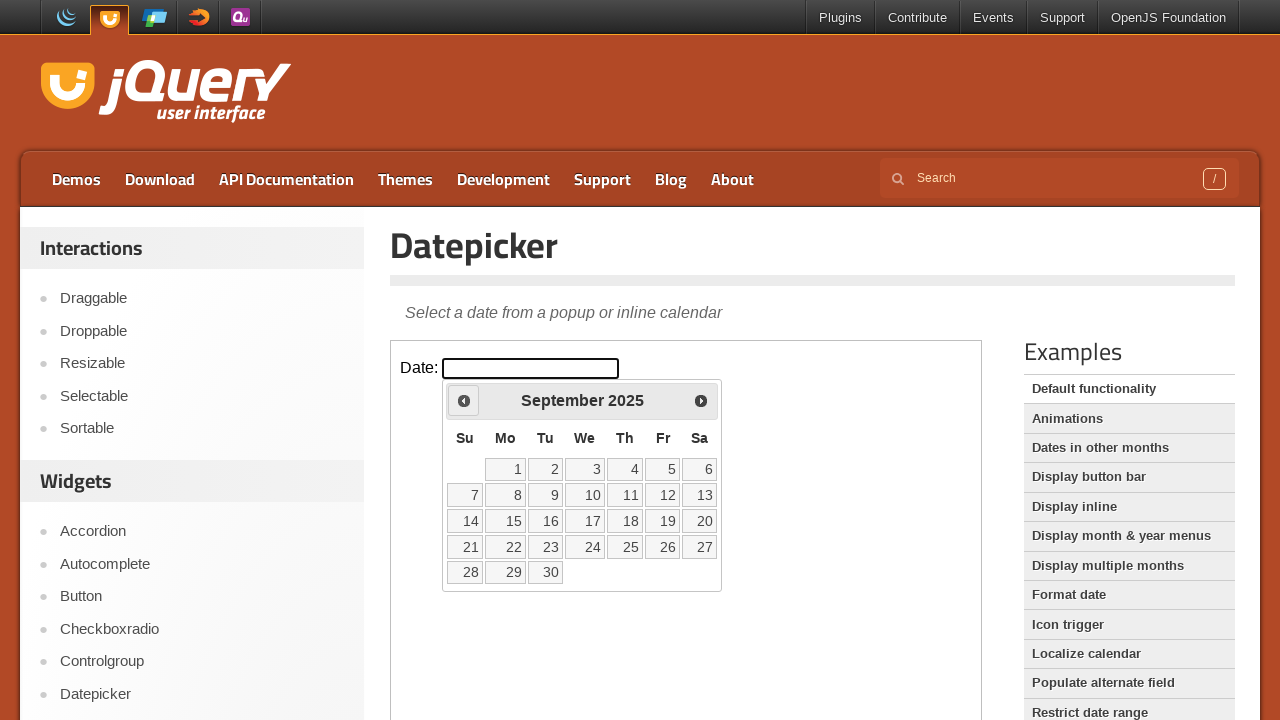

Retrieved current year from datepicker
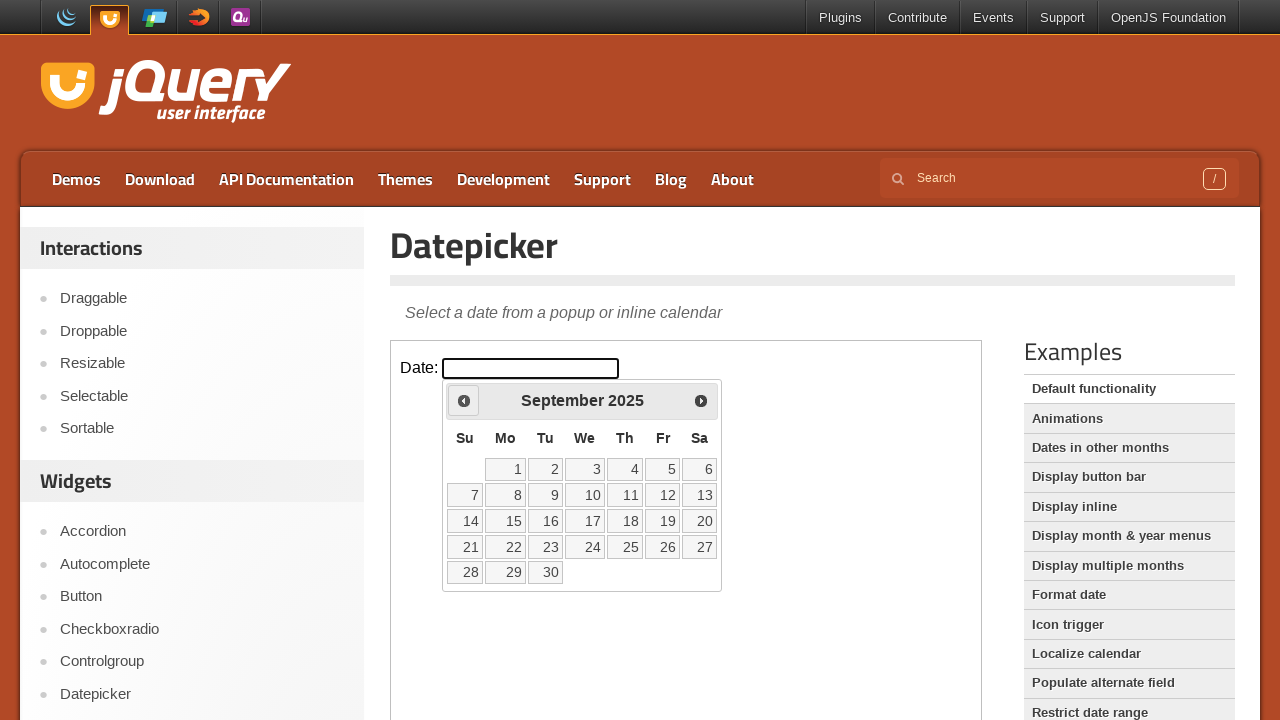

Clicked previous month arrow to navigate backwards at (464, 400) on iframe >> nth=0 >> internal:control=enter-frame >> xpath=//span[@class='ui-icon 
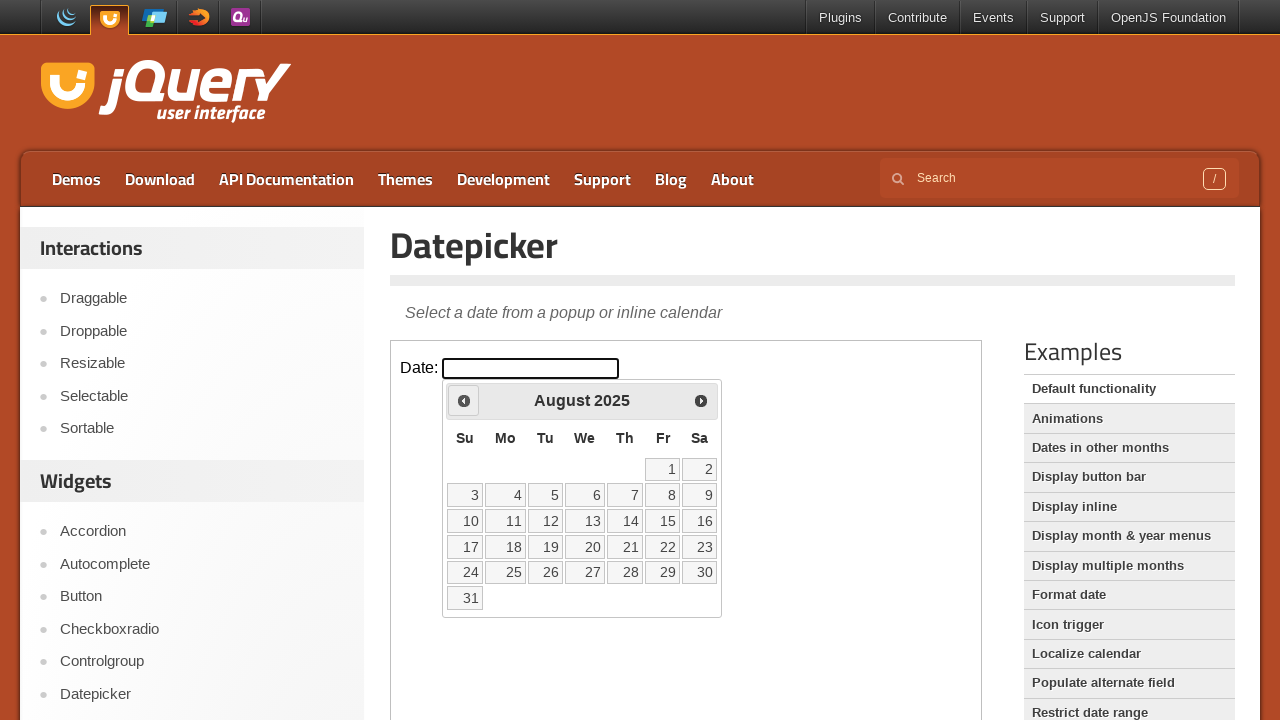

Retrieved current month from datepicker
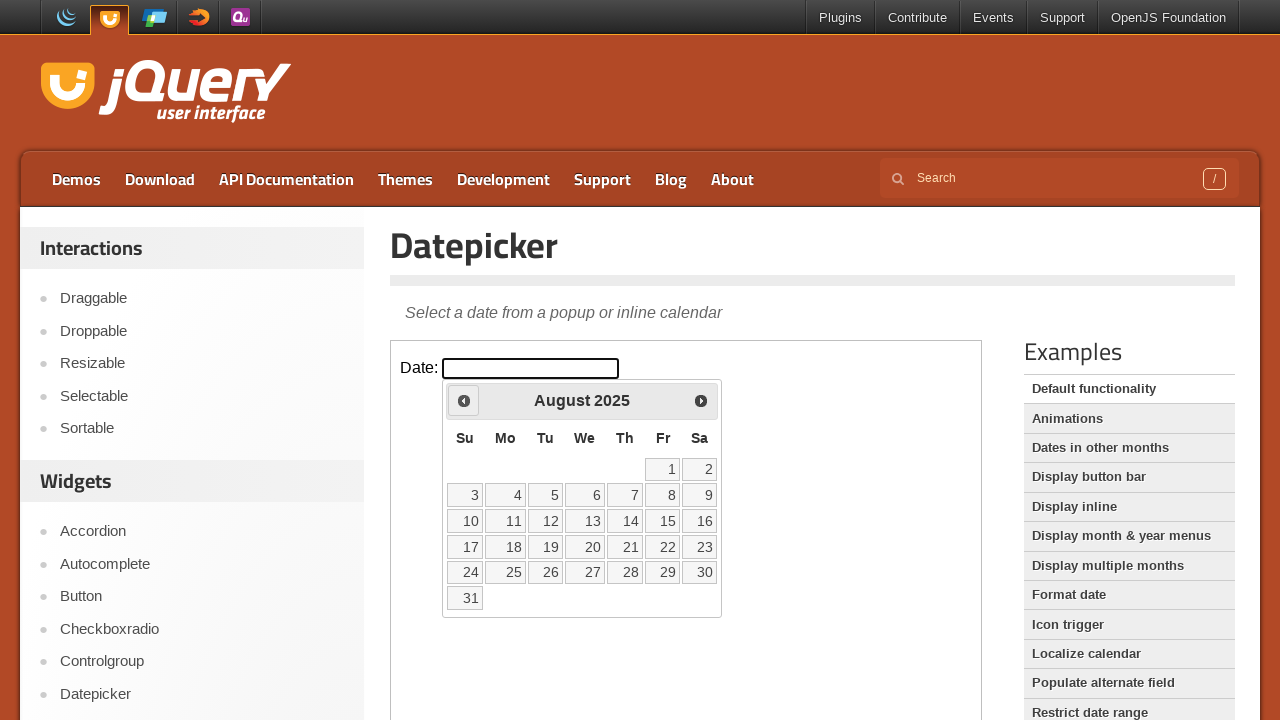

Retrieved current year from datepicker
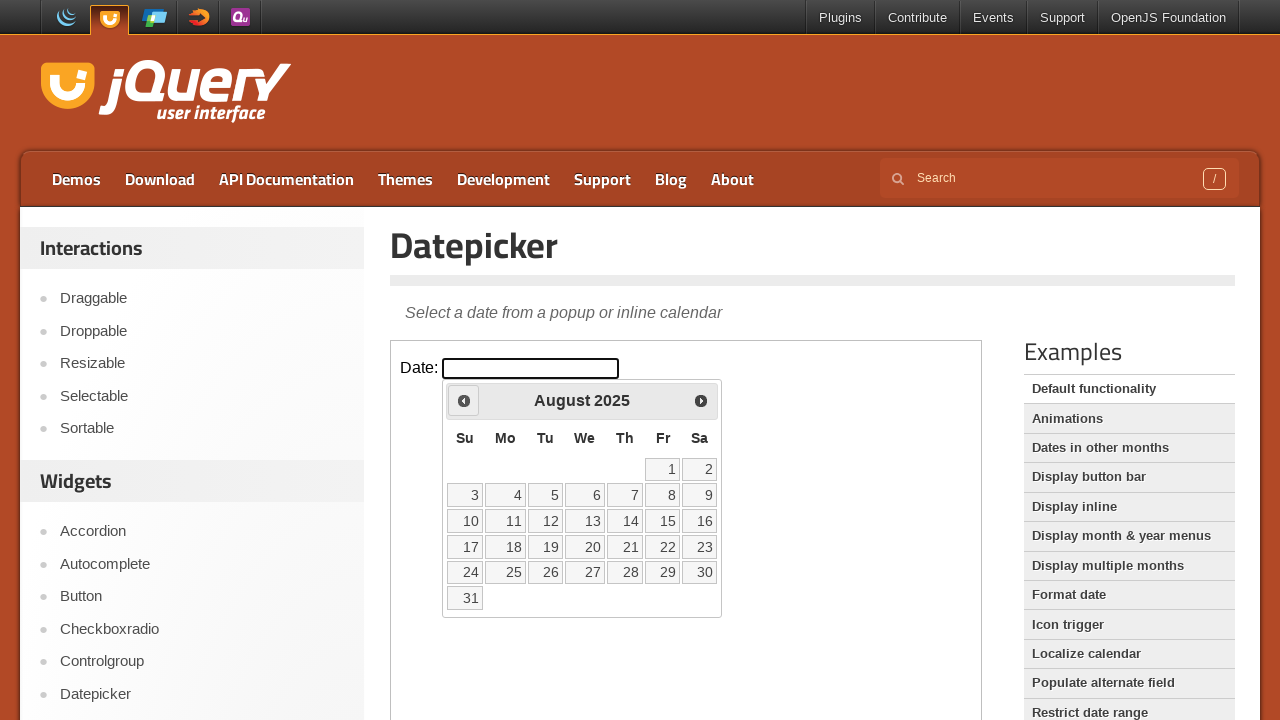

Clicked previous month arrow to navigate backwards at (464, 400) on iframe >> nth=0 >> internal:control=enter-frame >> xpath=//span[@class='ui-icon 
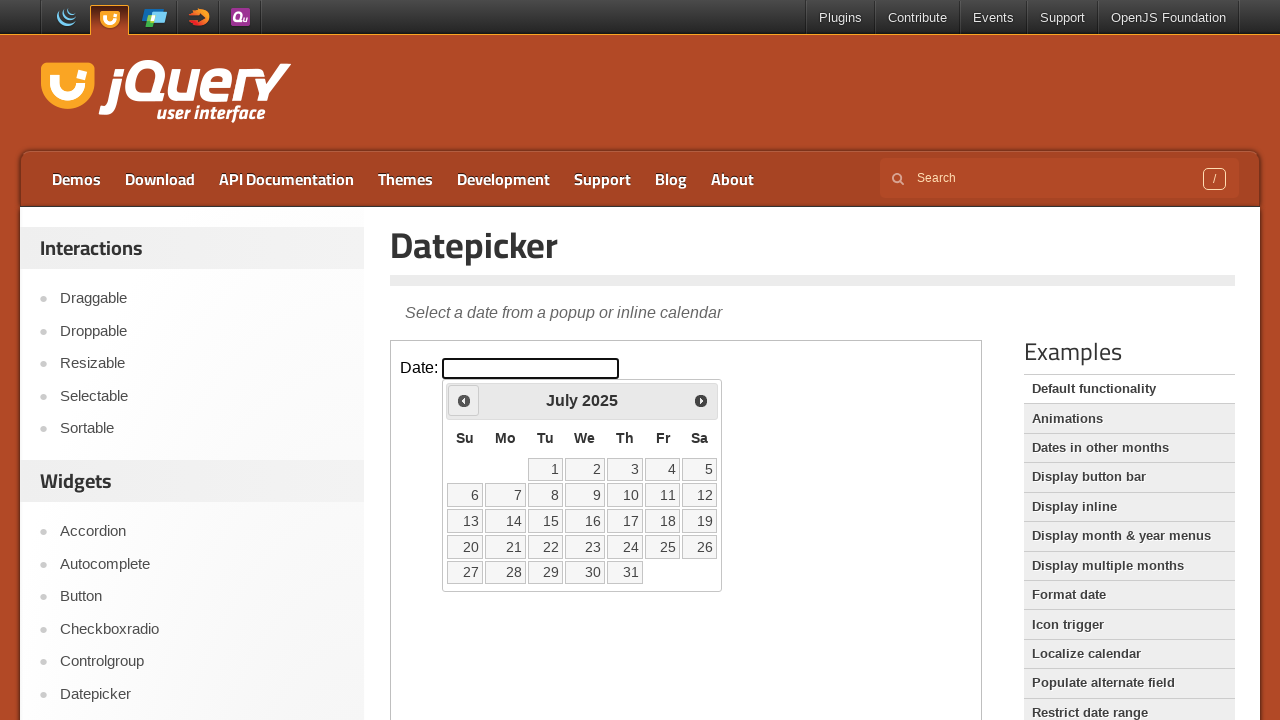

Retrieved current month from datepicker
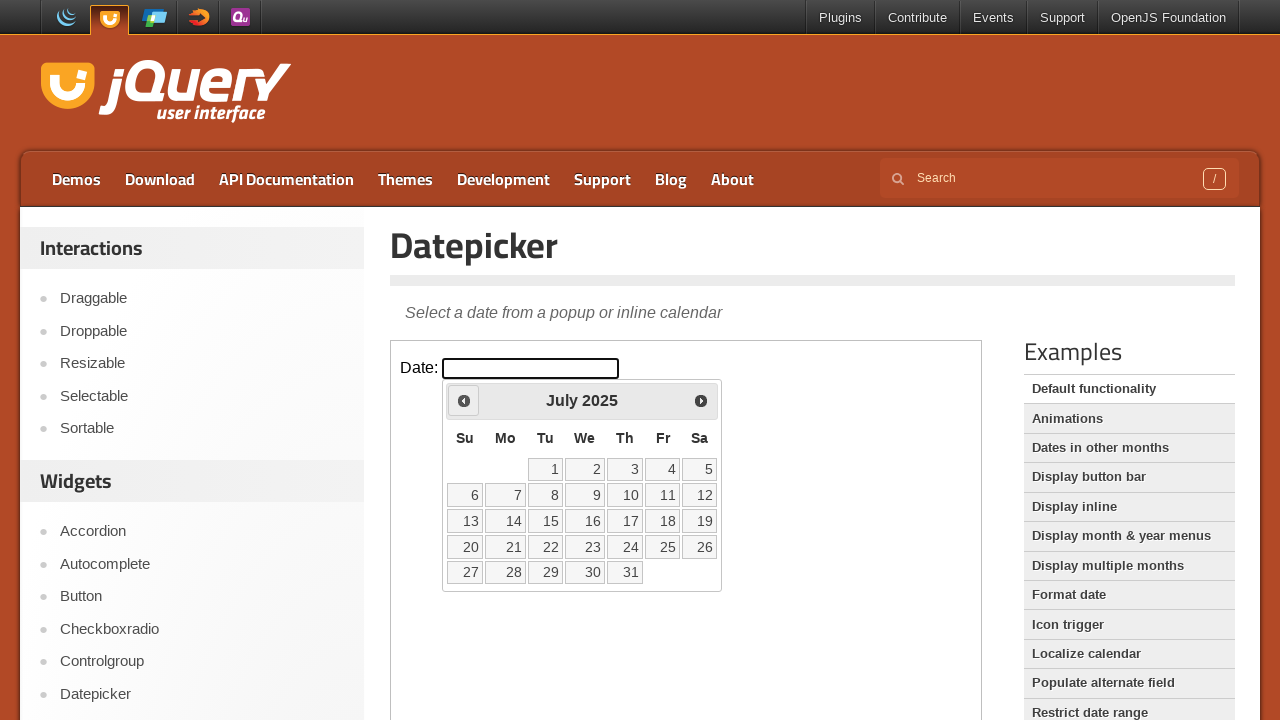

Retrieved current year from datepicker
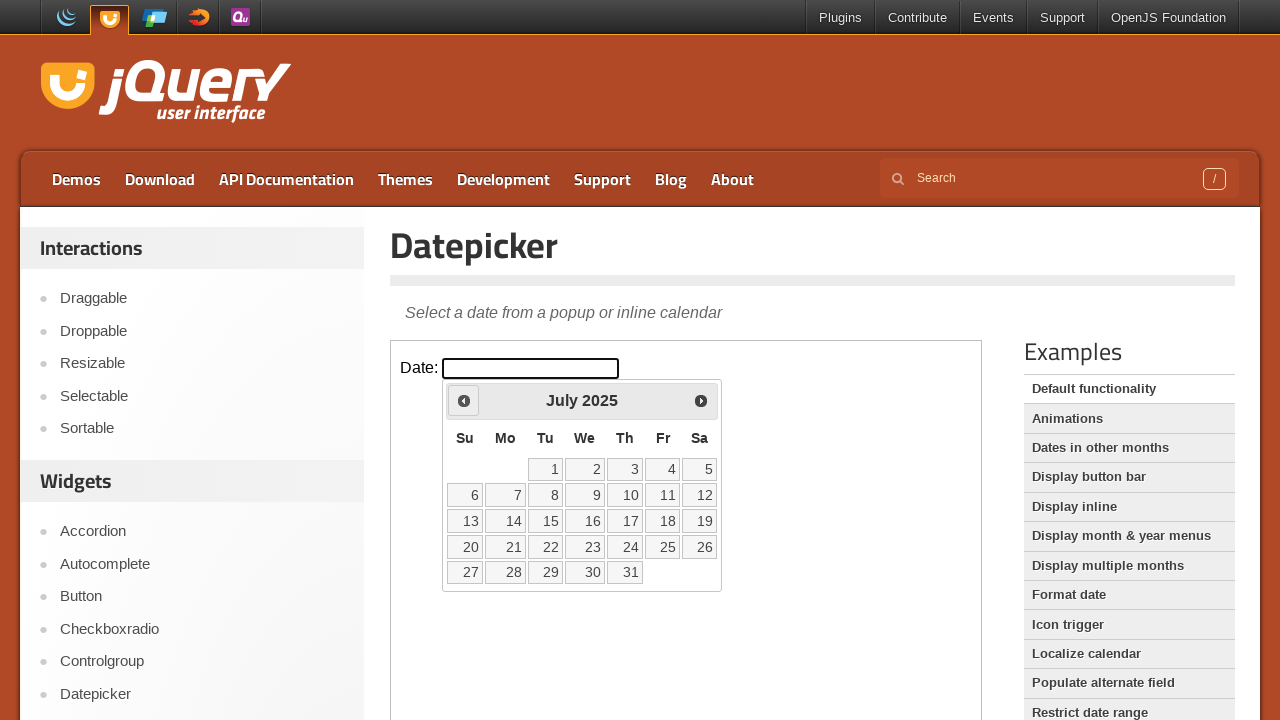

Clicked previous month arrow to navigate backwards at (464, 400) on iframe >> nth=0 >> internal:control=enter-frame >> xpath=//span[@class='ui-icon 
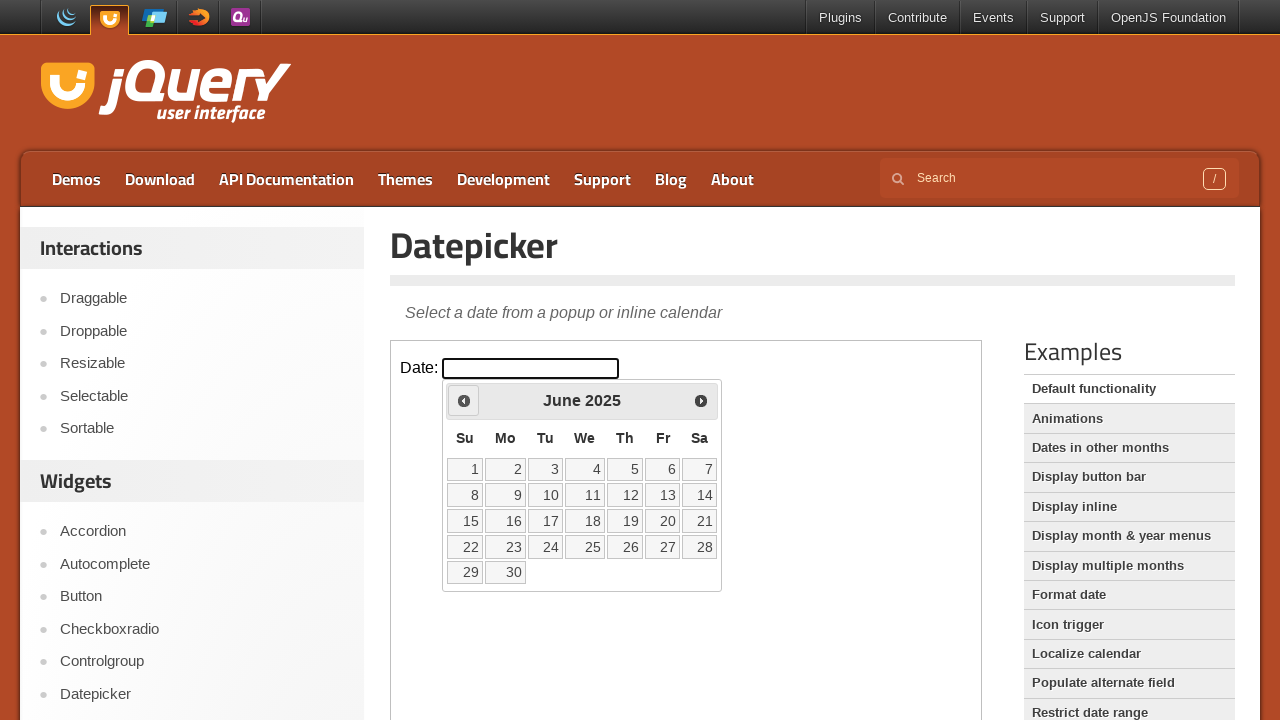

Retrieved current month from datepicker
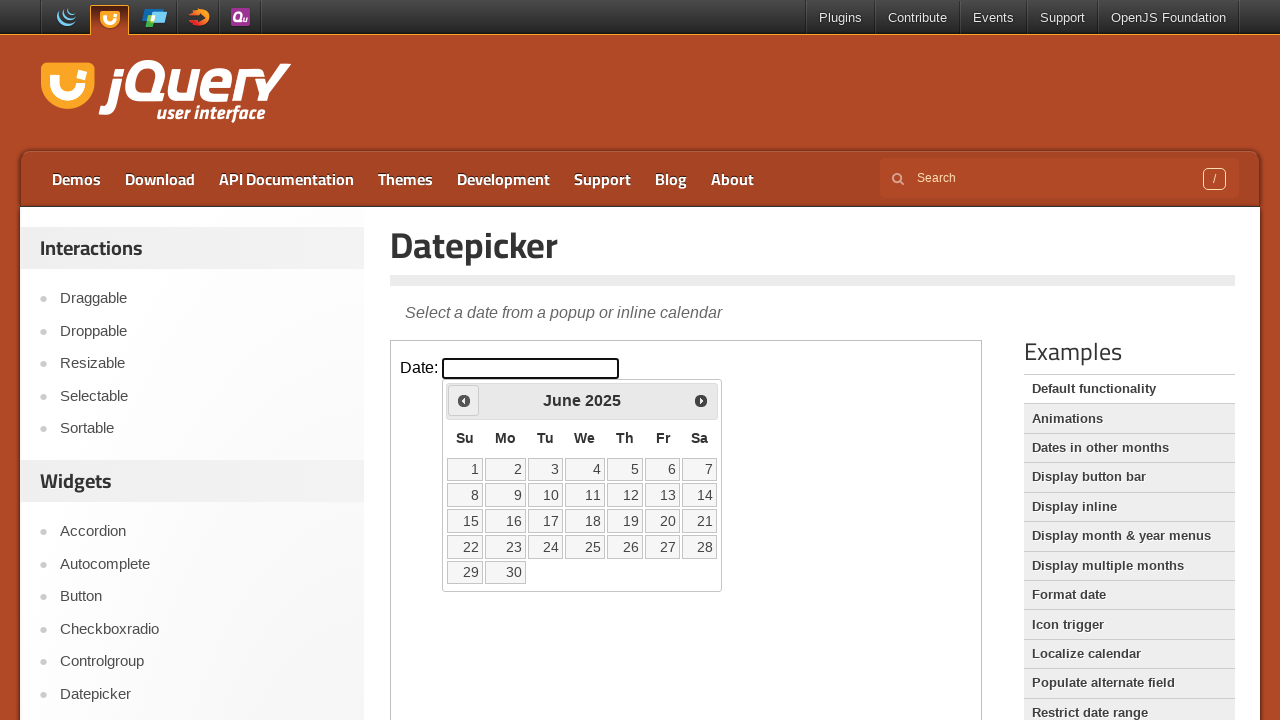

Retrieved current year from datepicker
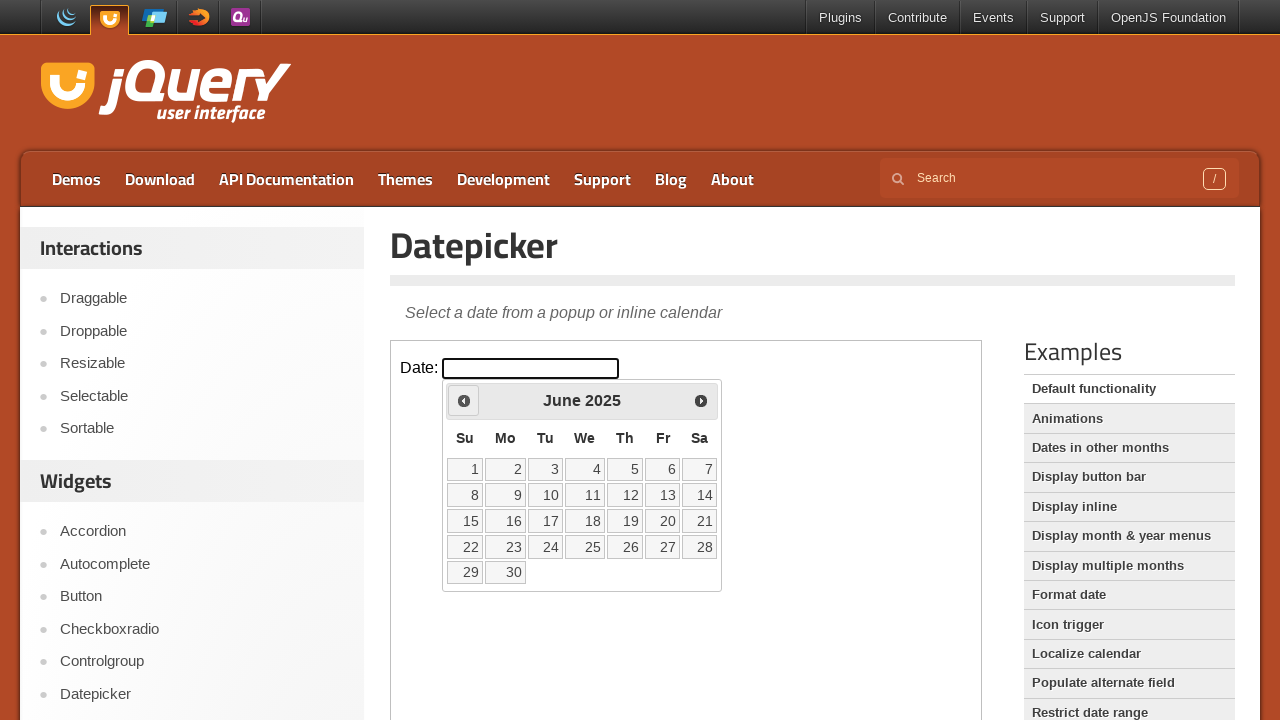

Clicked previous month arrow to navigate backwards at (464, 400) on iframe >> nth=0 >> internal:control=enter-frame >> xpath=//span[@class='ui-icon 
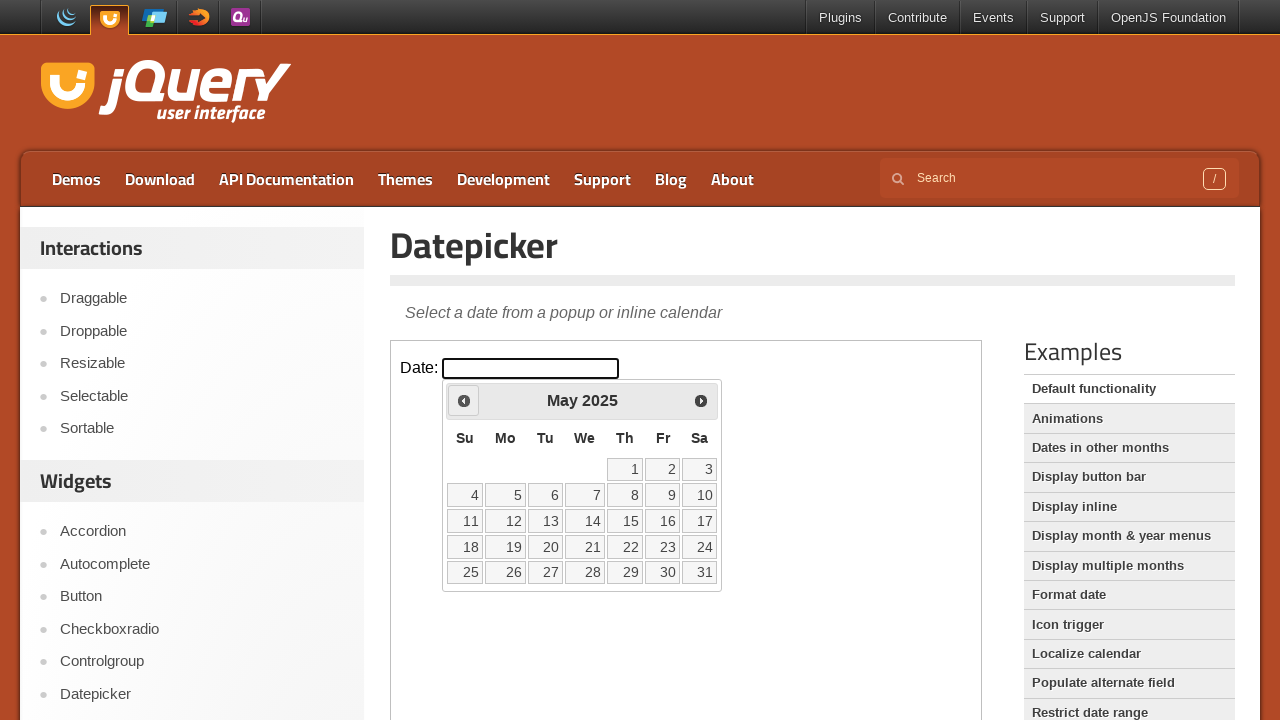

Retrieved current month from datepicker
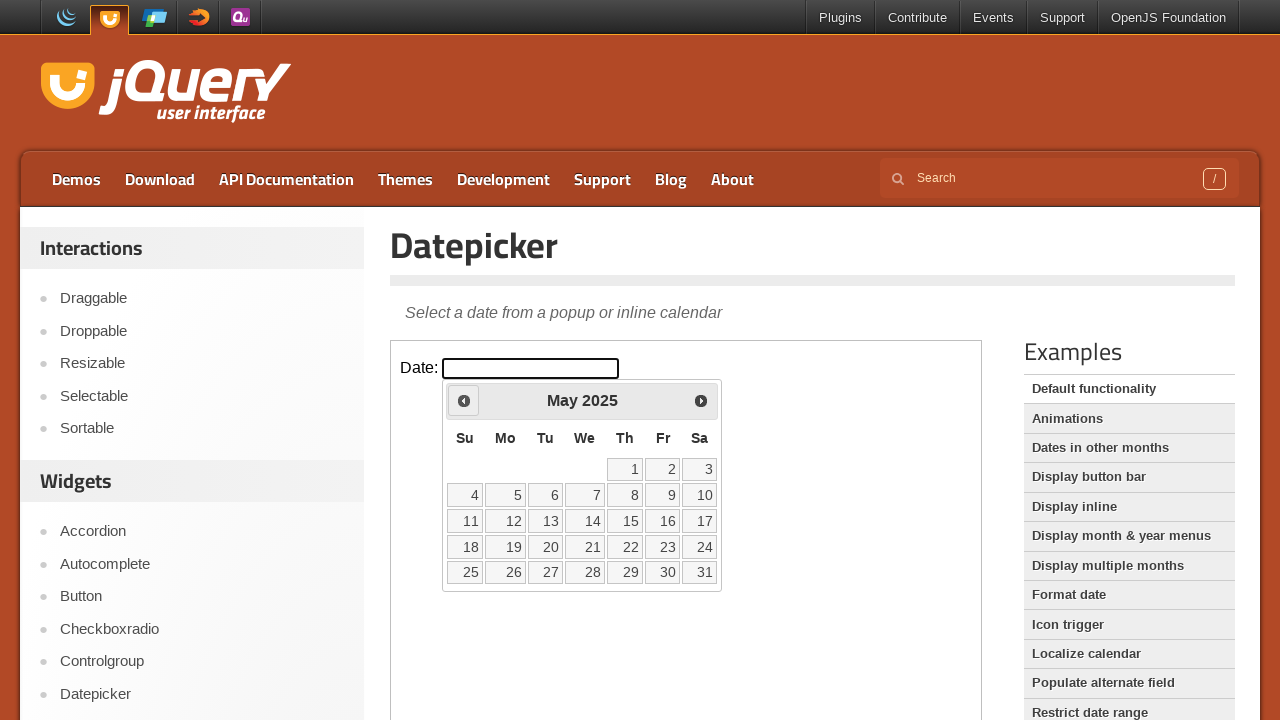

Retrieved current year from datepicker
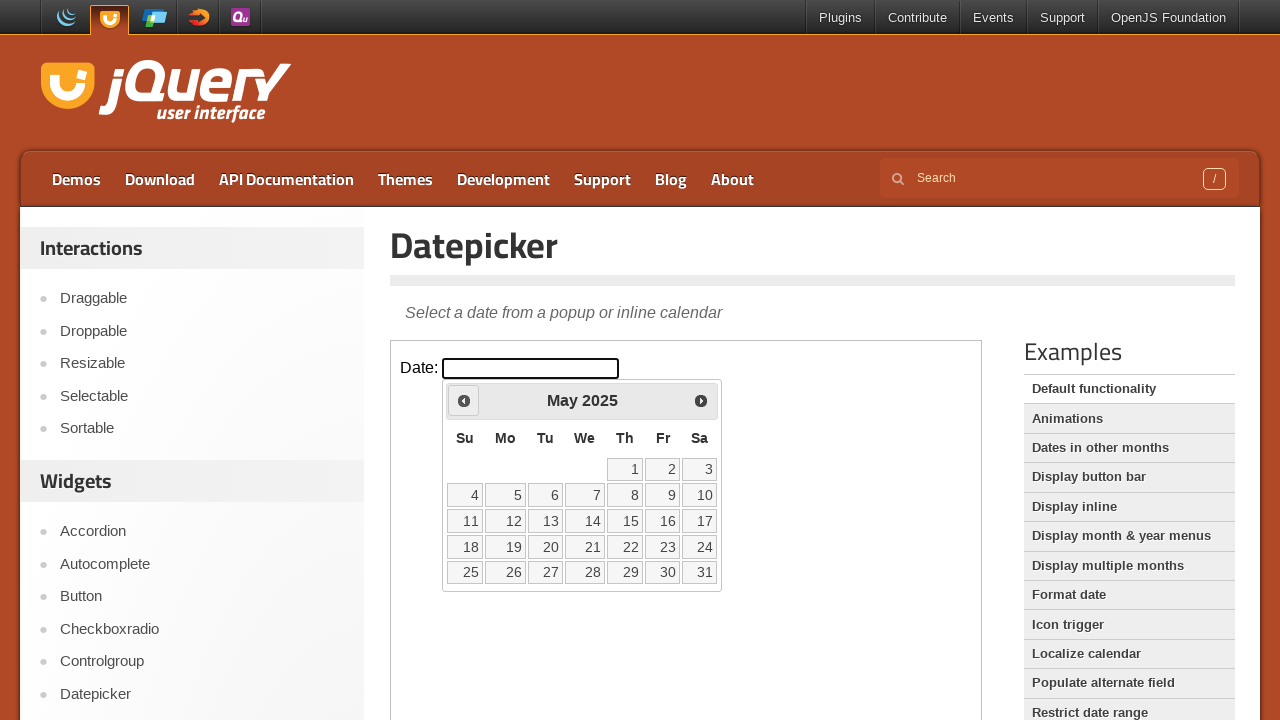

Clicked previous month arrow to navigate backwards at (464, 400) on iframe >> nth=0 >> internal:control=enter-frame >> xpath=//span[@class='ui-icon 
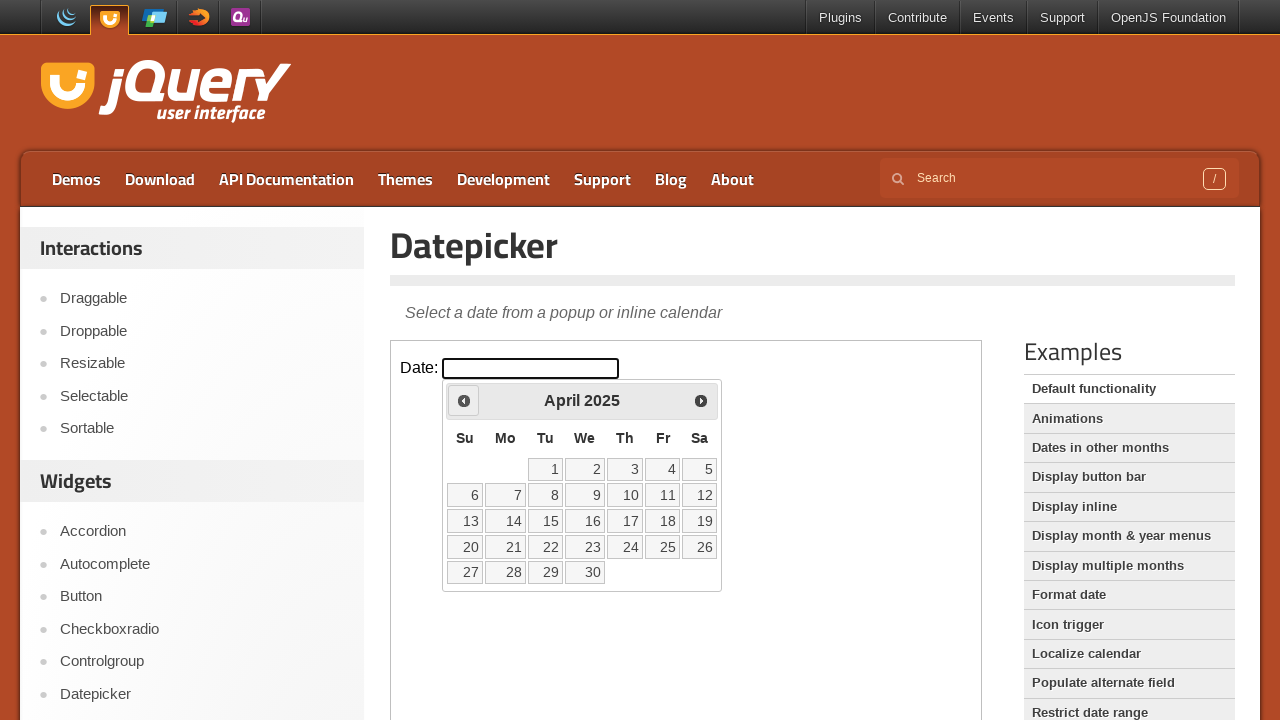

Retrieved current month from datepicker
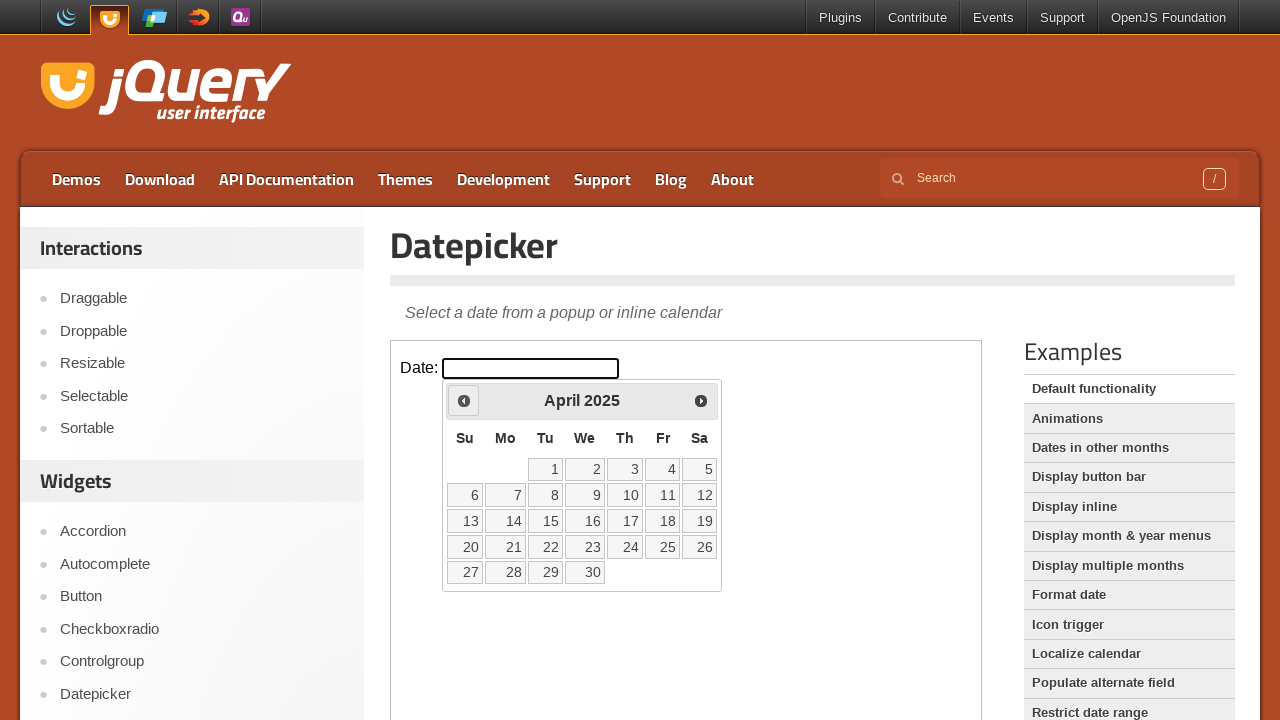

Retrieved current year from datepicker
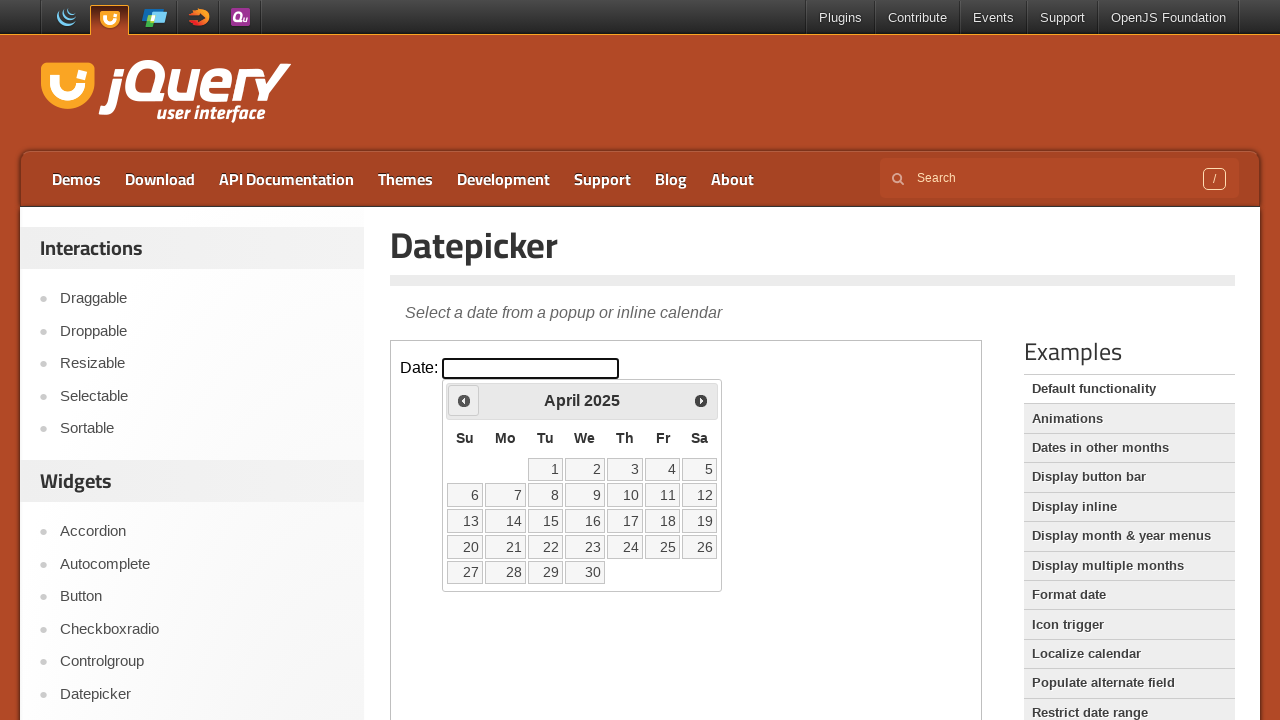

Clicked previous month arrow to navigate backwards at (464, 400) on iframe >> nth=0 >> internal:control=enter-frame >> xpath=//span[@class='ui-icon 
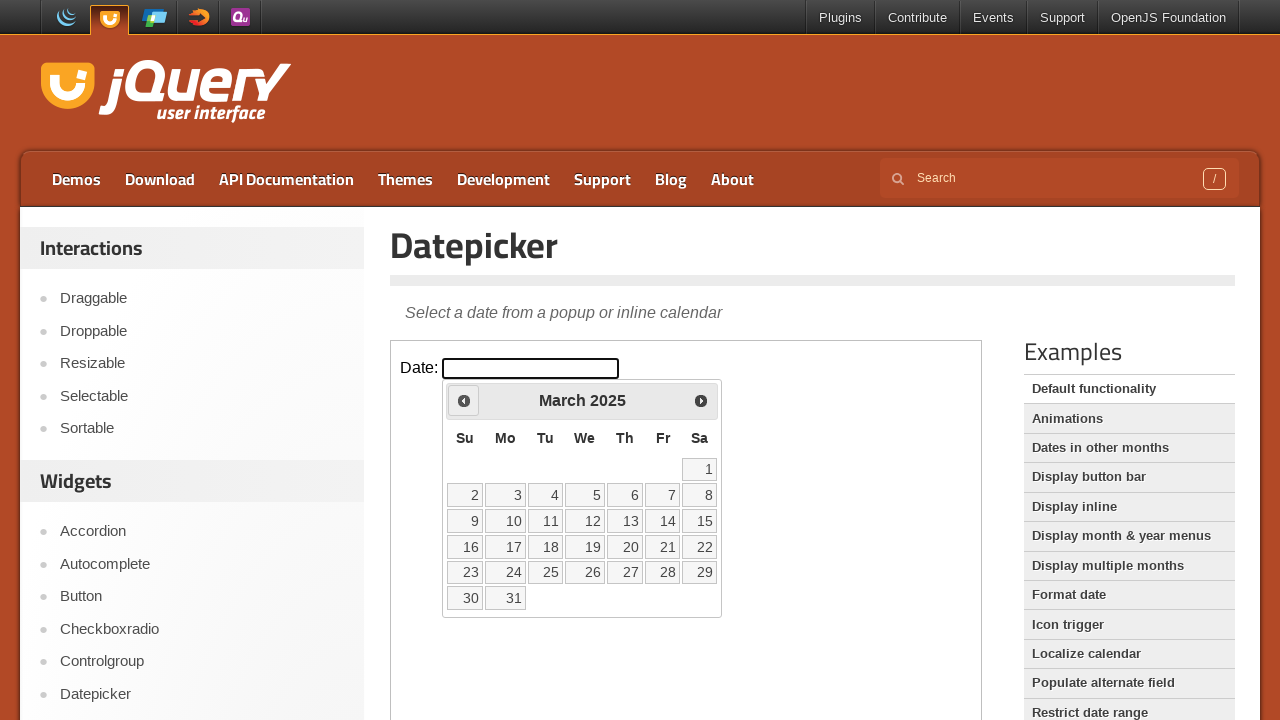

Retrieved current month from datepicker
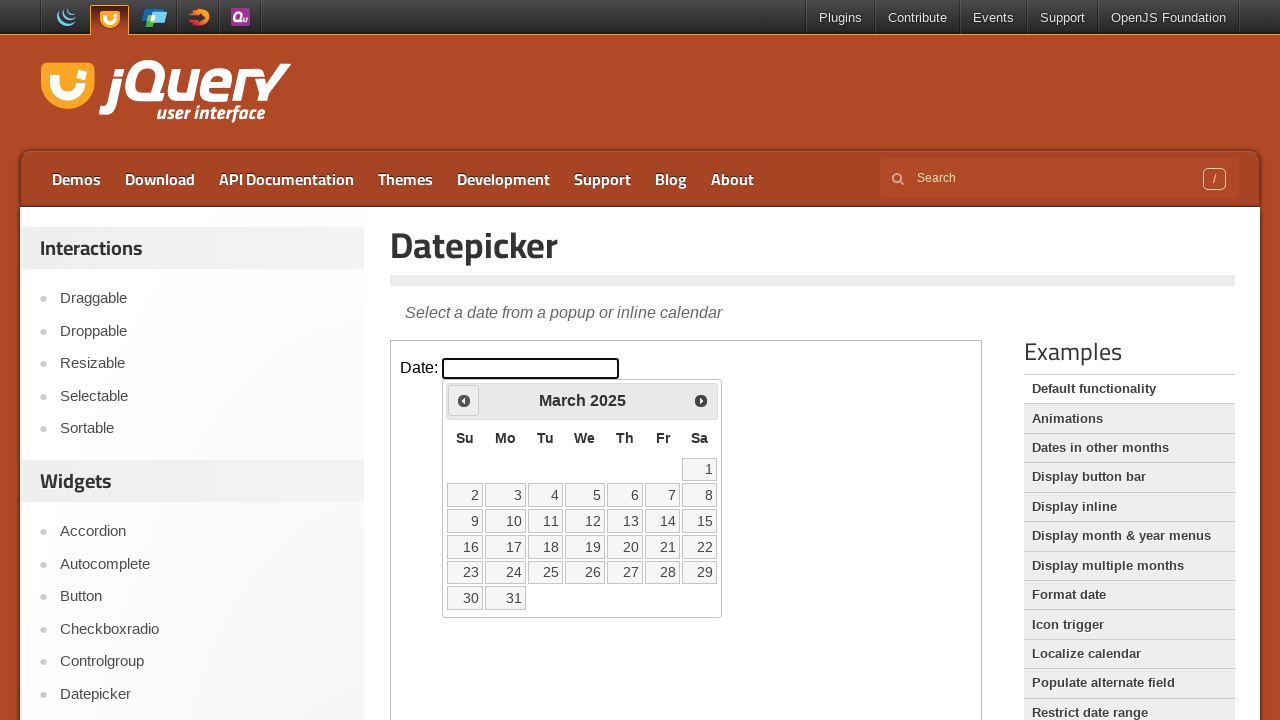

Retrieved current year from datepicker
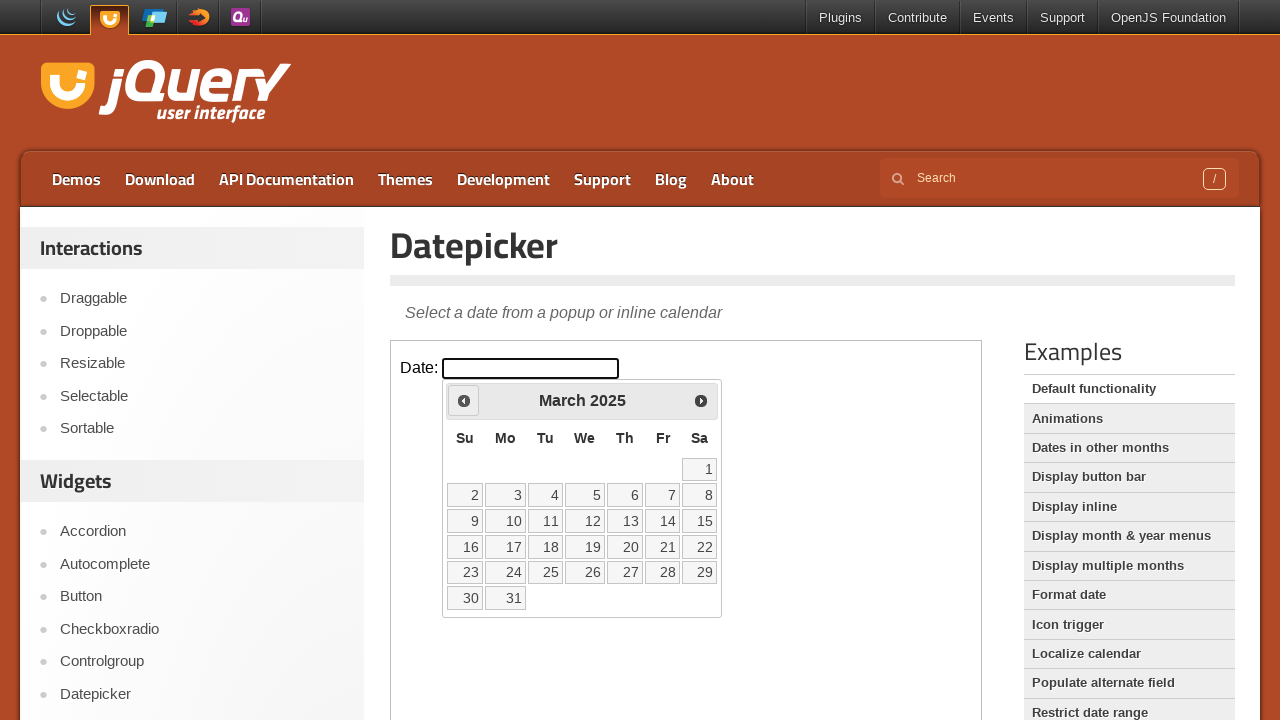

Clicked previous month arrow to navigate backwards at (464, 400) on iframe >> nth=0 >> internal:control=enter-frame >> xpath=//span[@class='ui-icon 
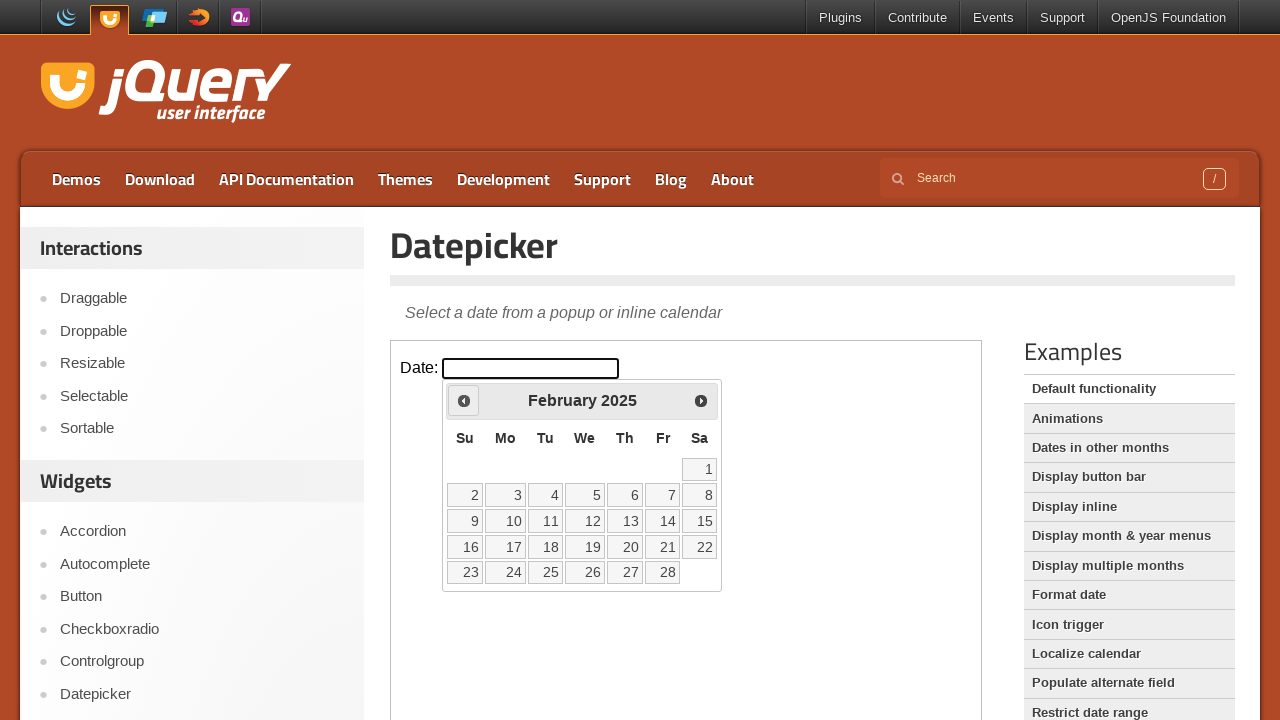

Retrieved current month from datepicker
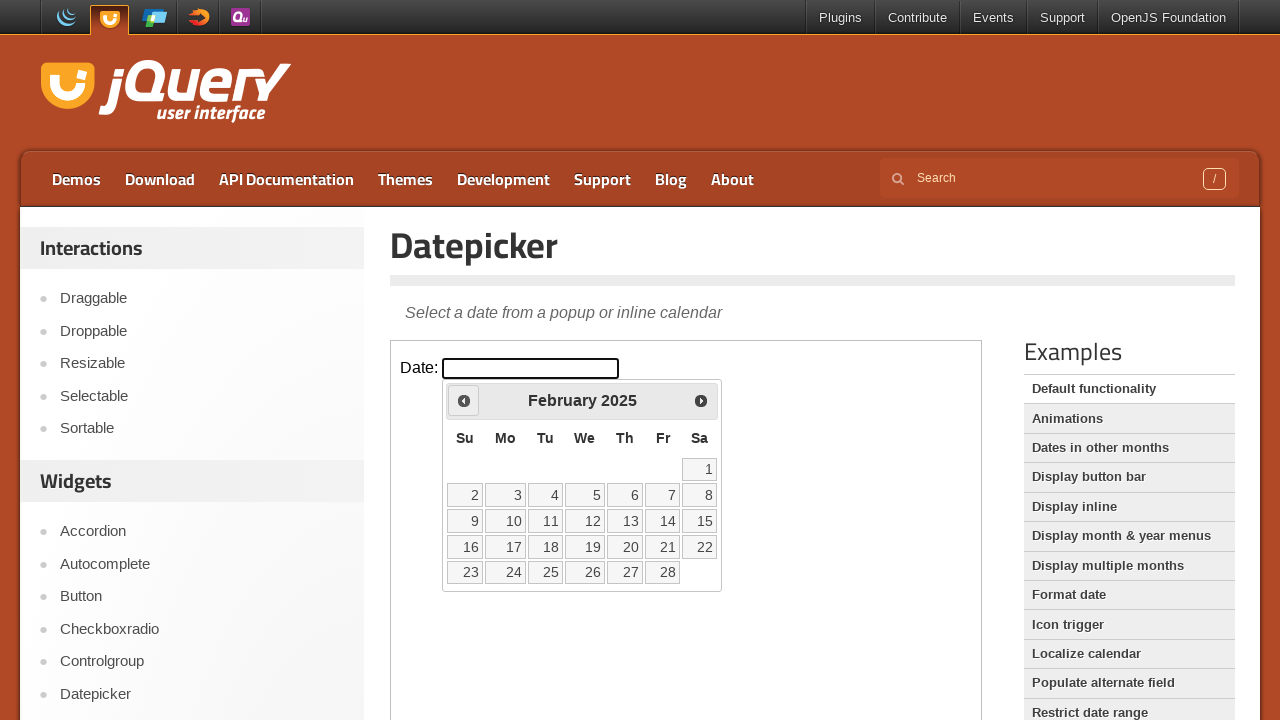

Retrieved current year from datepicker
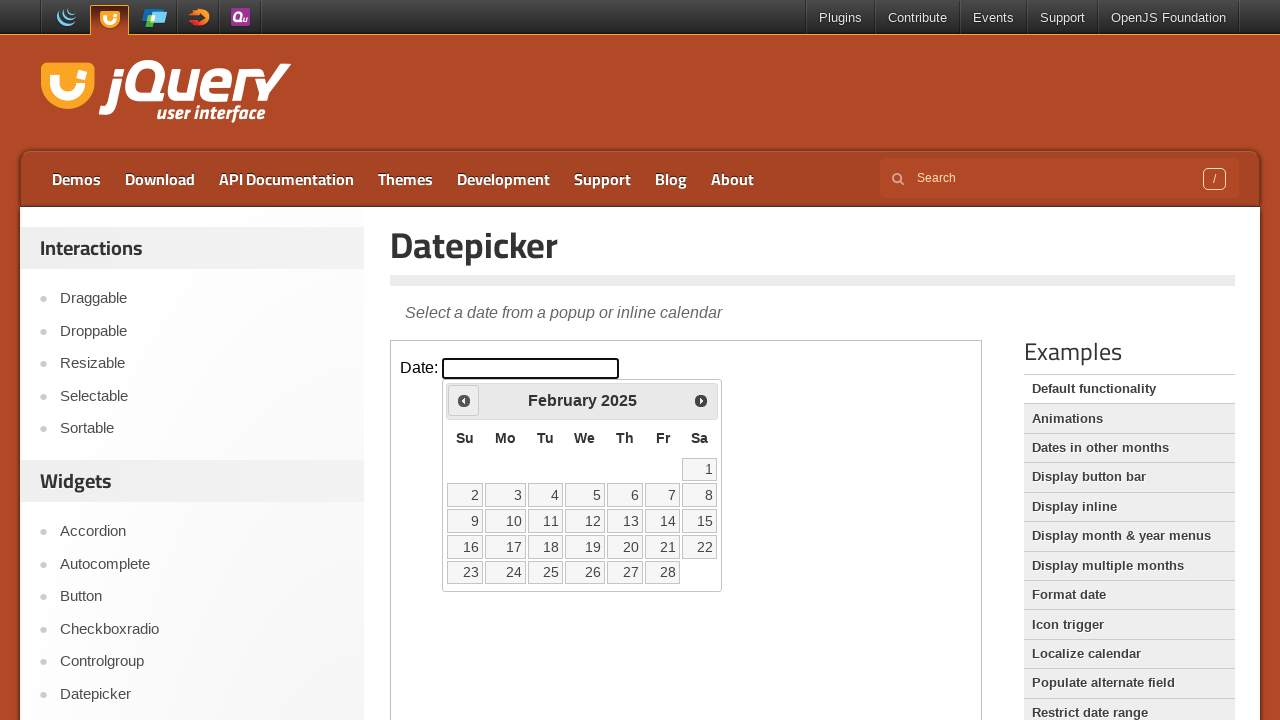

Clicked previous month arrow to navigate backwards at (464, 400) on iframe >> nth=0 >> internal:control=enter-frame >> xpath=//span[@class='ui-icon 
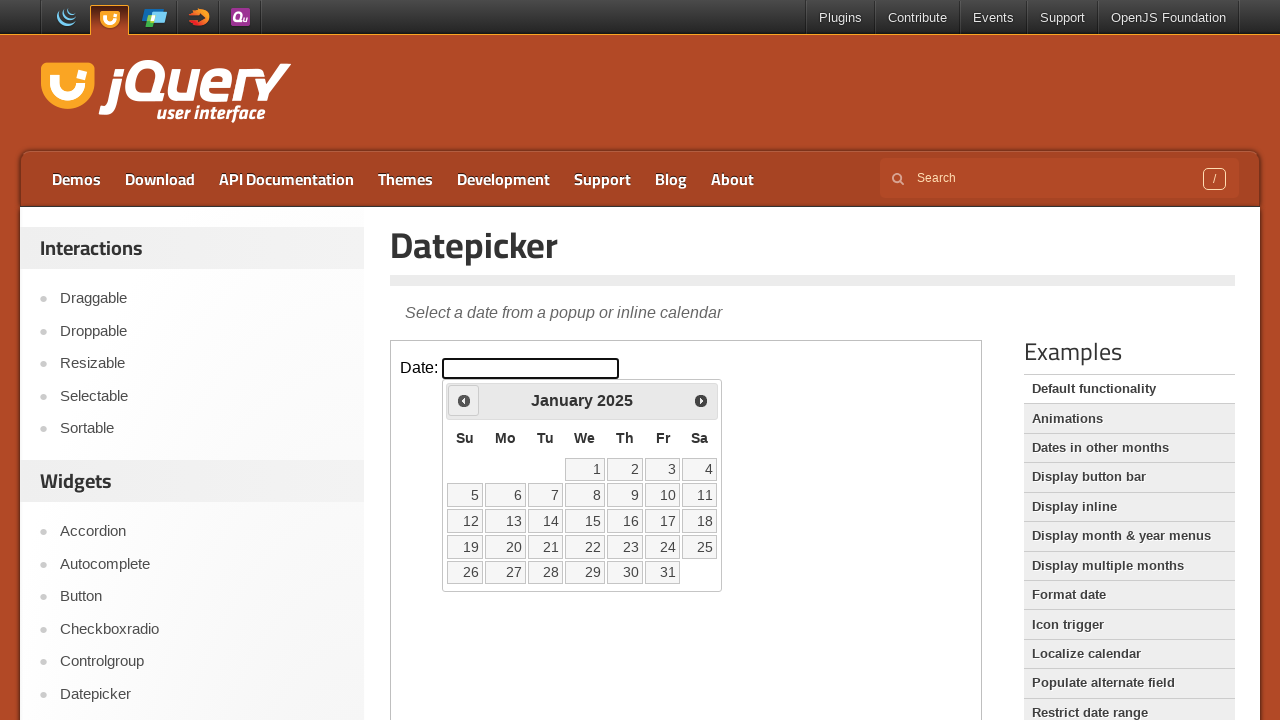

Retrieved current month from datepicker
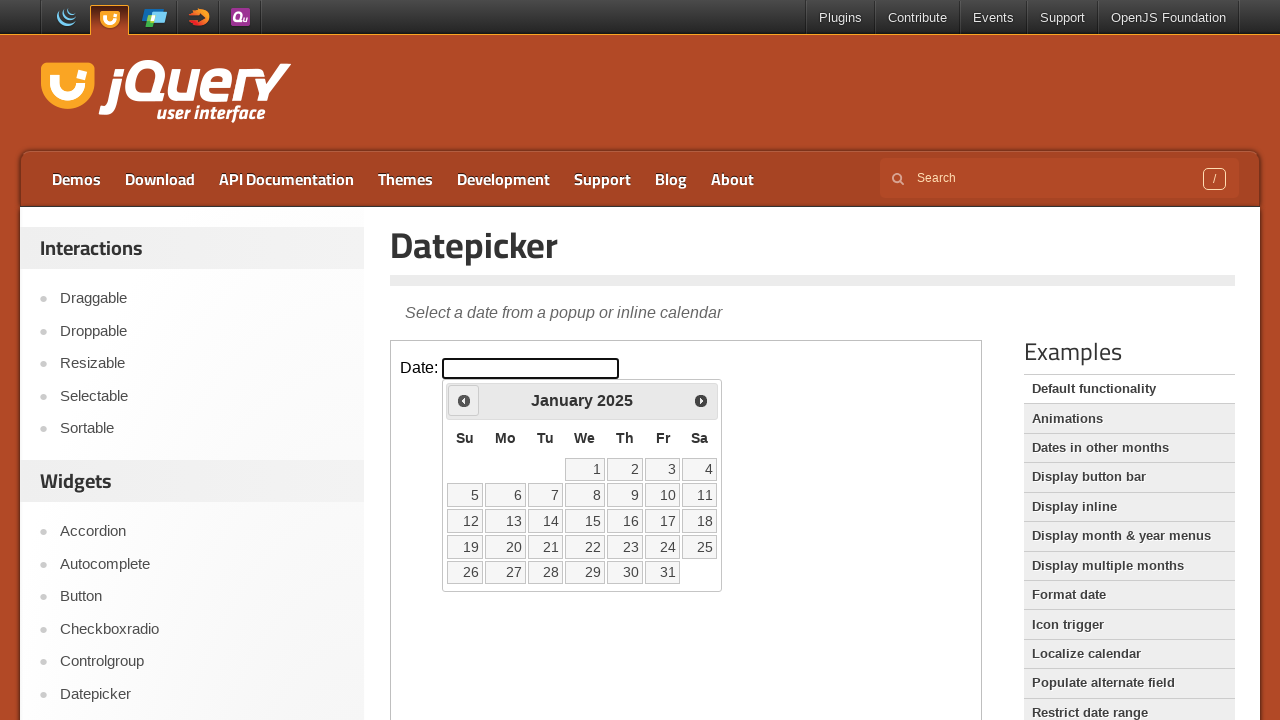

Retrieved current year from datepicker
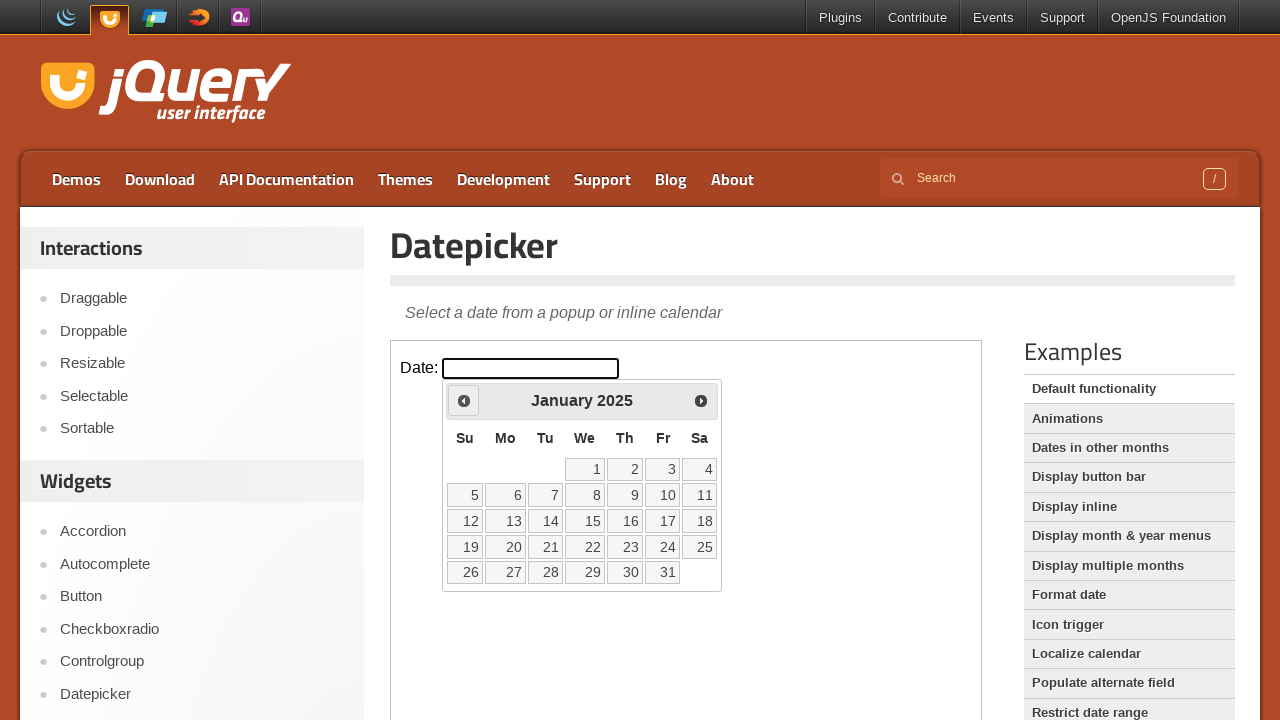

Clicked previous month arrow to navigate backwards at (464, 400) on iframe >> nth=0 >> internal:control=enter-frame >> xpath=//span[@class='ui-icon 
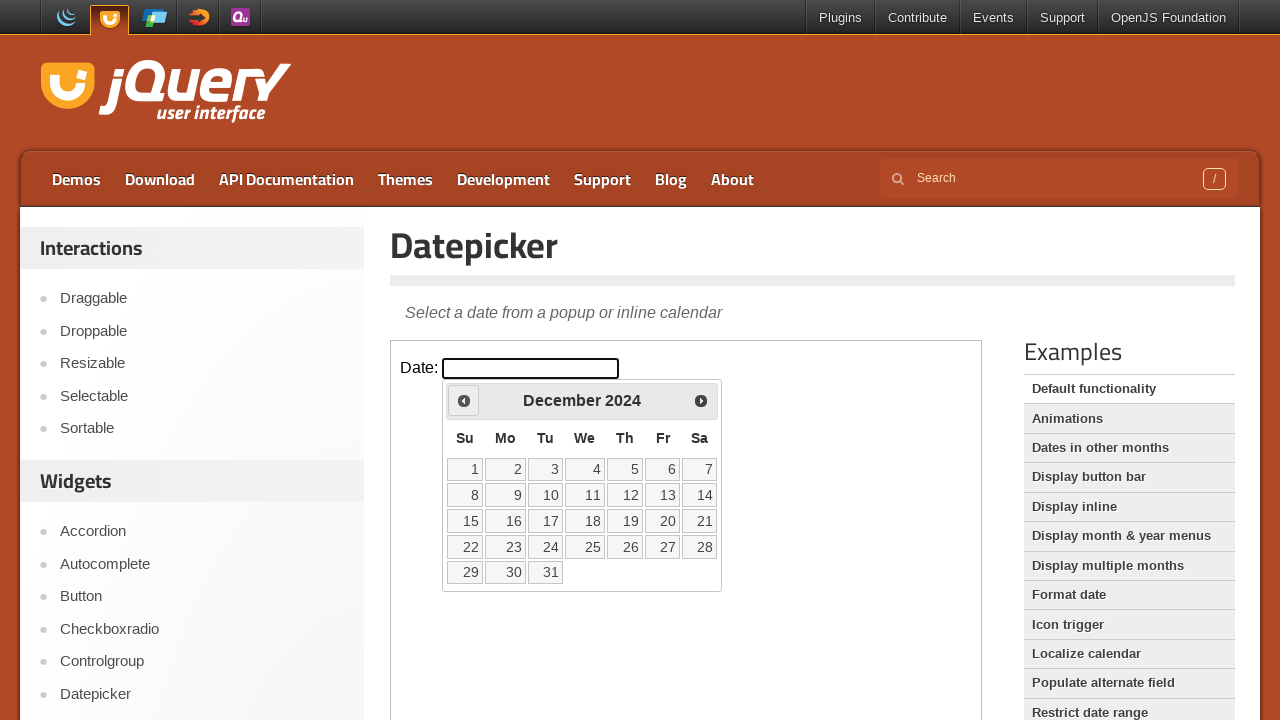

Retrieved current month from datepicker
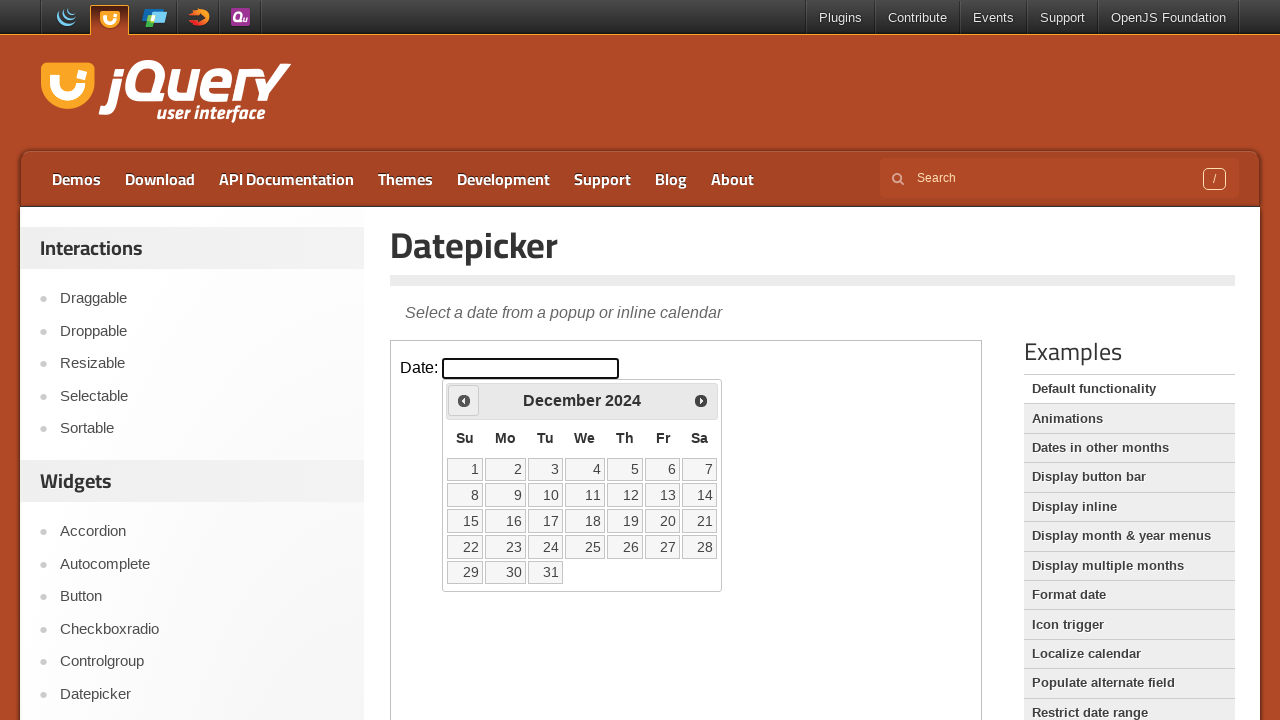

Retrieved current year from datepicker
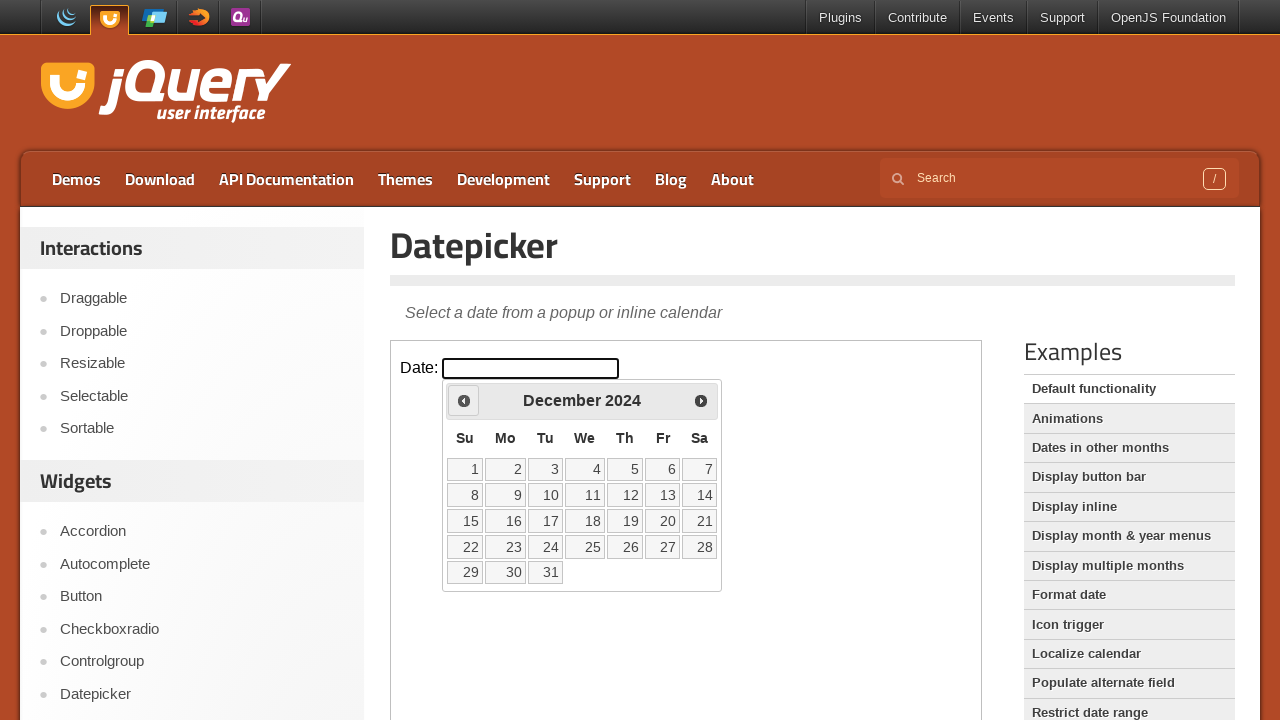

Clicked previous month arrow to navigate backwards at (464, 400) on iframe >> nth=0 >> internal:control=enter-frame >> xpath=//span[@class='ui-icon 
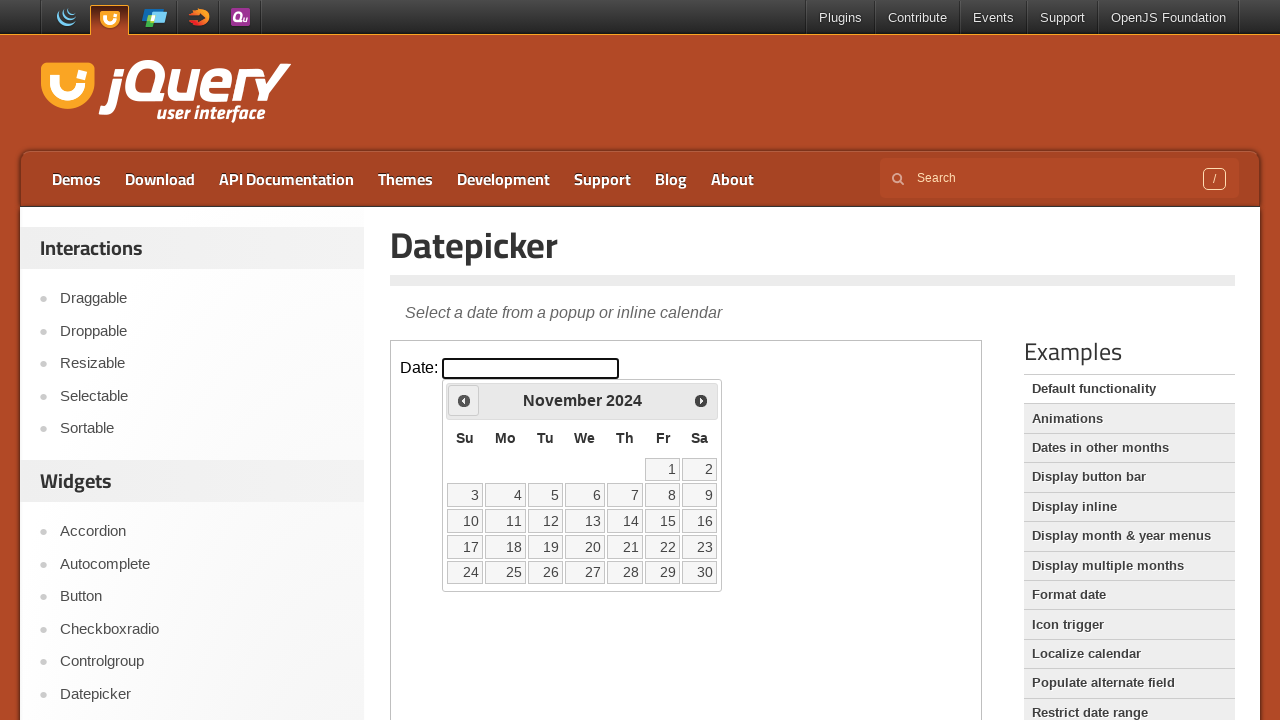

Retrieved current month from datepicker
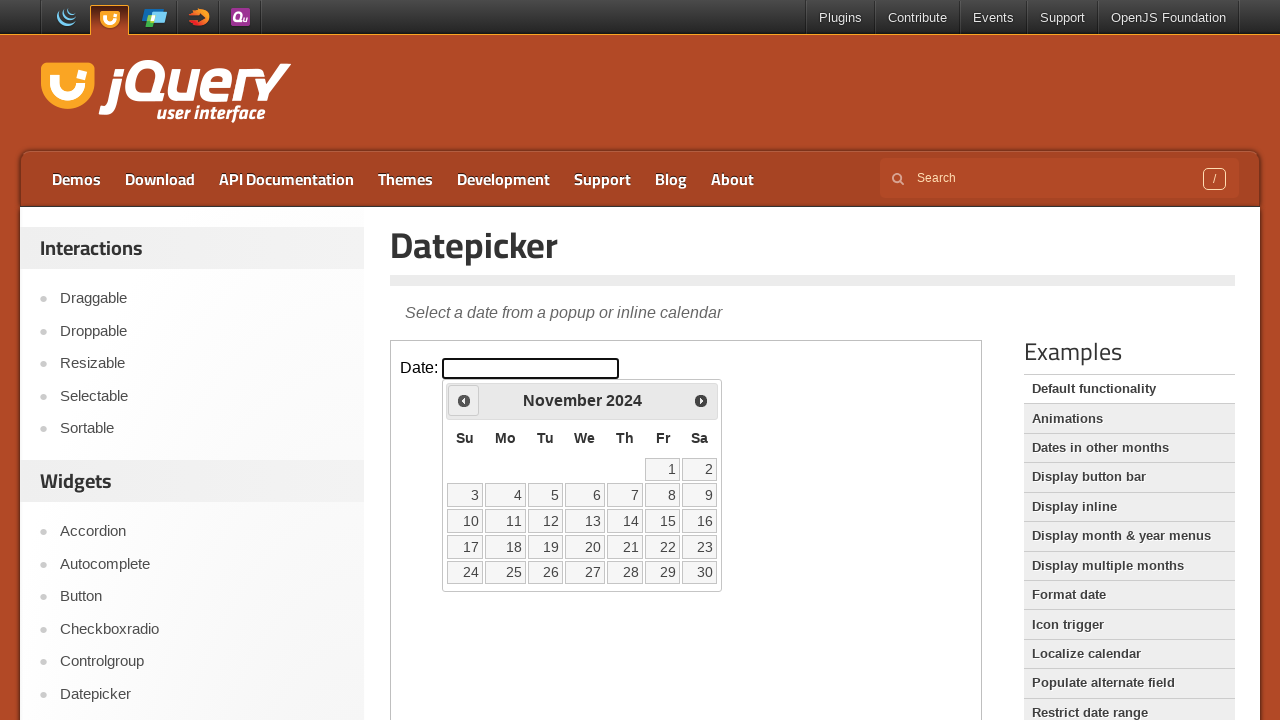

Retrieved current year from datepicker
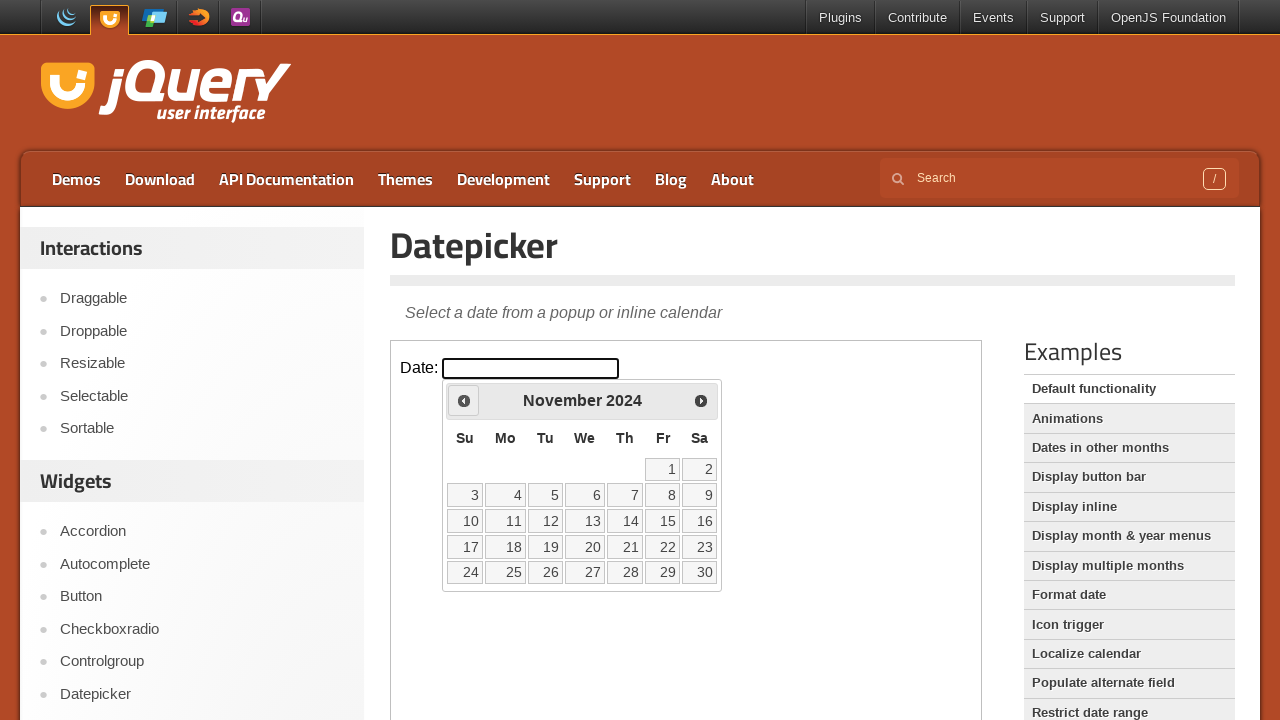

Clicked previous month arrow to navigate backwards at (464, 400) on iframe >> nth=0 >> internal:control=enter-frame >> xpath=//span[@class='ui-icon 
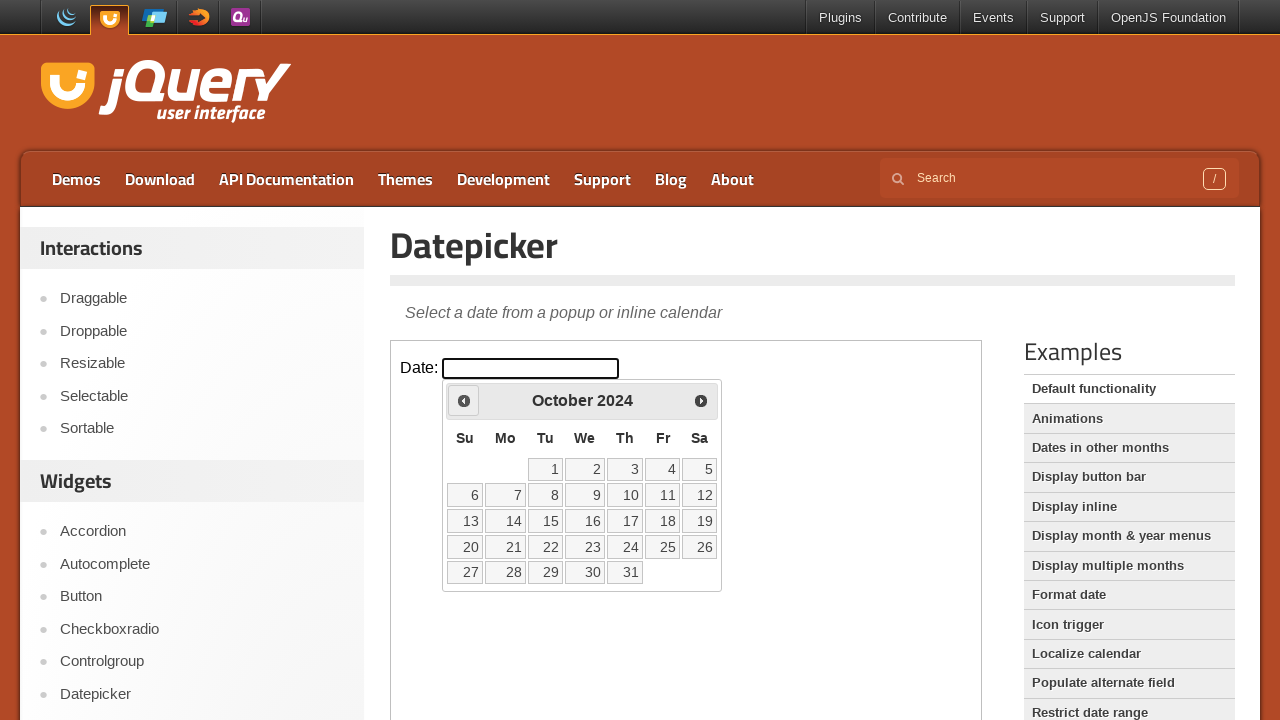

Retrieved current month from datepicker
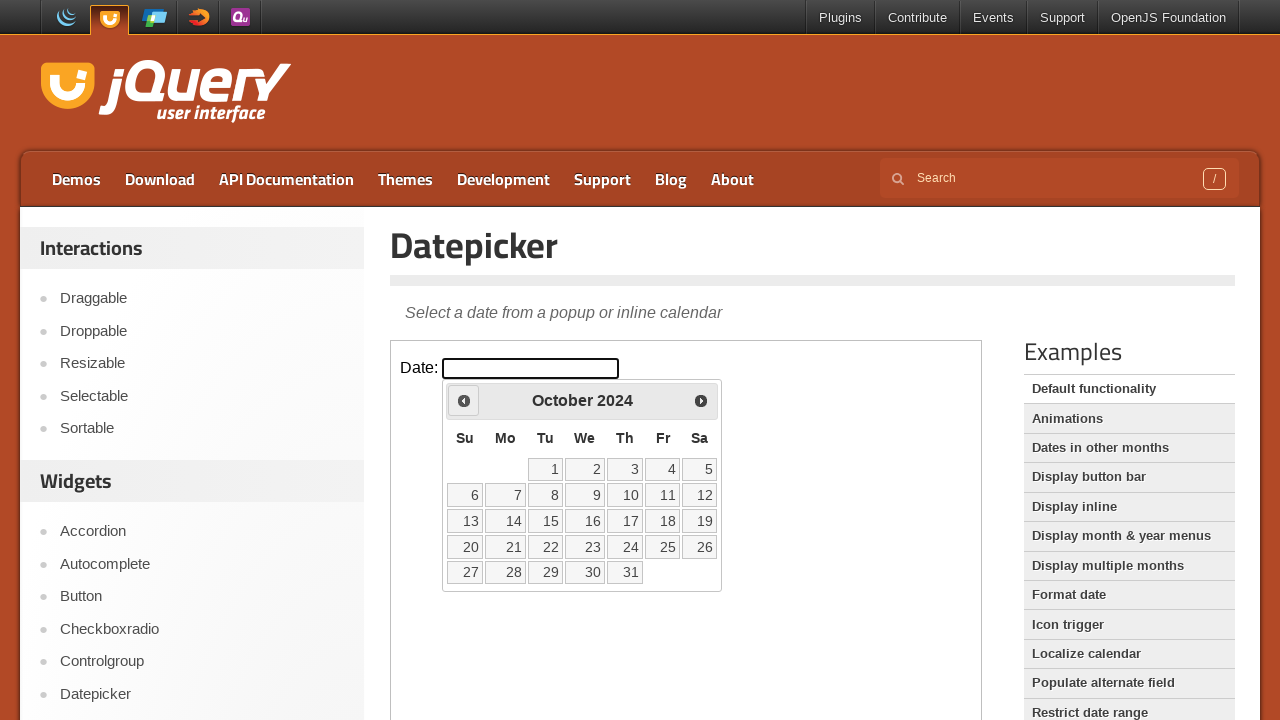

Retrieved current year from datepicker
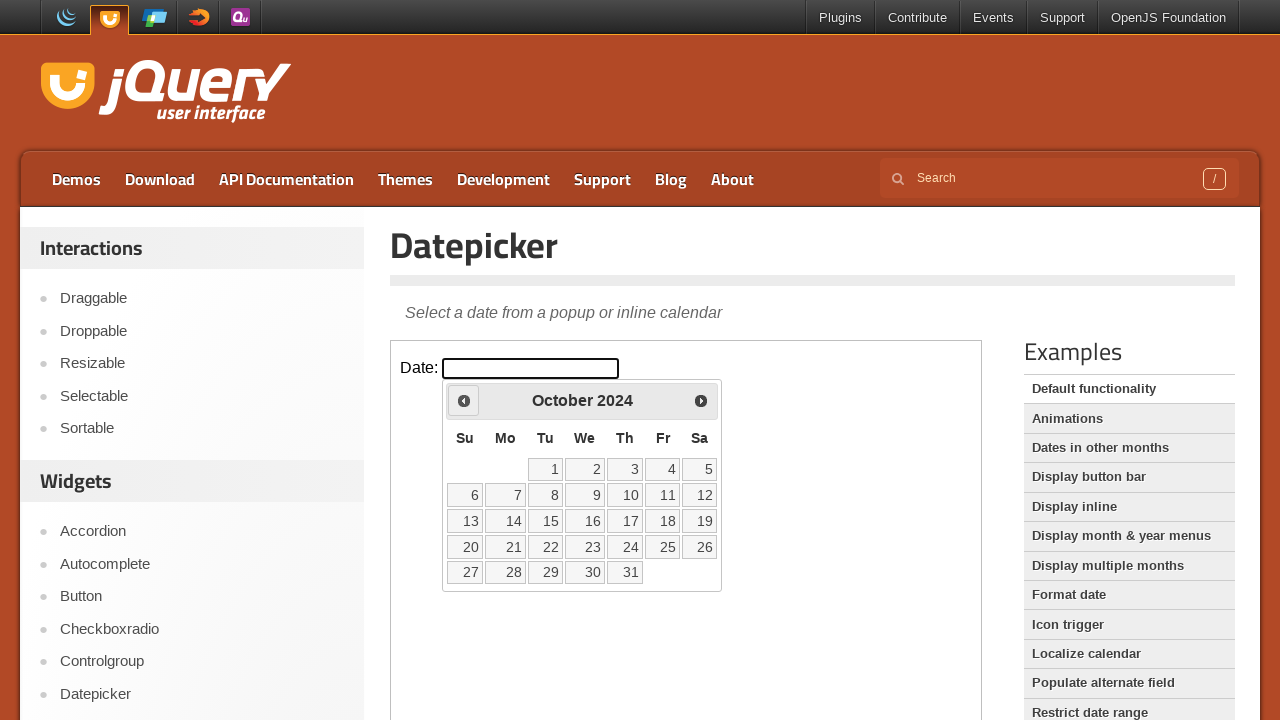

Clicked previous month arrow to navigate backwards at (464, 400) on iframe >> nth=0 >> internal:control=enter-frame >> xpath=//span[@class='ui-icon 
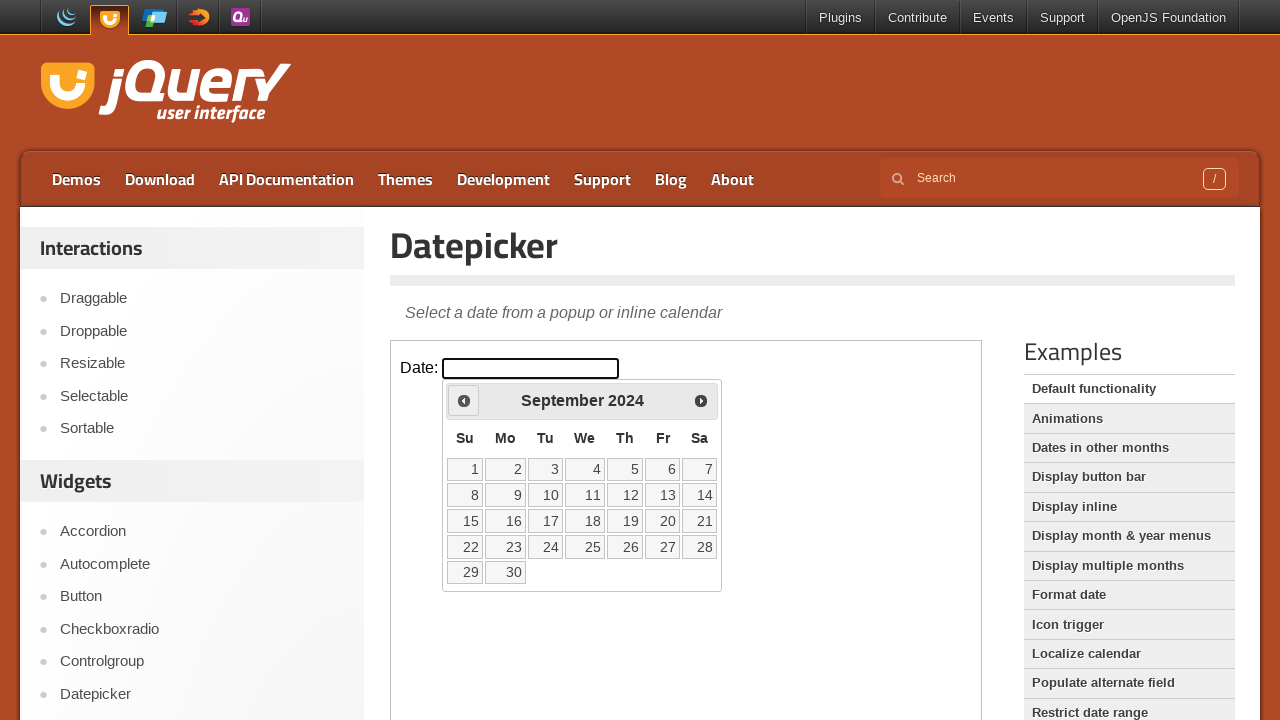

Retrieved current month from datepicker
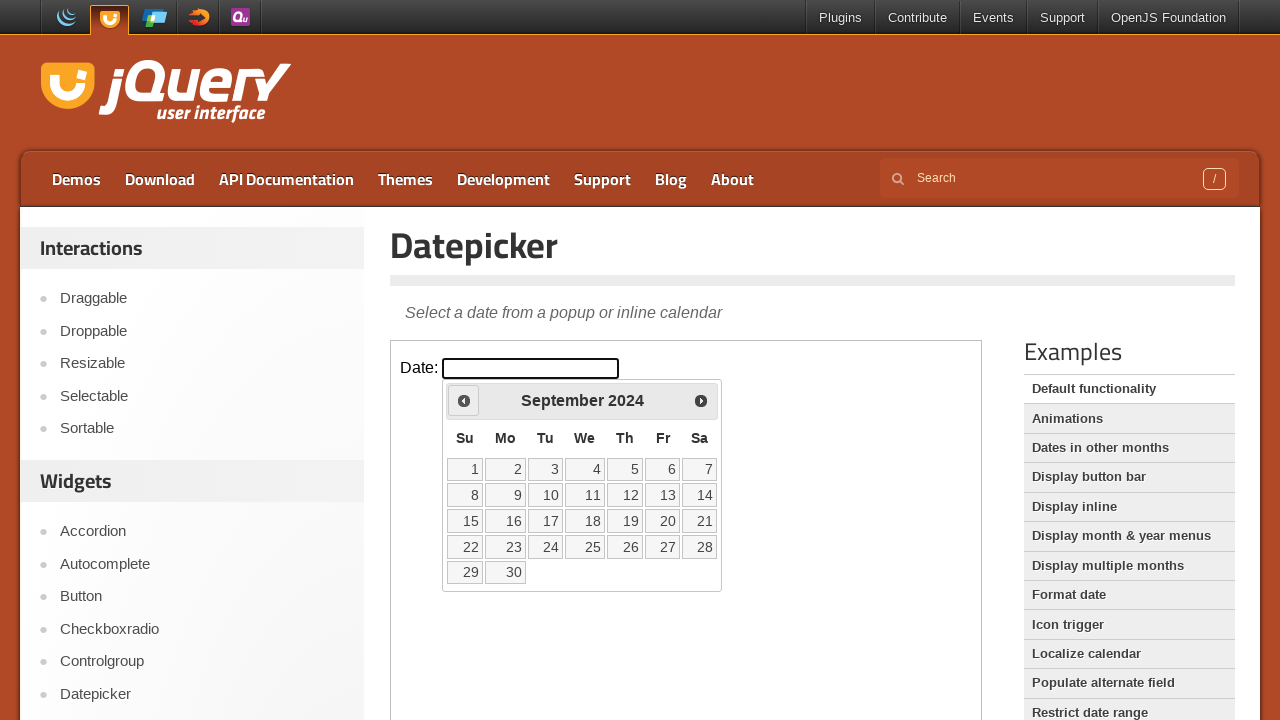

Retrieved current year from datepicker
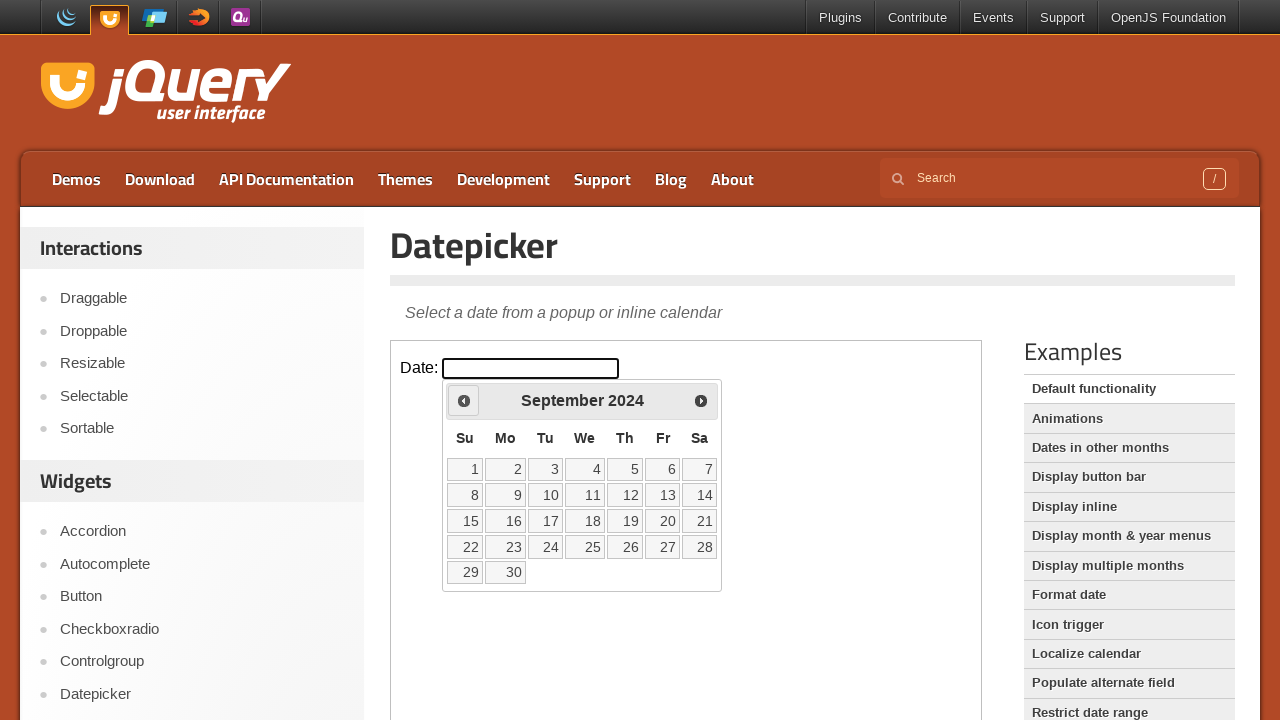

Clicked previous month arrow to navigate backwards at (464, 400) on iframe >> nth=0 >> internal:control=enter-frame >> xpath=//span[@class='ui-icon 
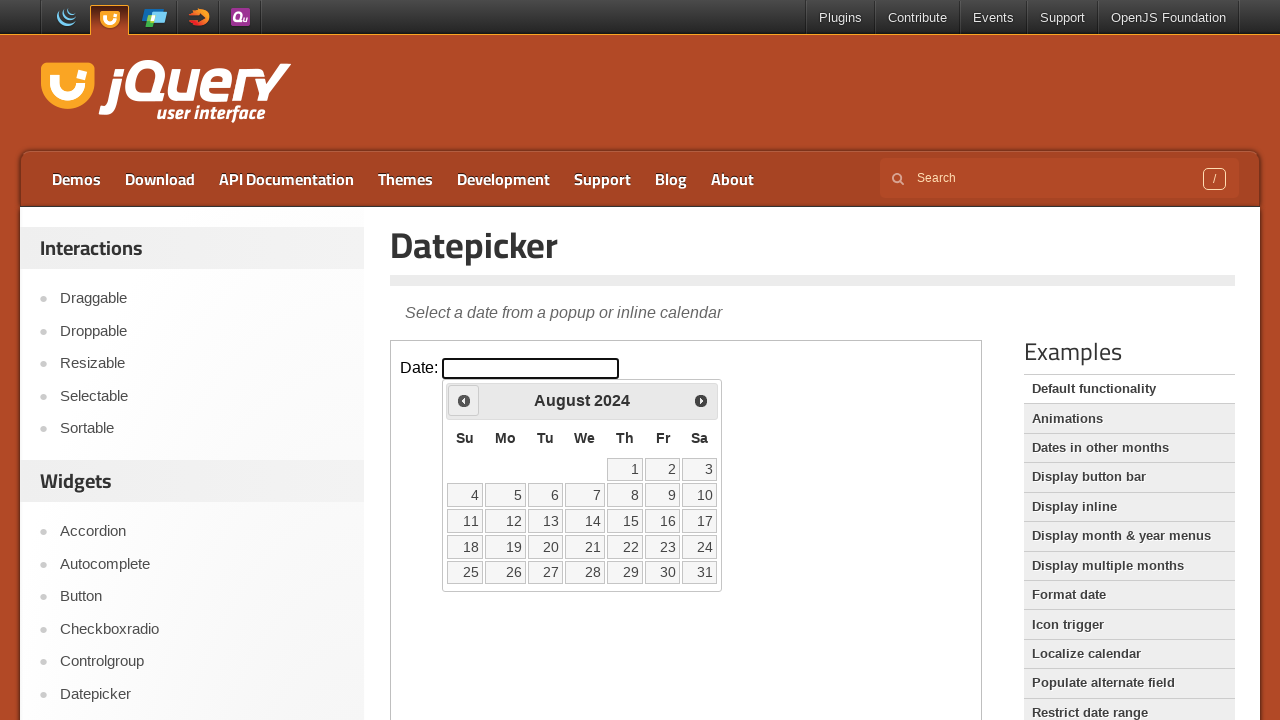

Retrieved current month from datepicker
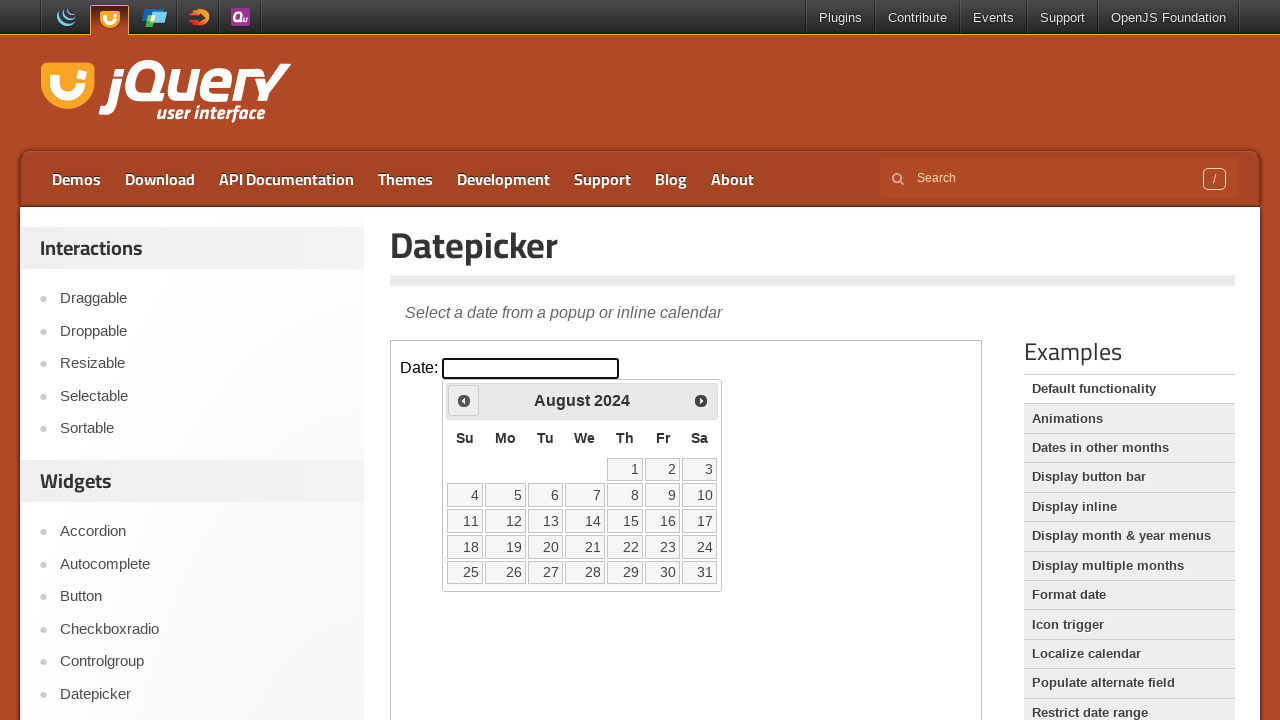

Retrieved current year from datepicker
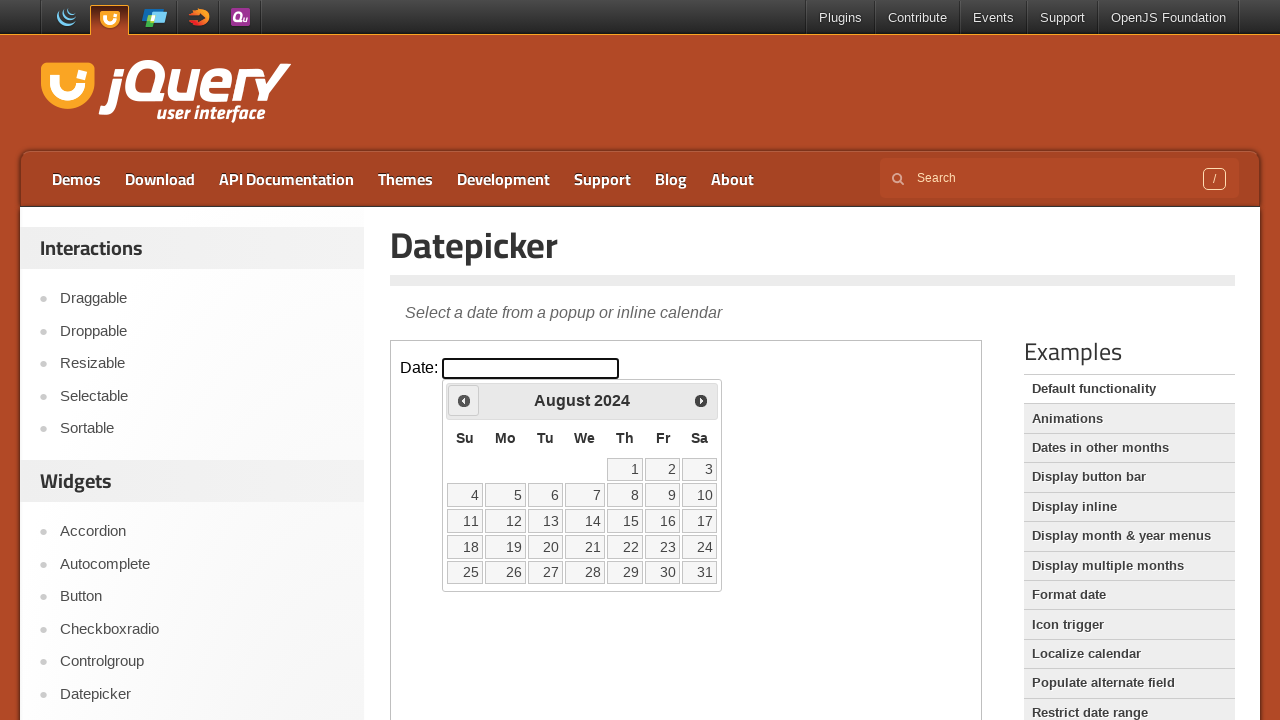

Clicked previous month arrow to navigate backwards at (464, 400) on iframe >> nth=0 >> internal:control=enter-frame >> xpath=//span[@class='ui-icon 
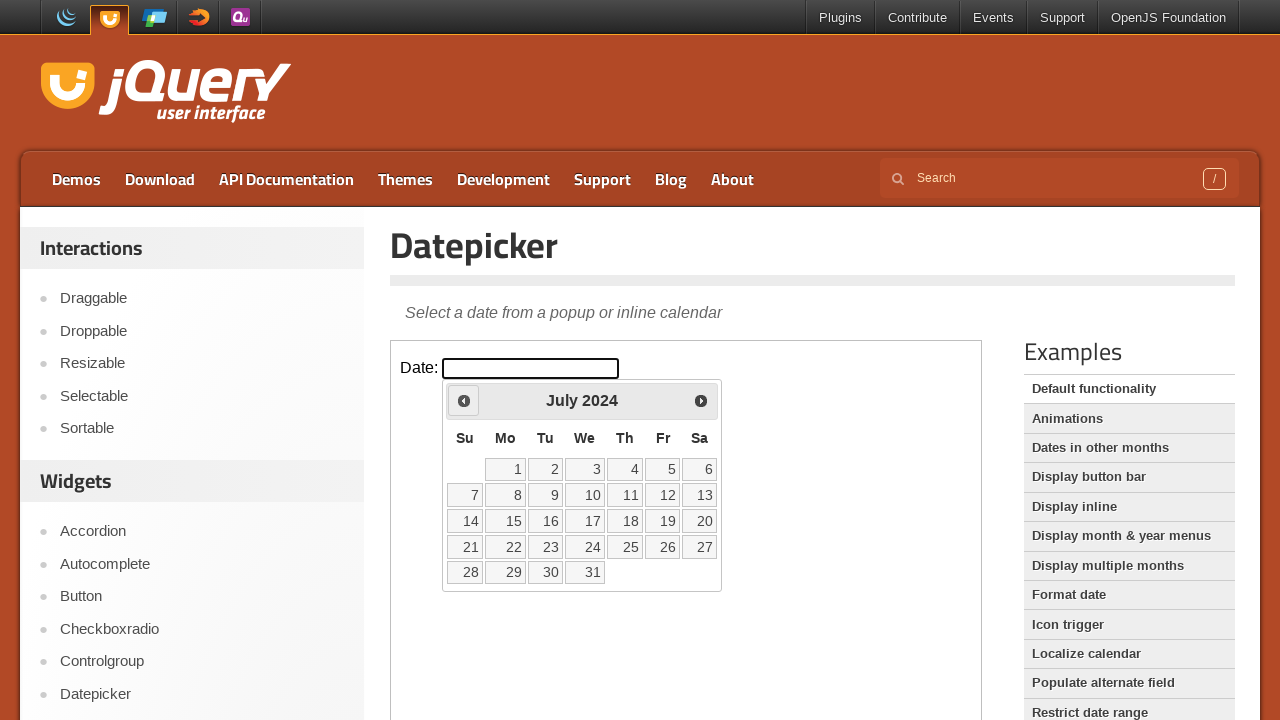

Retrieved current month from datepicker
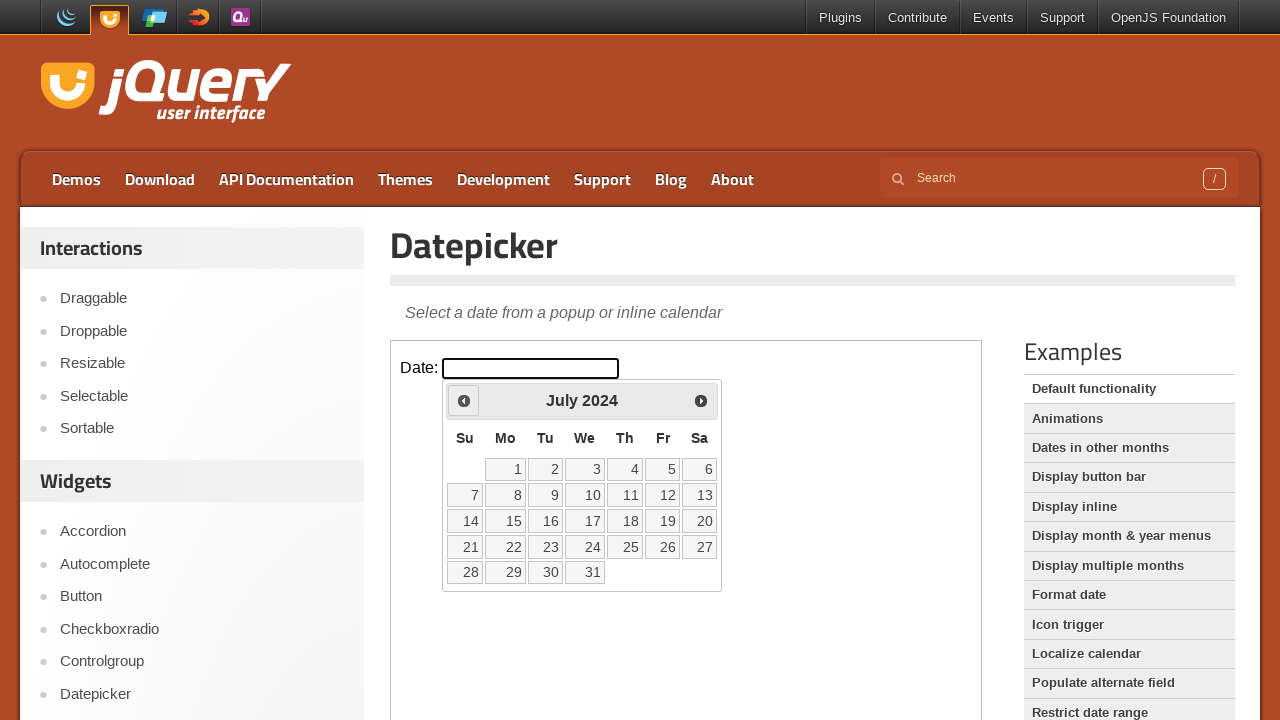

Retrieved current year from datepicker
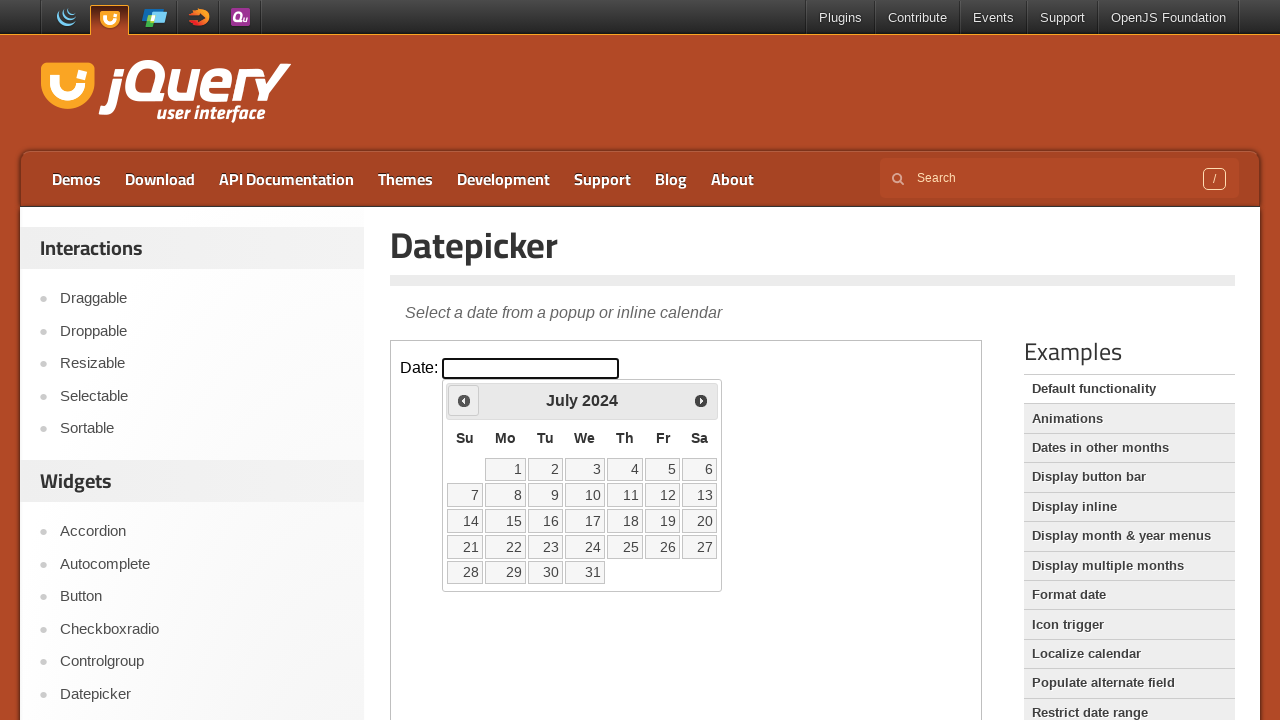

Clicked previous month arrow to navigate backwards at (464, 400) on iframe >> nth=0 >> internal:control=enter-frame >> xpath=//span[@class='ui-icon 
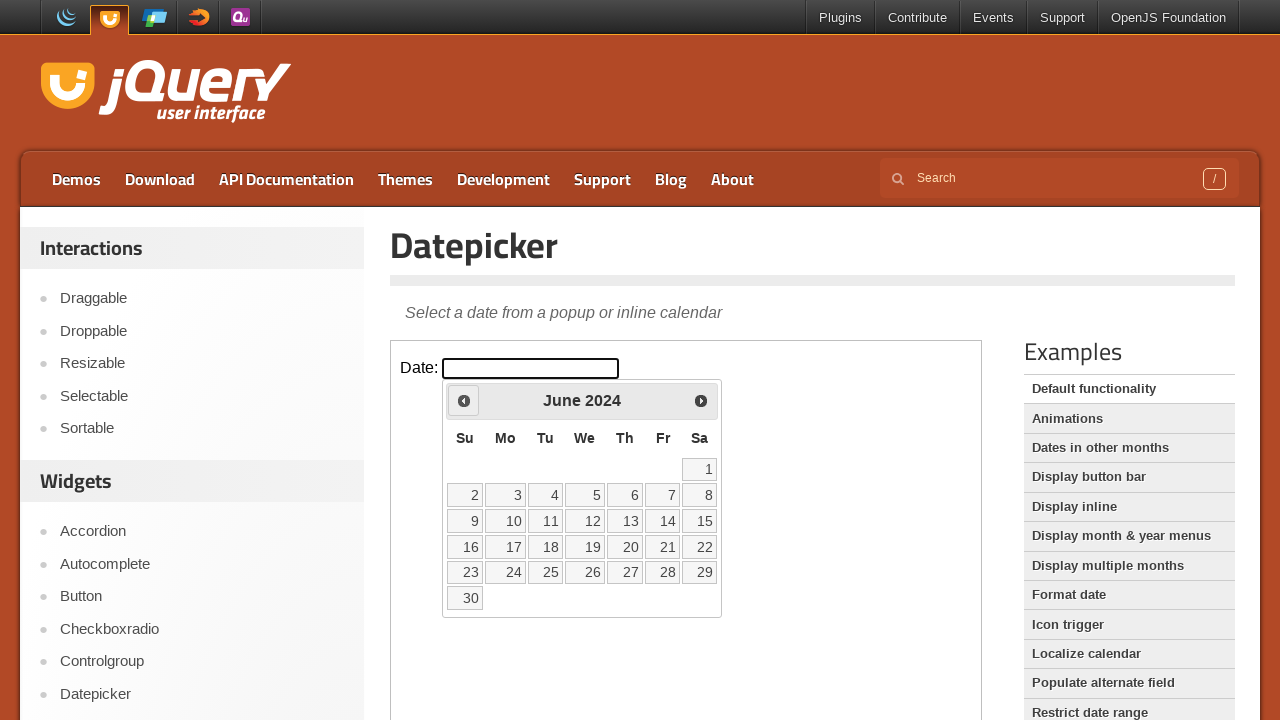

Retrieved current month from datepicker
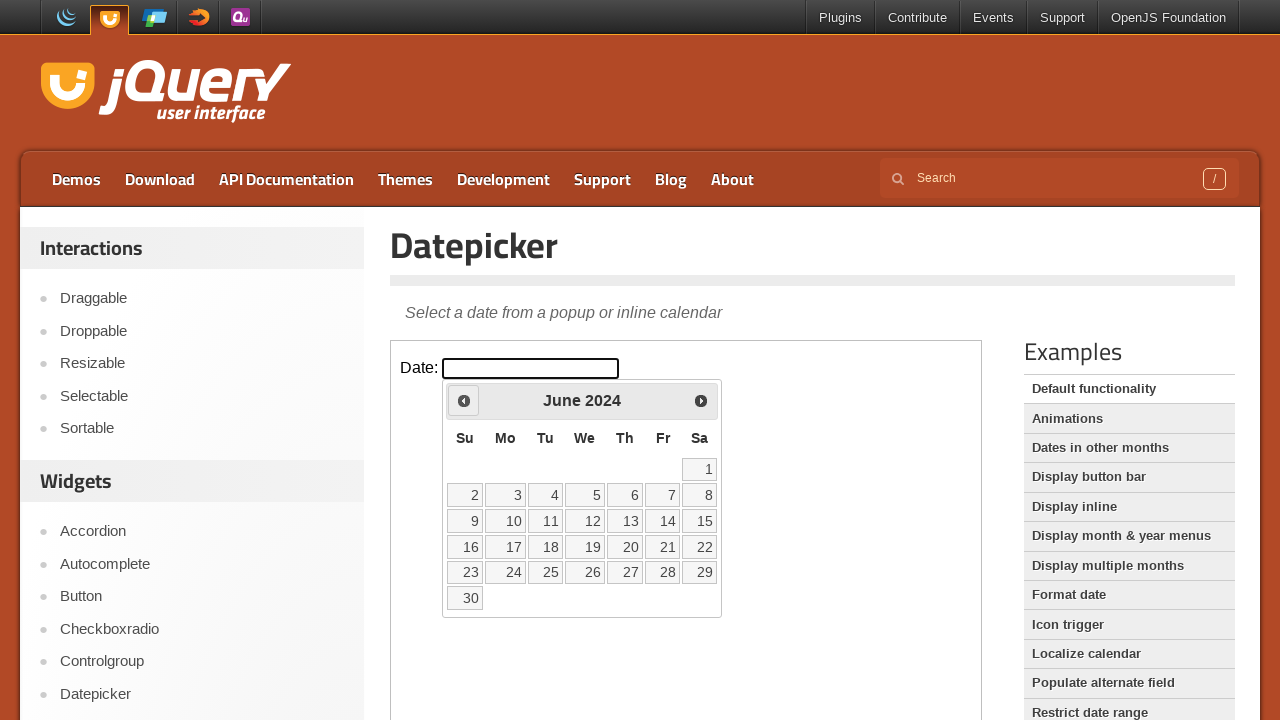

Retrieved current year from datepicker
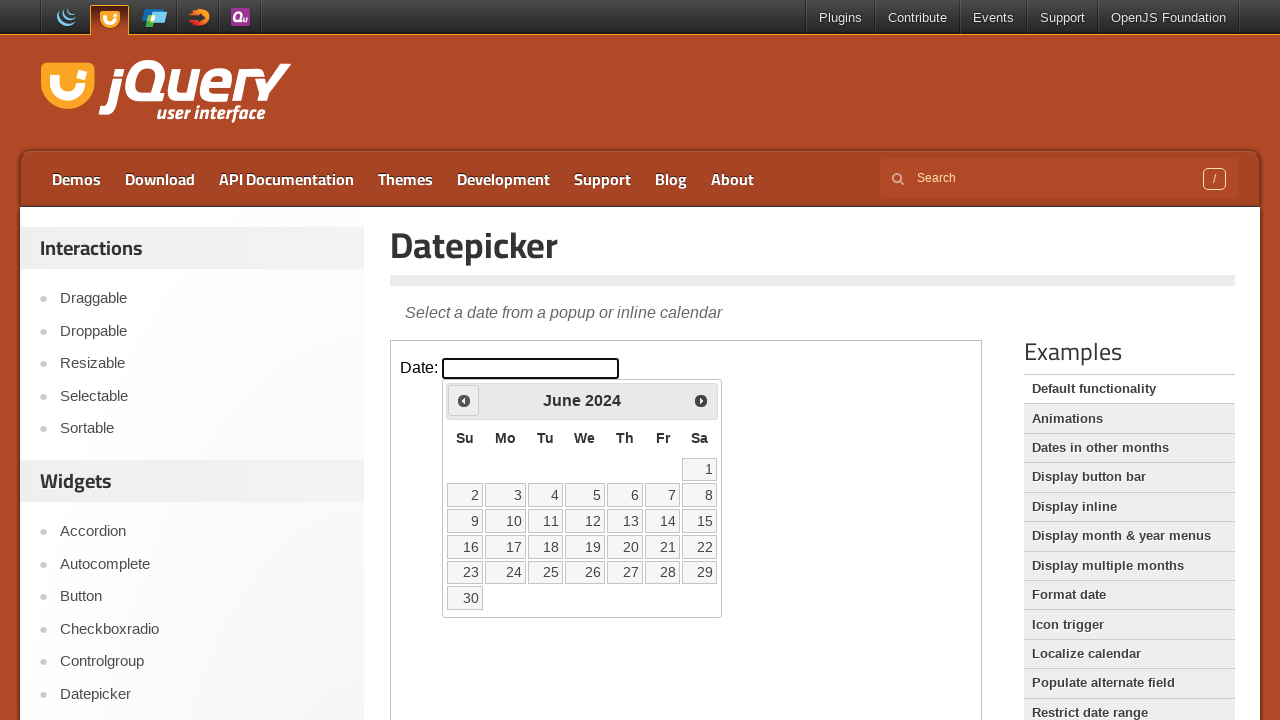

Clicked previous month arrow to navigate backwards at (464, 400) on iframe >> nth=0 >> internal:control=enter-frame >> xpath=//span[@class='ui-icon 
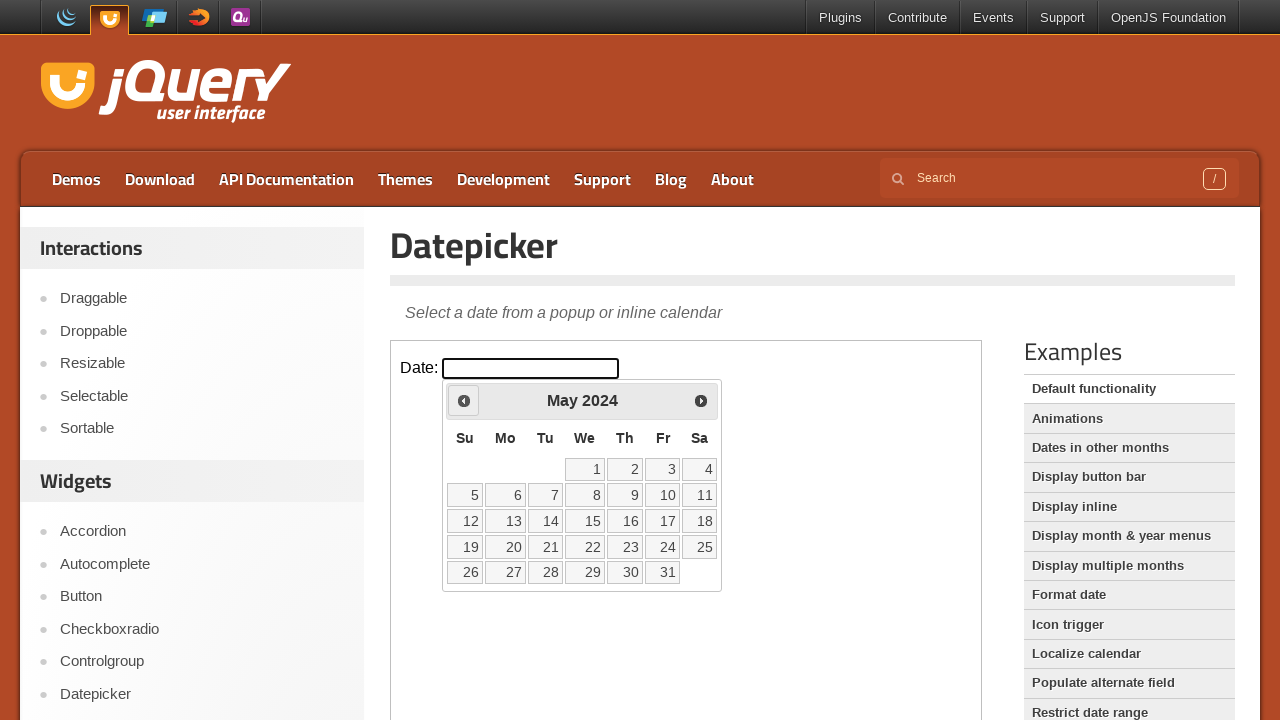

Retrieved current month from datepicker
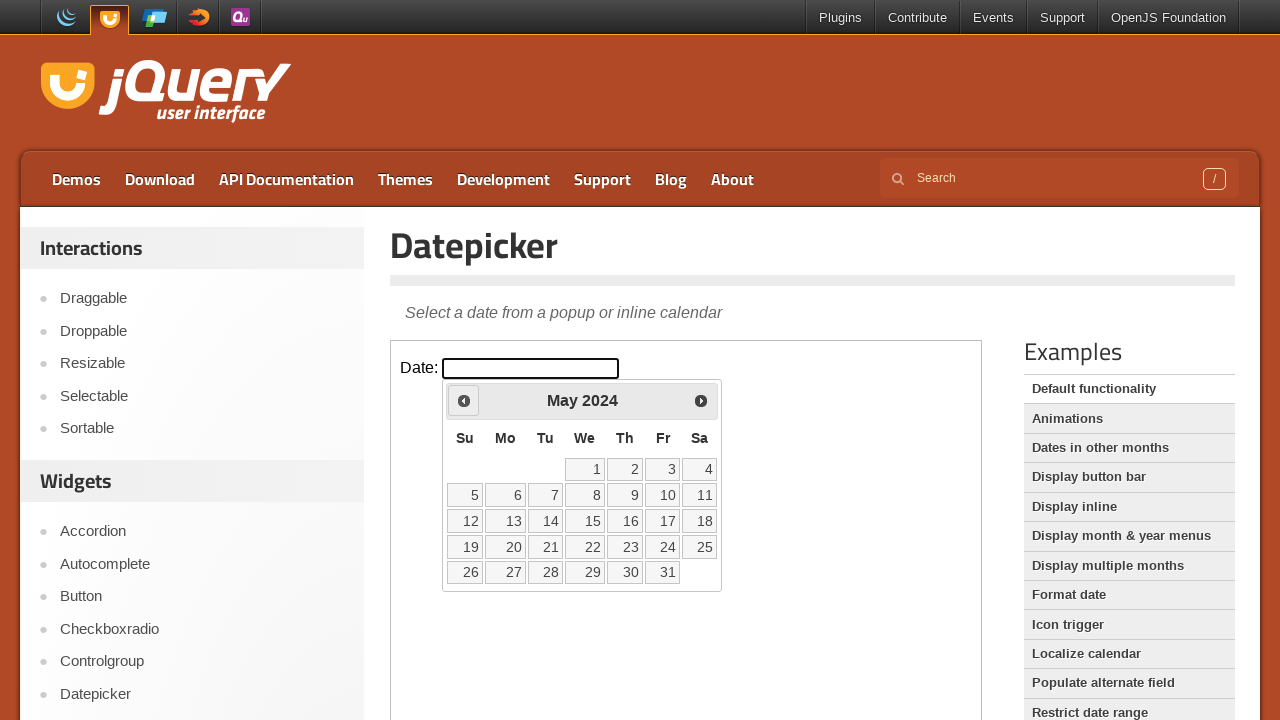

Retrieved current year from datepicker
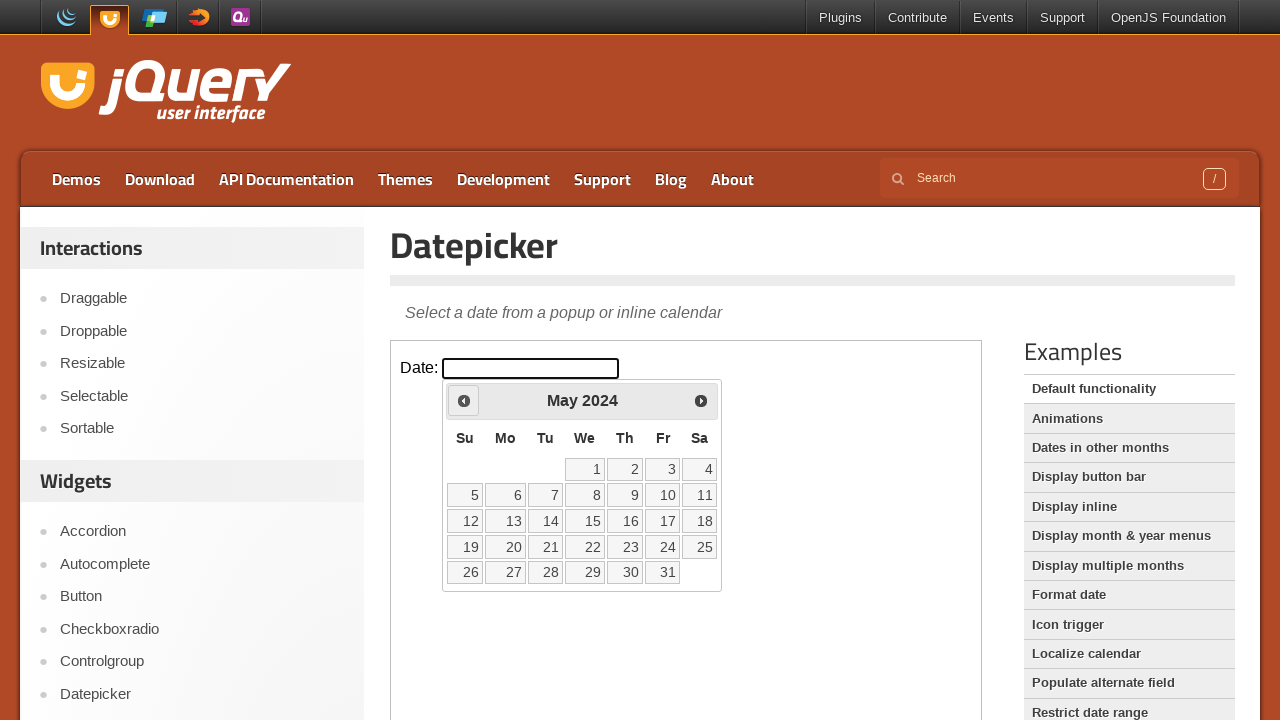

Clicked previous month arrow to navigate backwards at (464, 400) on iframe >> nth=0 >> internal:control=enter-frame >> xpath=//span[@class='ui-icon 
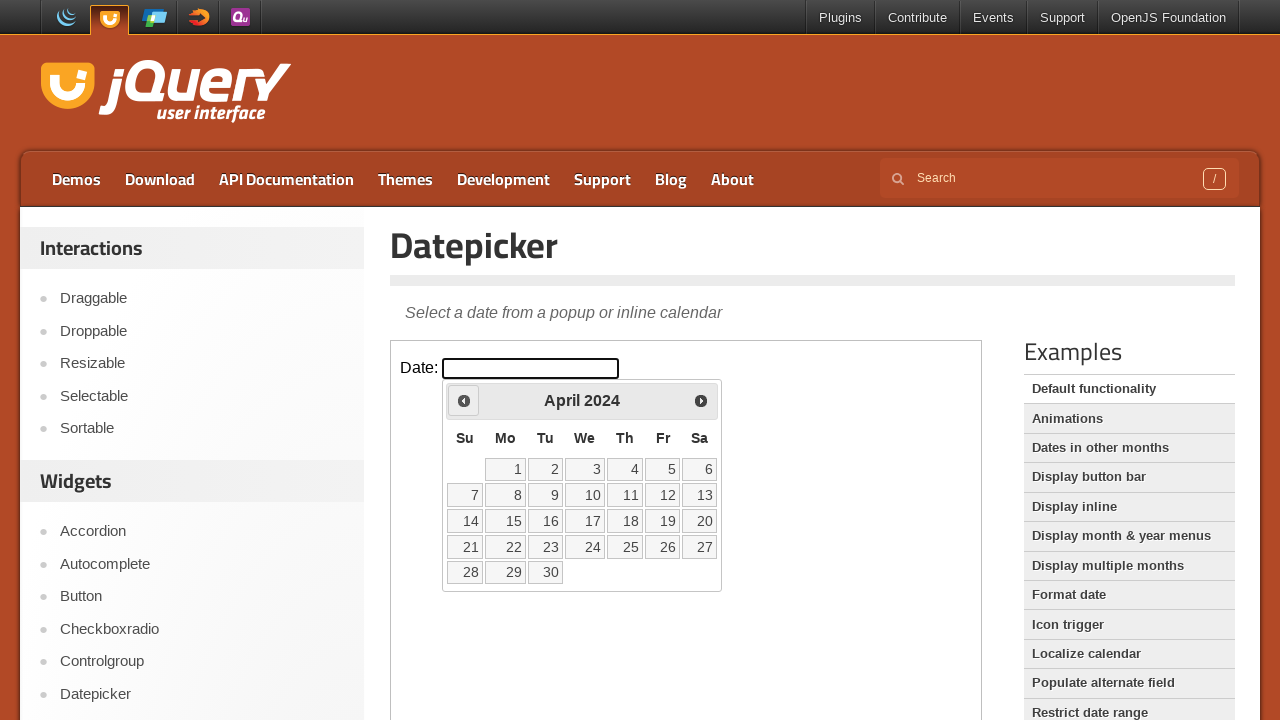

Retrieved current month from datepicker
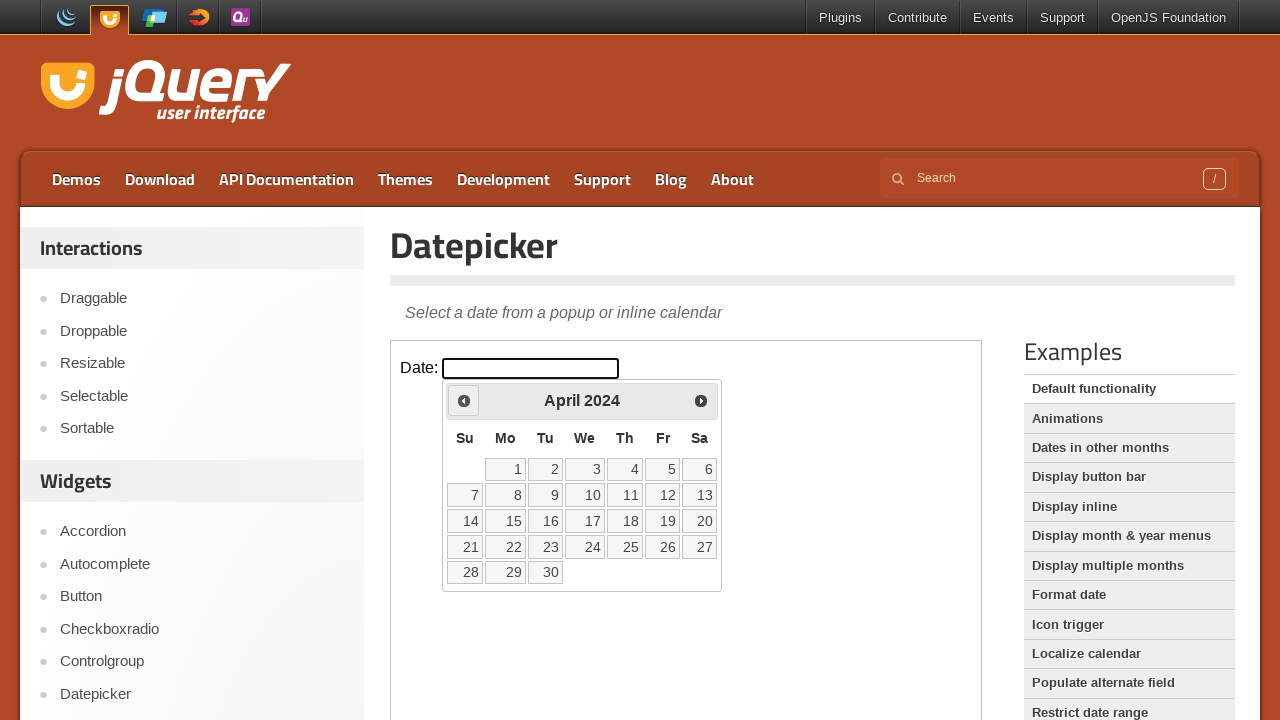

Retrieved current year from datepicker
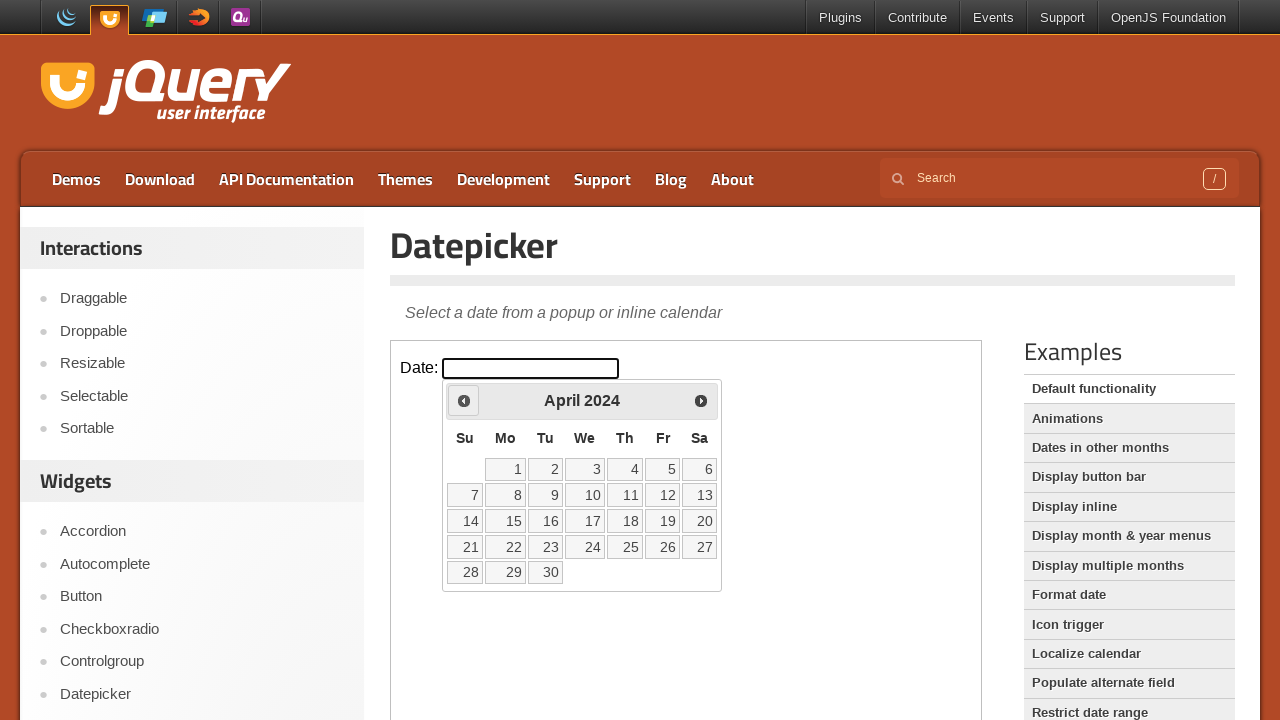

Clicked previous month arrow to navigate backwards at (464, 400) on iframe >> nth=0 >> internal:control=enter-frame >> xpath=//span[@class='ui-icon 
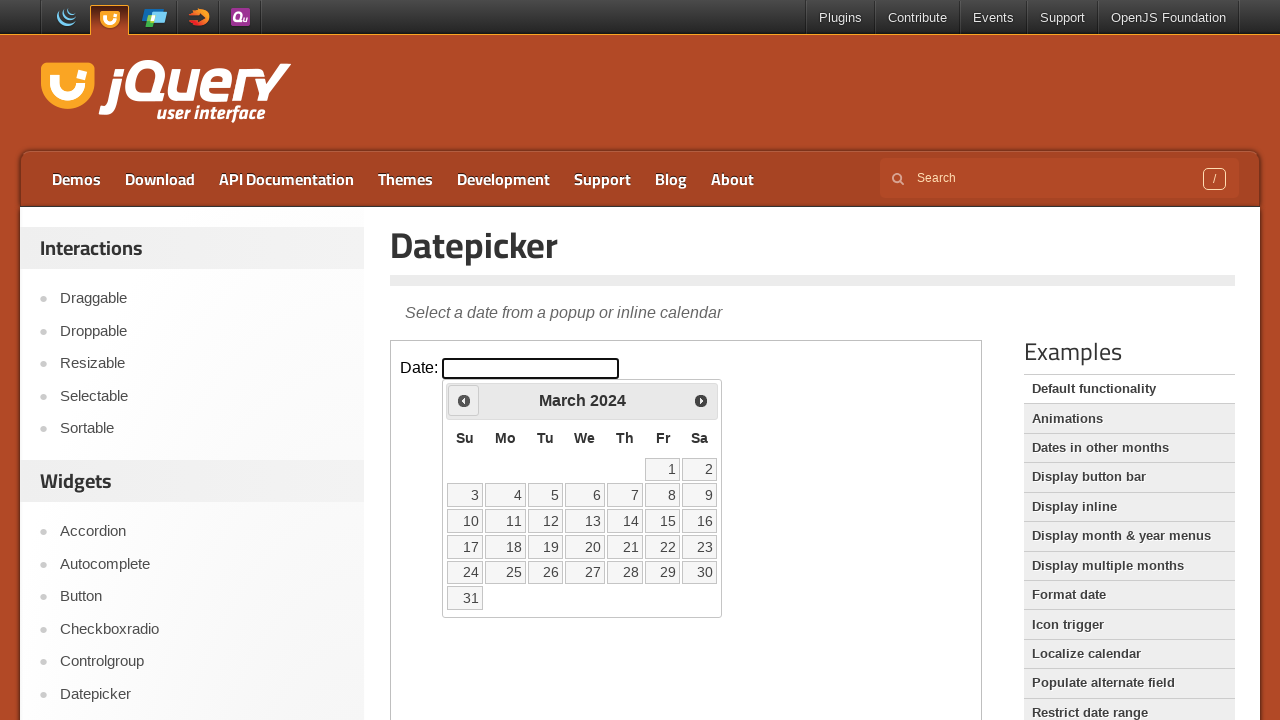

Retrieved current month from datepicker
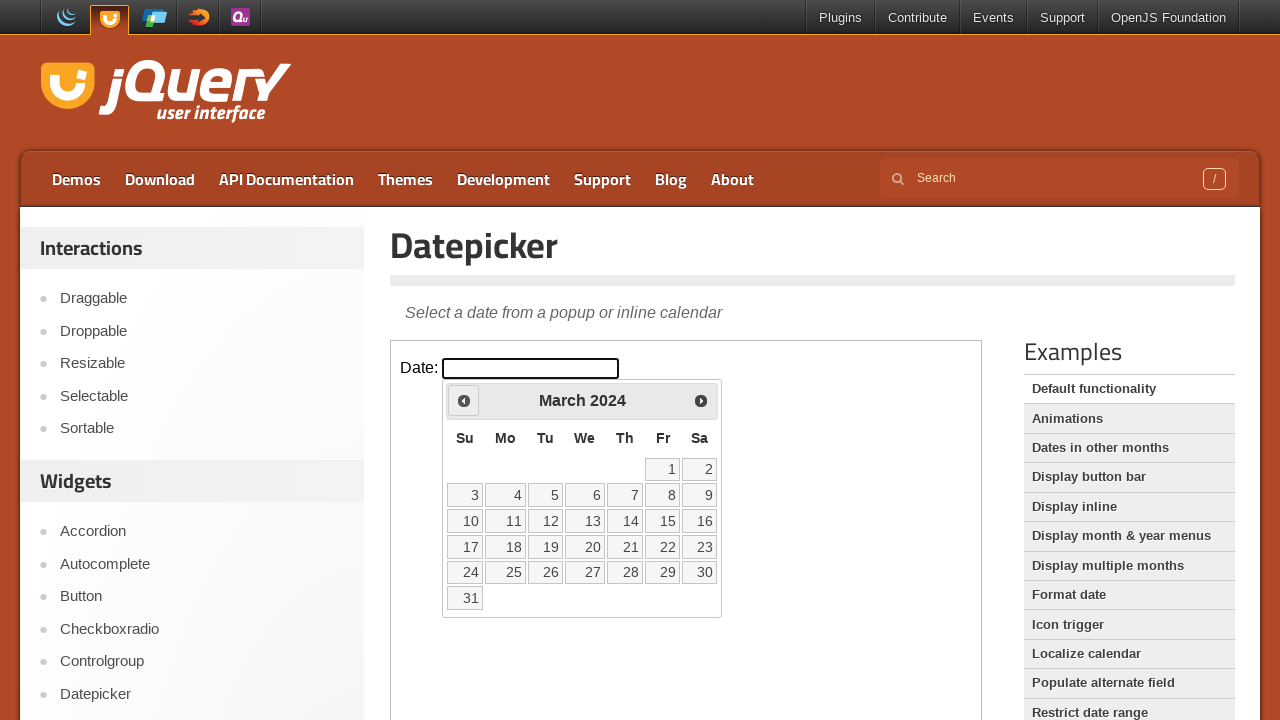

Retrieved current year from datepicker
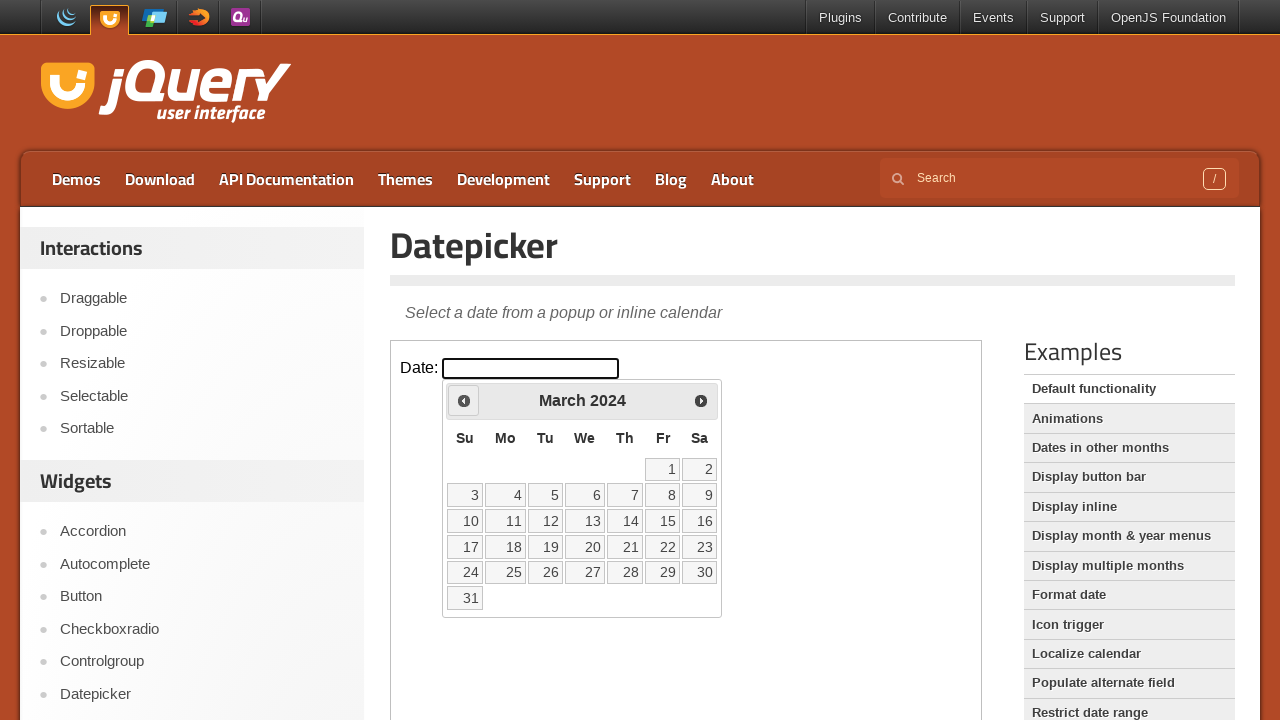

Clicked previous month arrow to navigate backwards at (464, 400) on iframe >> nth=0 >> internal:control=enter-frame >> xpath=//span[@class='ui-icon 
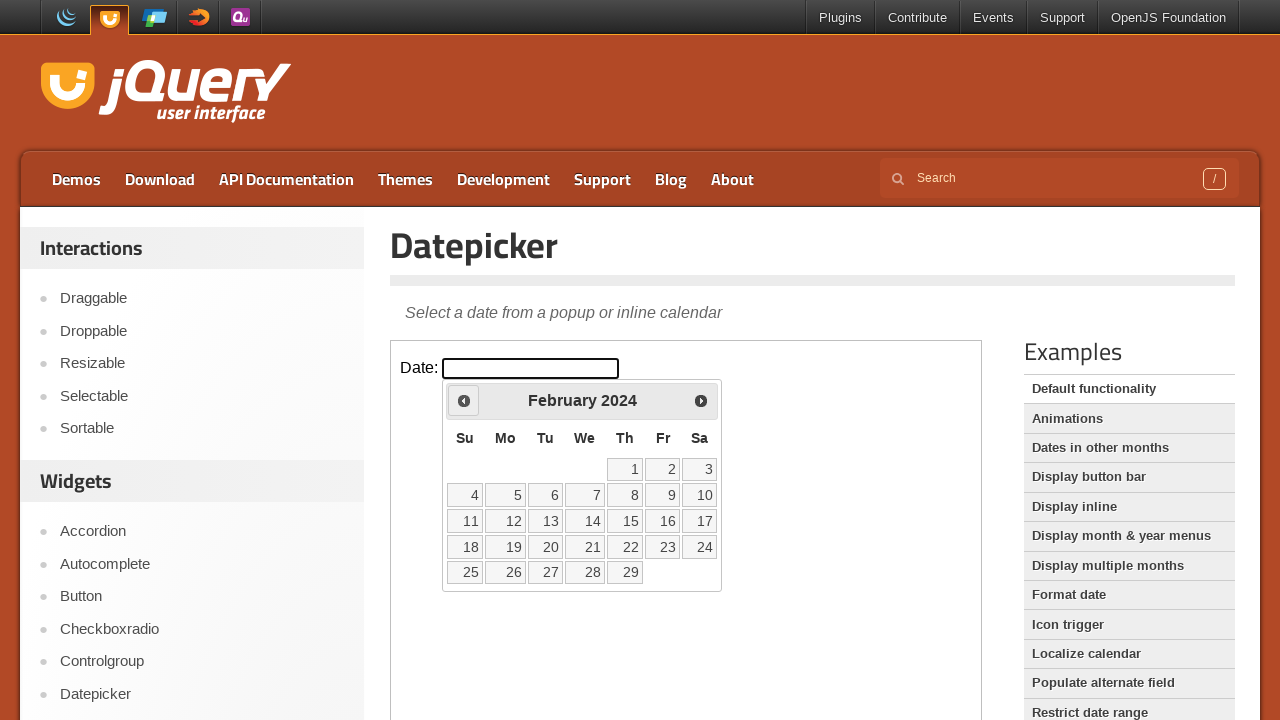

Retrieved current month from datepicker
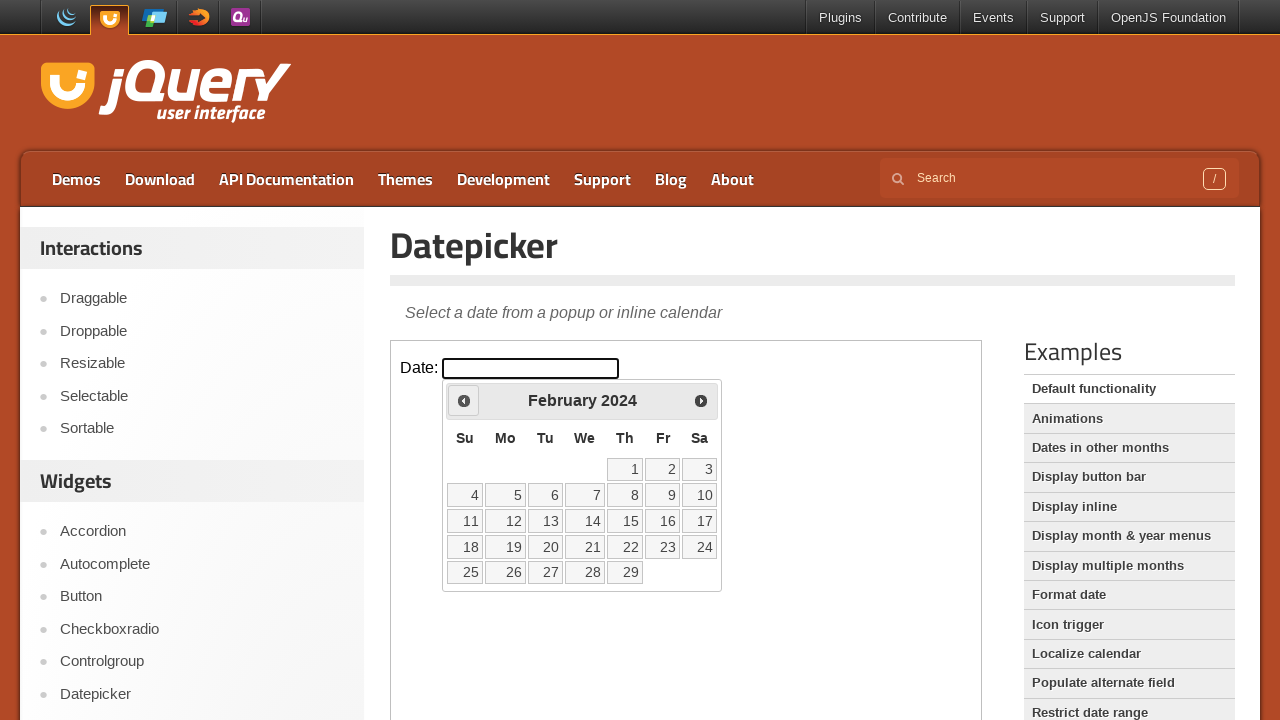

Retrieved current year from datepicker
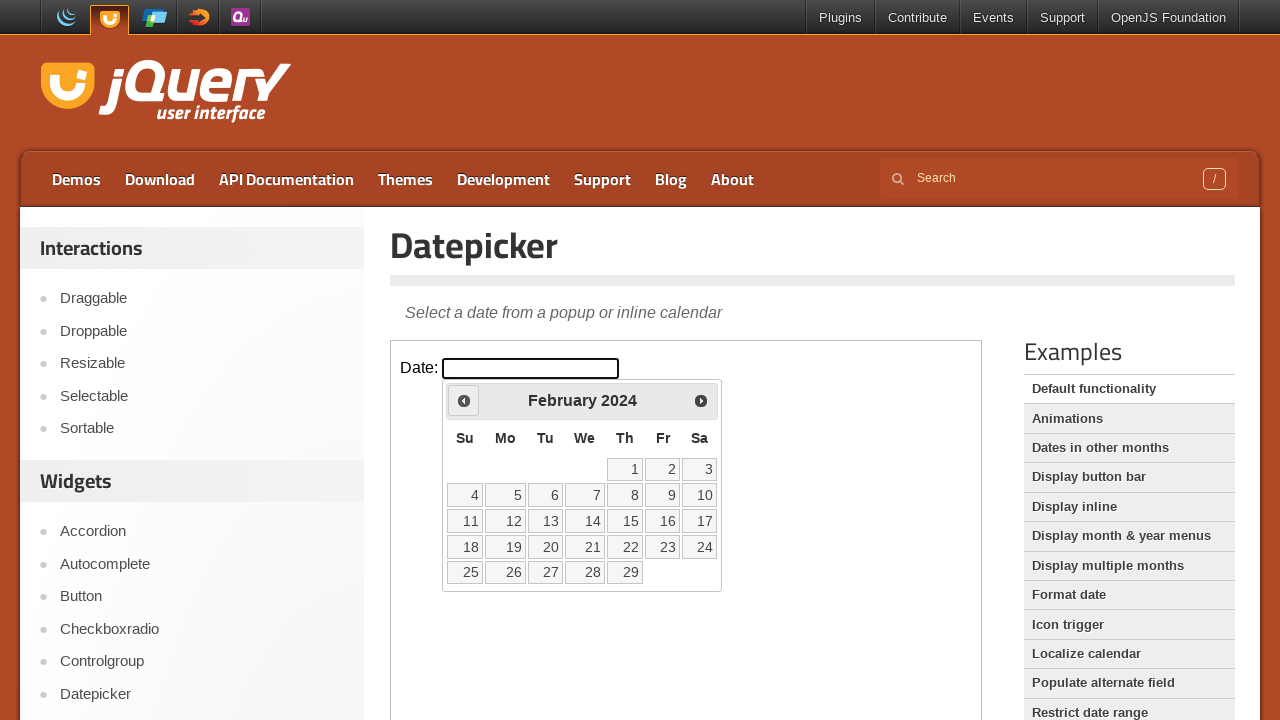

Clicked previous month arrow to navigate backwards at (464, 400) on iframe >> nth=0 >> internal:control=enter-frame >> xpath=//span[@class='ui-icon 
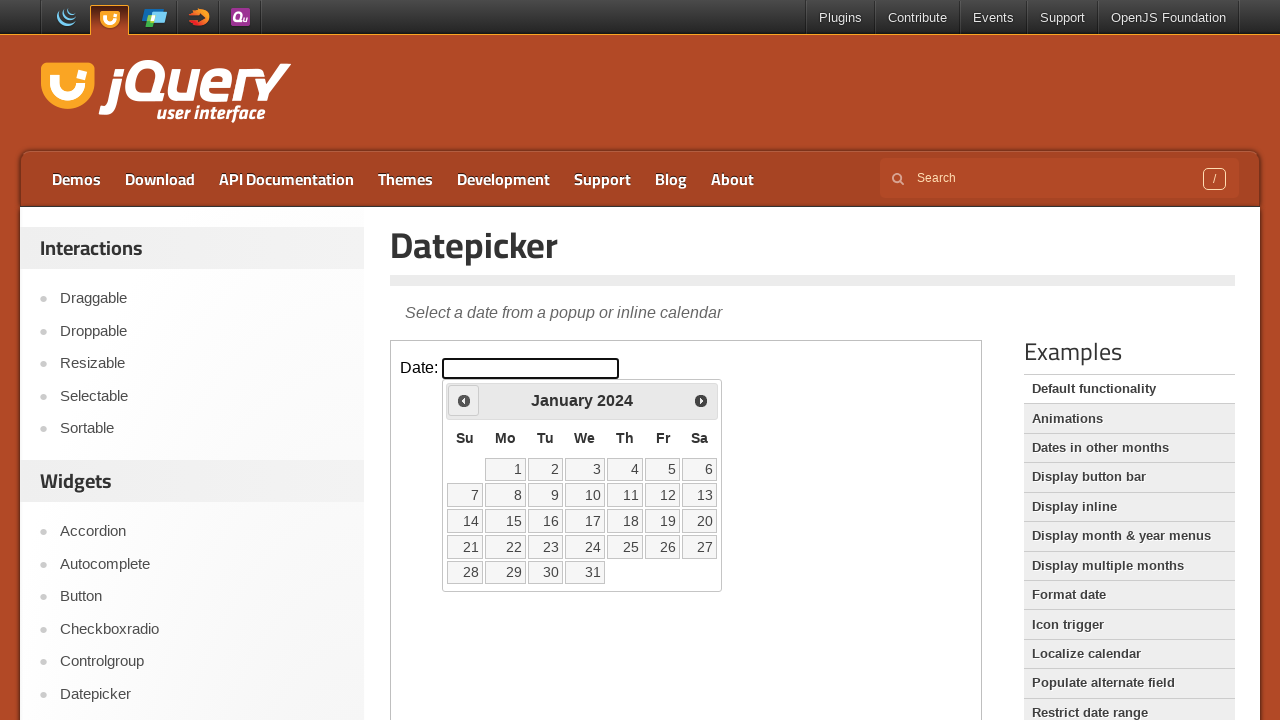

Retrieved current month from datepicker
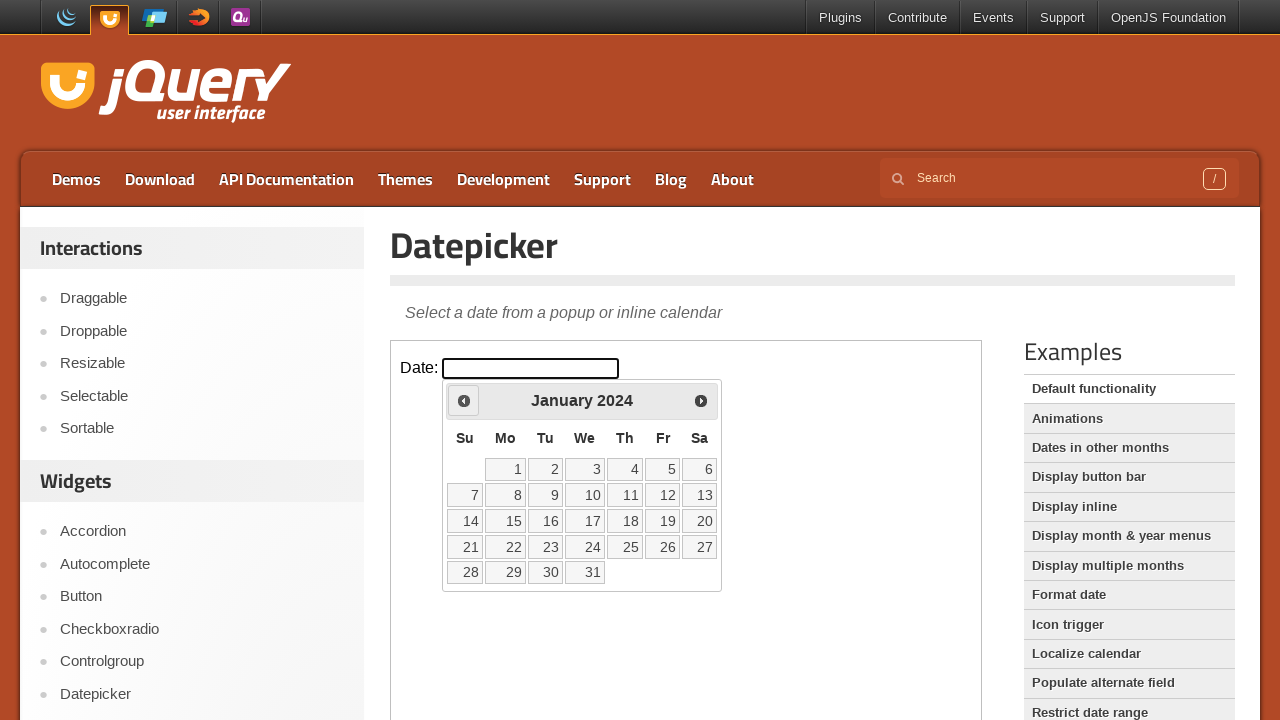

Retrieved current year from datepicker
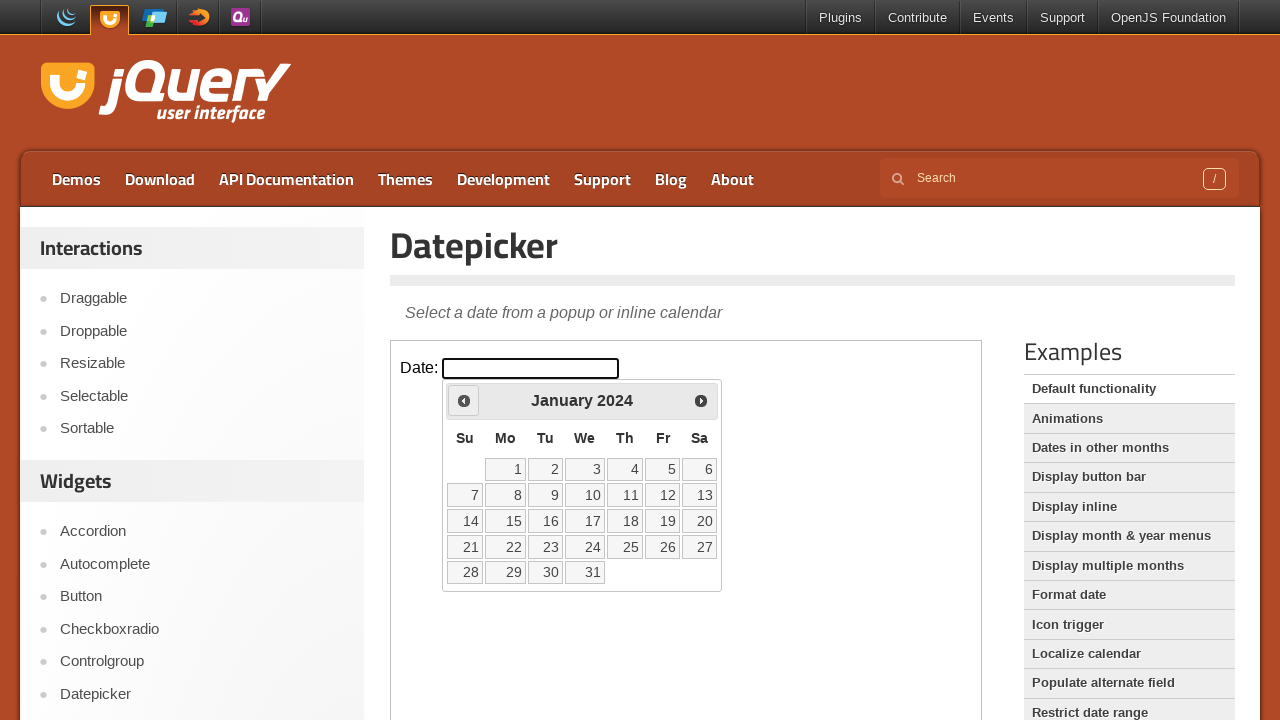

Clicked previous month arrow to navigate backwards at (464, 400) on iframe >> nth=0 >> internal:control=enter-frame >> xpath=//span[@class='ui-icon 
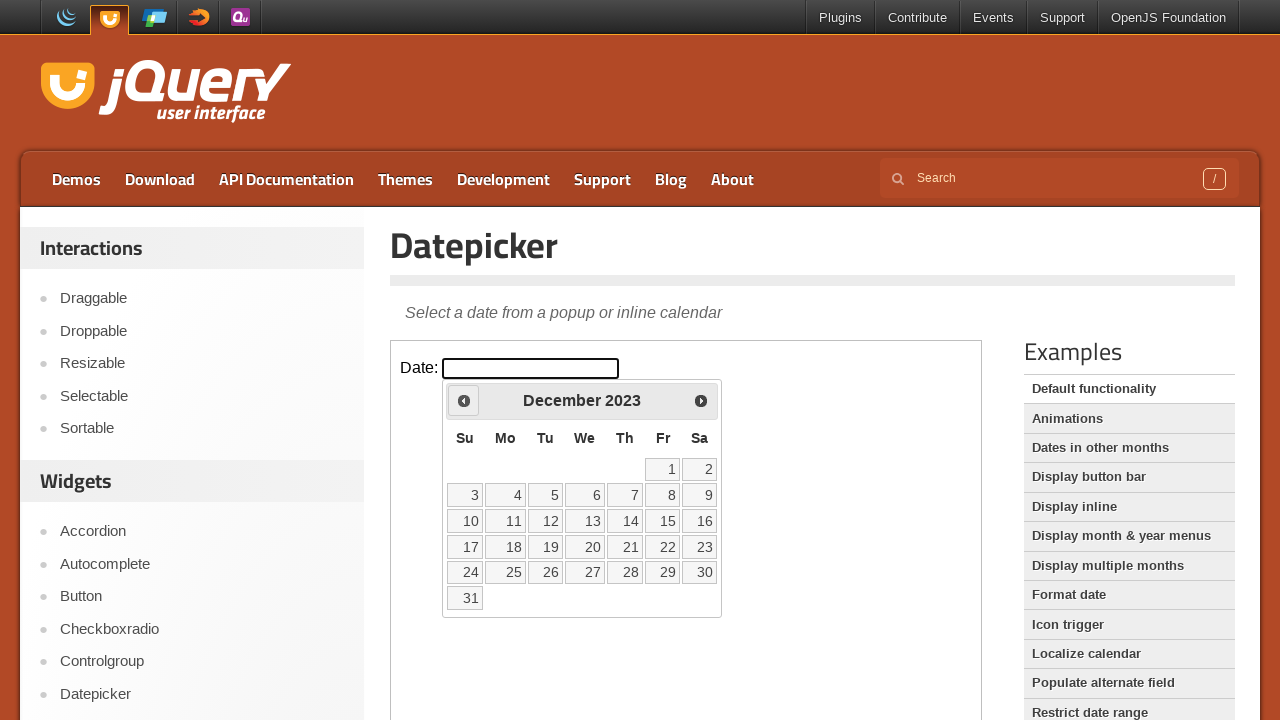

Retrieved current month from datepicker
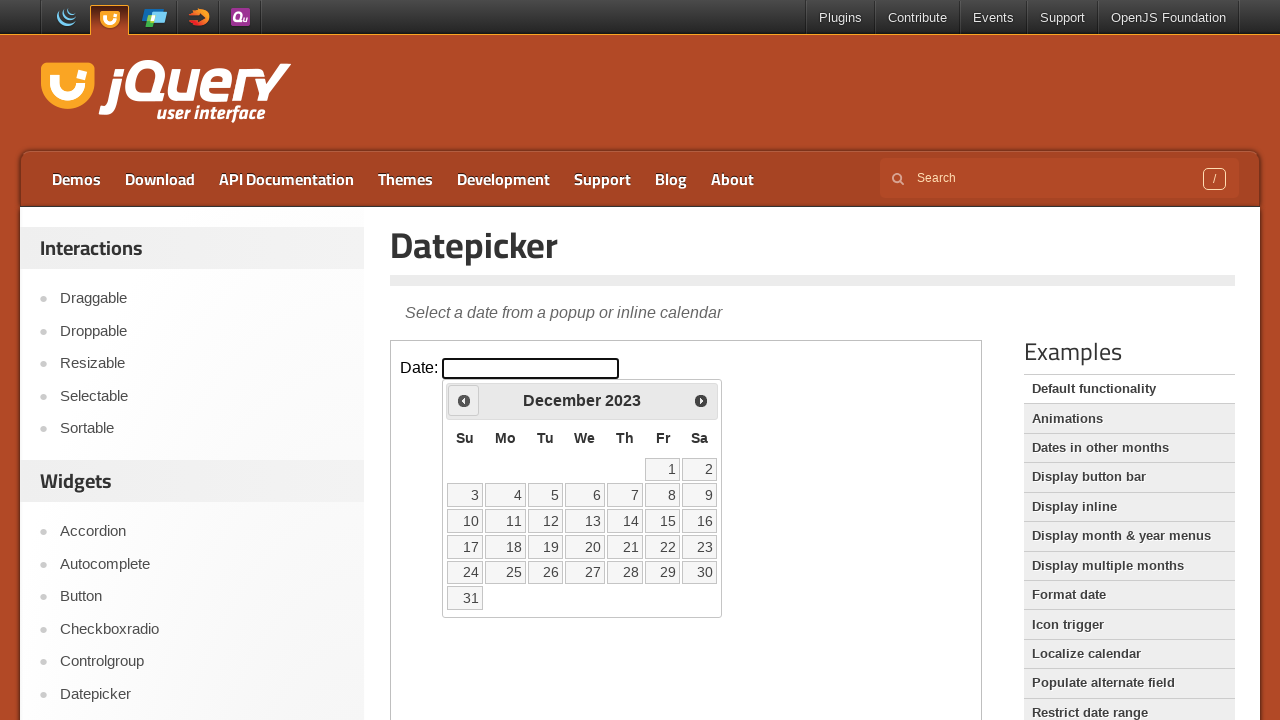

Retrieved current year from datepicker
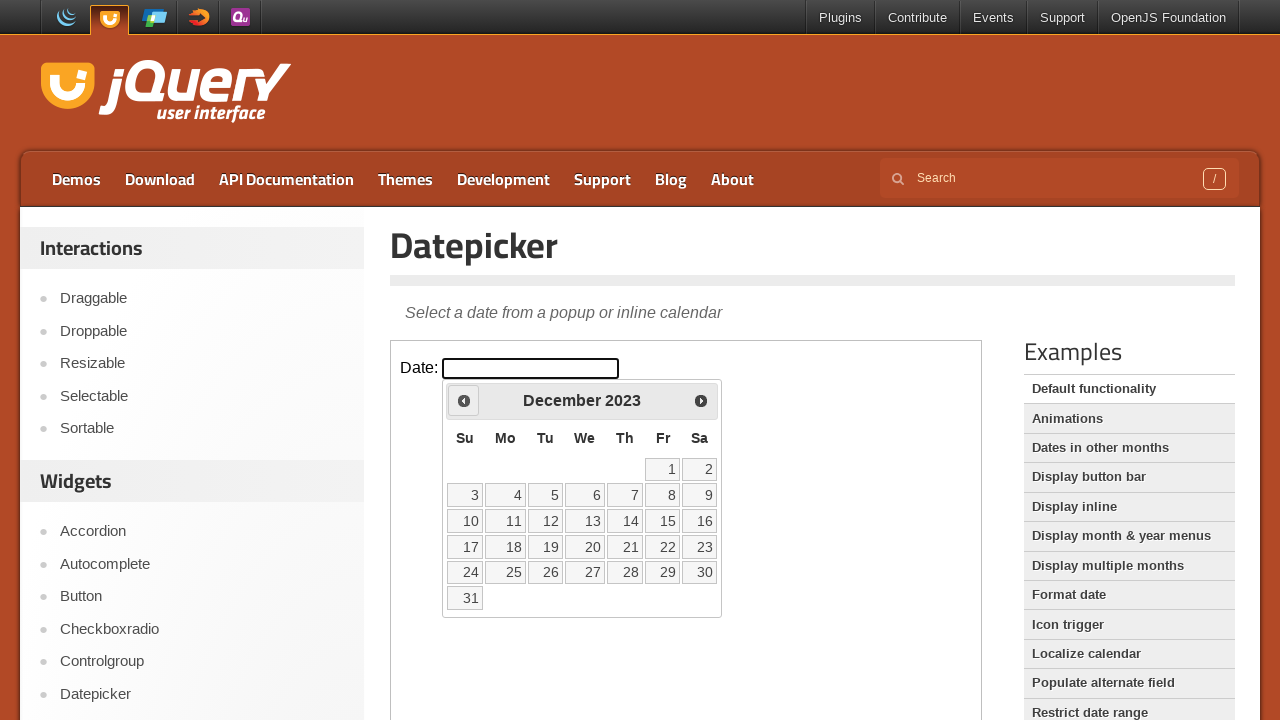

Clicked previous month arrow to navigate backwards at (464, 400) on iframe >> nth=0 >> internal:control=enter-frame >> xpath=//span[@class='ui-icon 
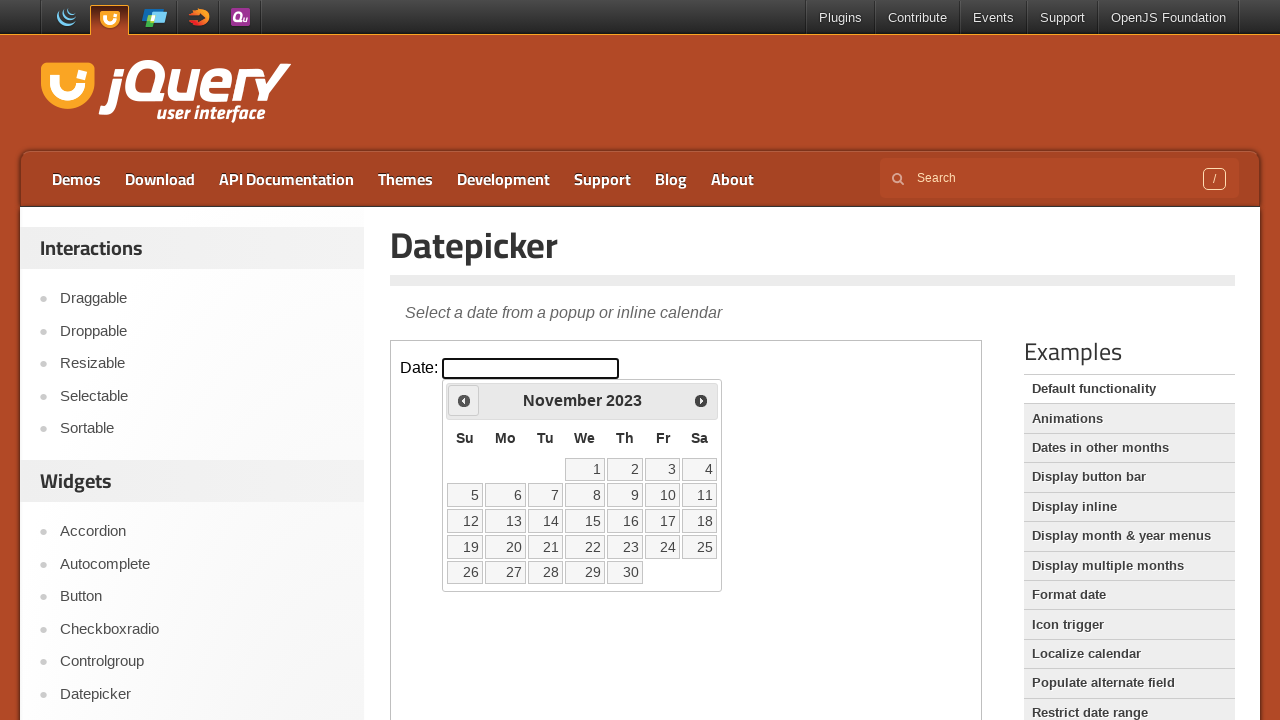

Retrieved current month from datepicker
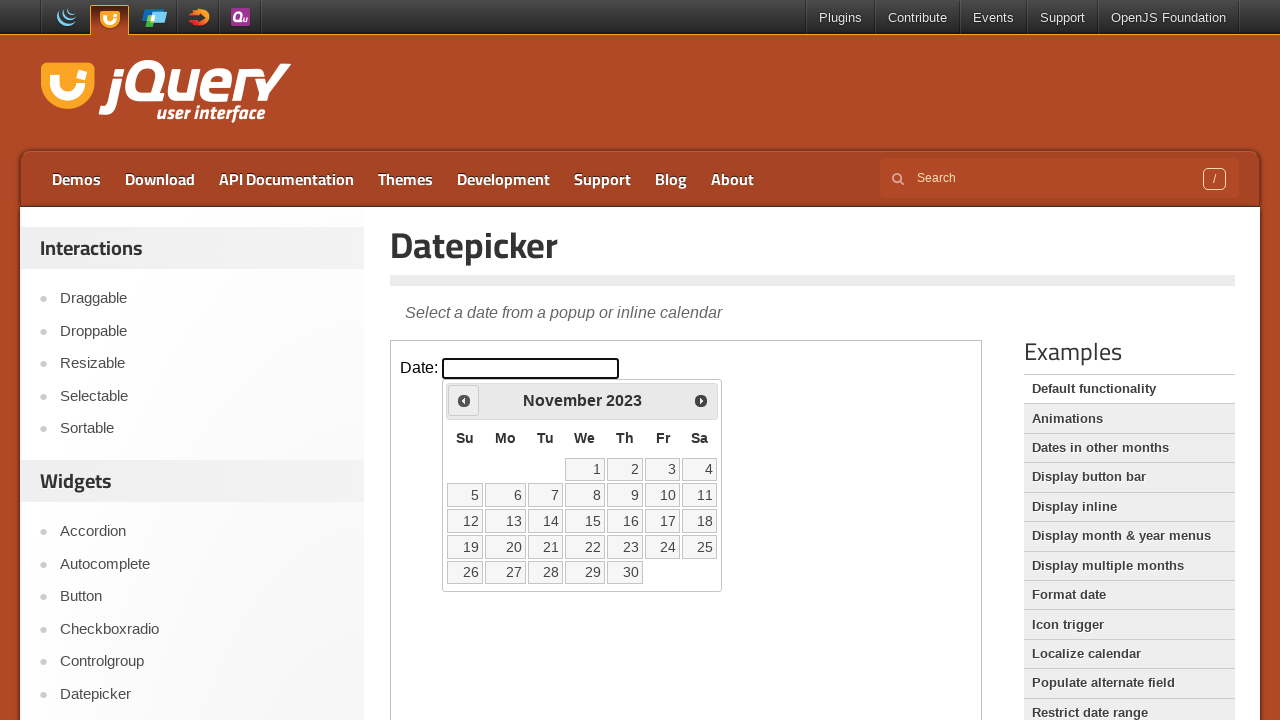

Retrieved current year from datepicker
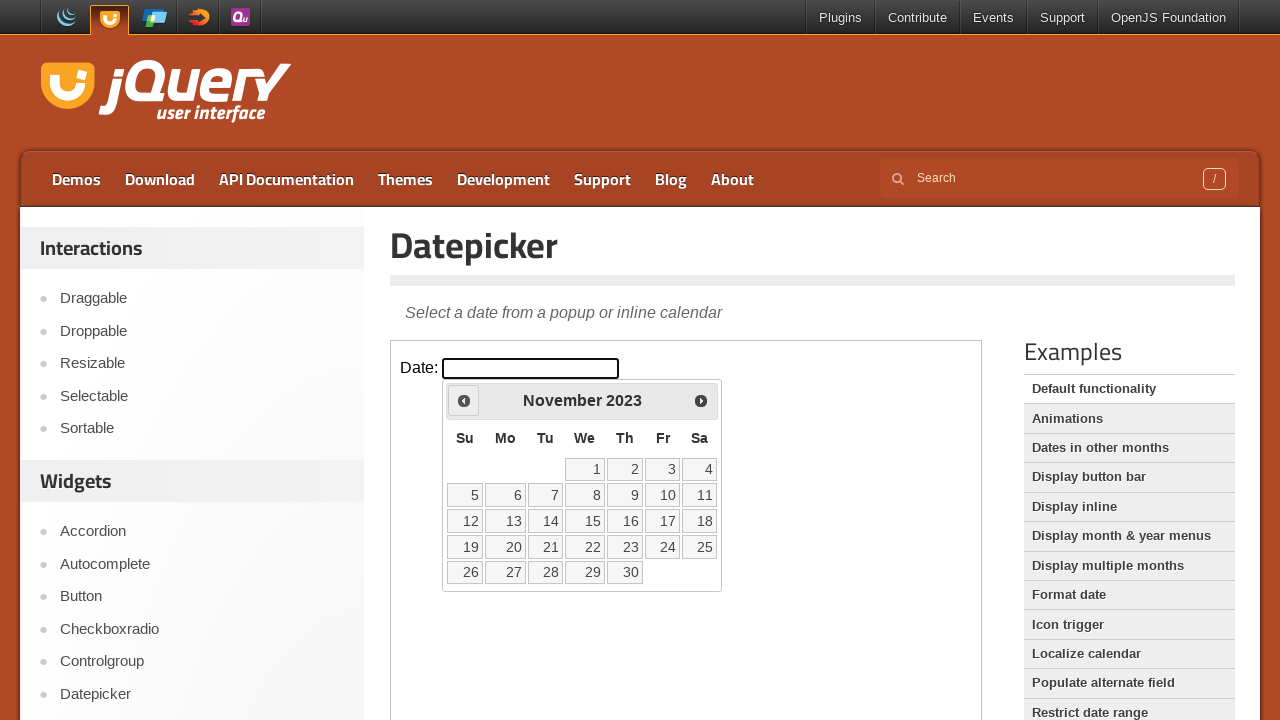

Clicked previous month arrow to navigate backwards at (464, 400) on iframe >> nth=0 >> internal:control=enter-frame >> xpath=//span[@class='ui-icon 
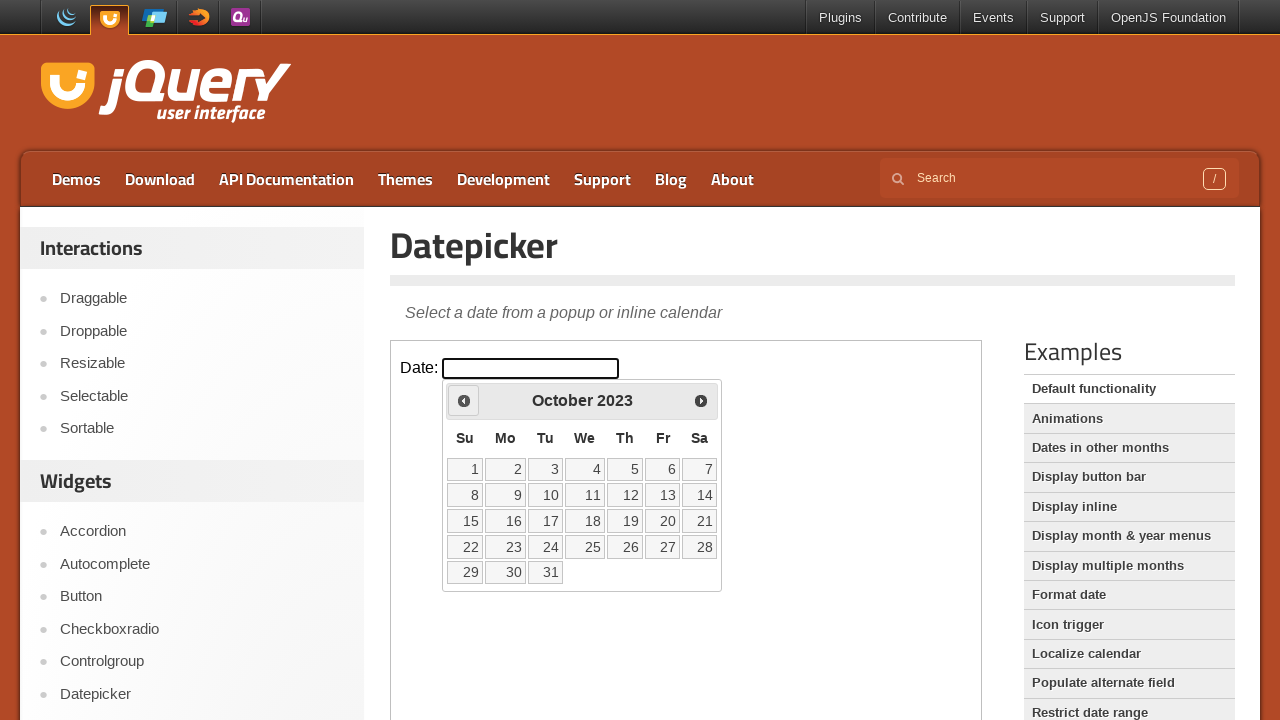

Retrieved current month from datepicker
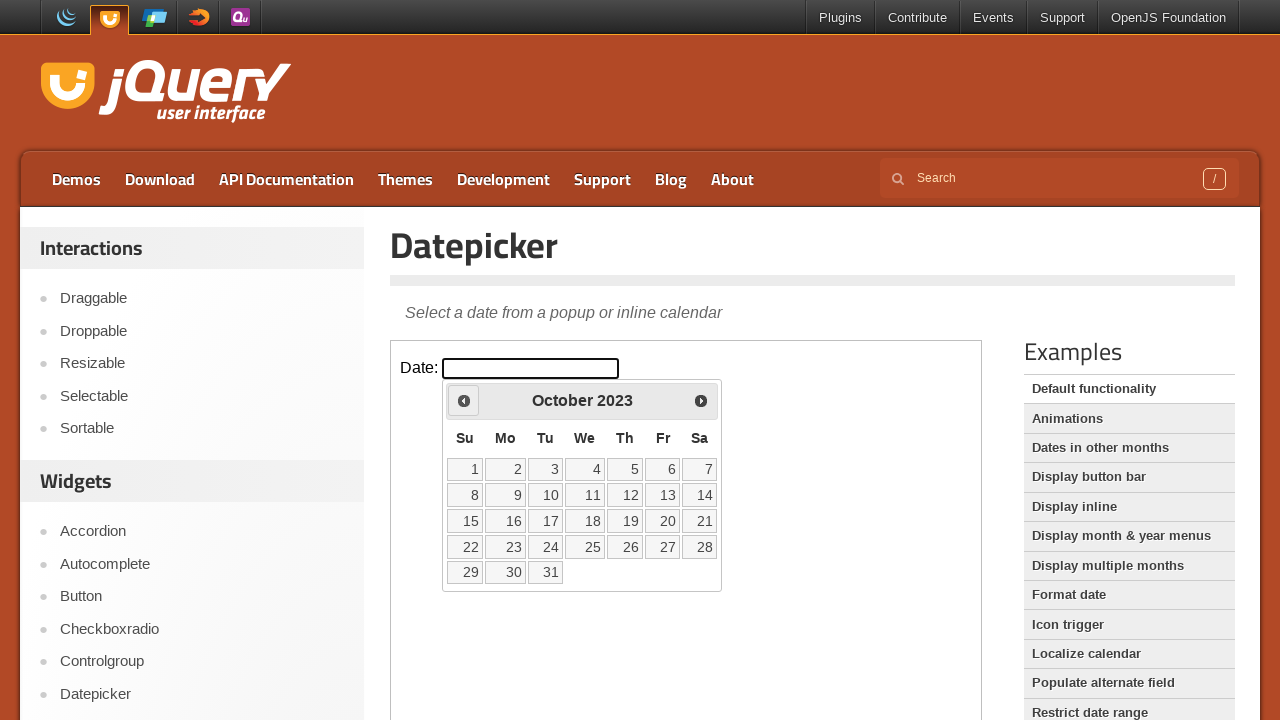

Retrieved current year from datepicker
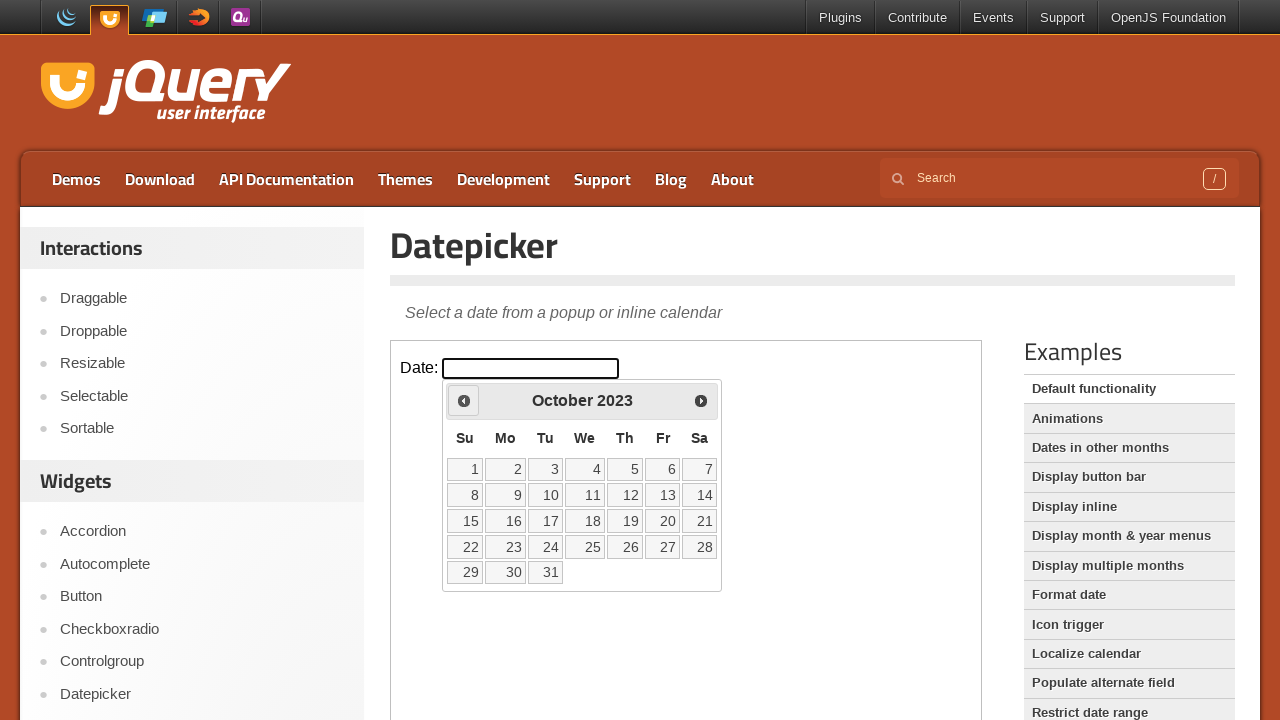

Clicked previous month arrow to navigate backwards at (464, 400) on iframe >> nth=0 >> internal:control=enter-frame >> xpath=//span[@class='ui-icon 
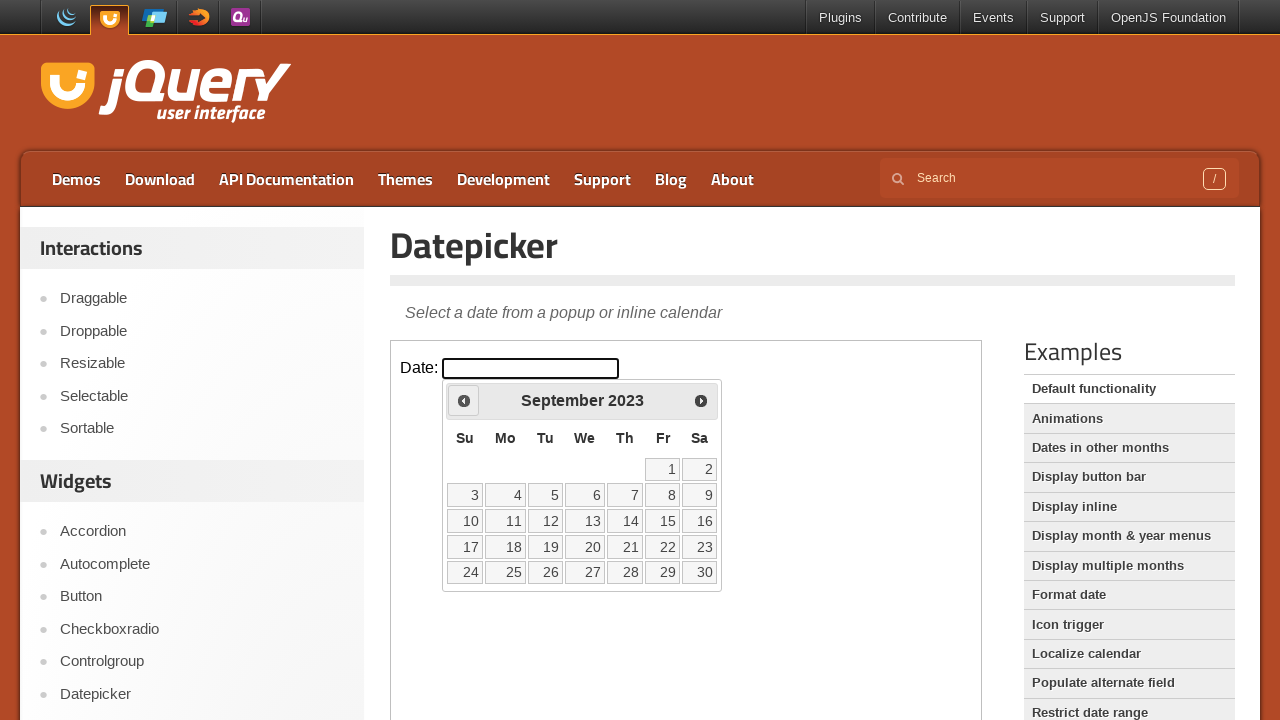

Retrieved current month from datepicker
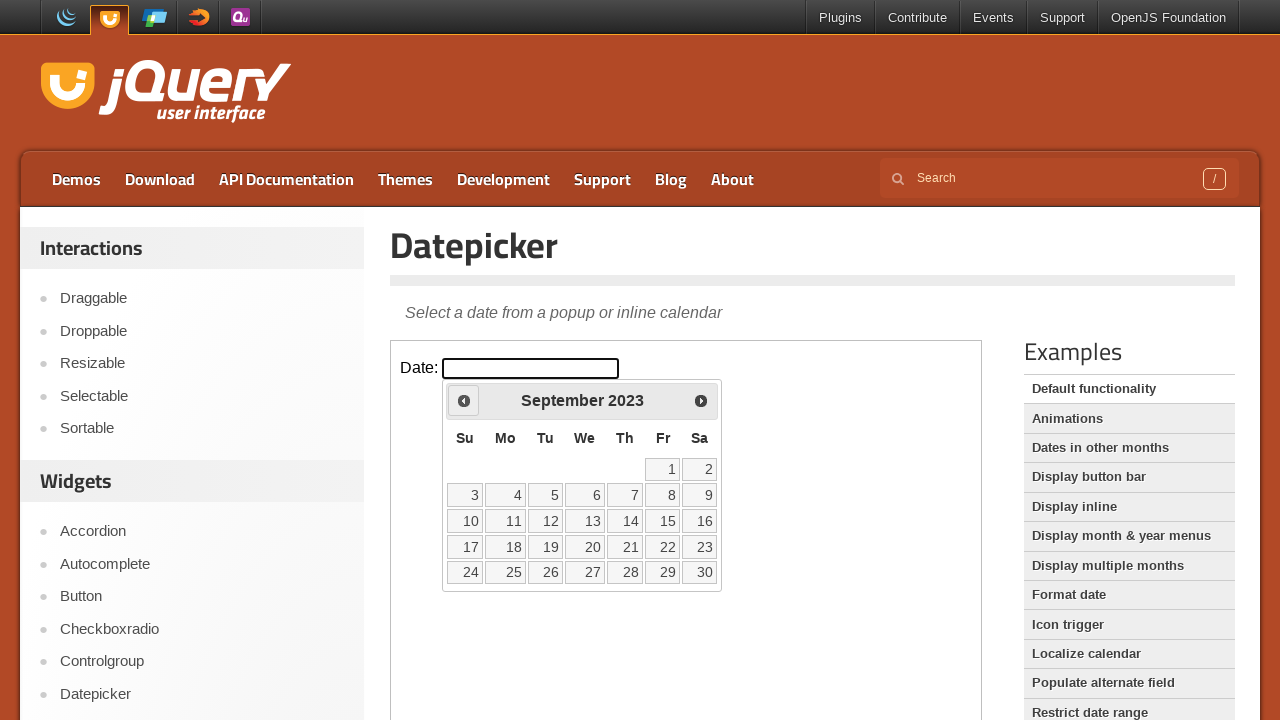

Retrieved current year from datepicker
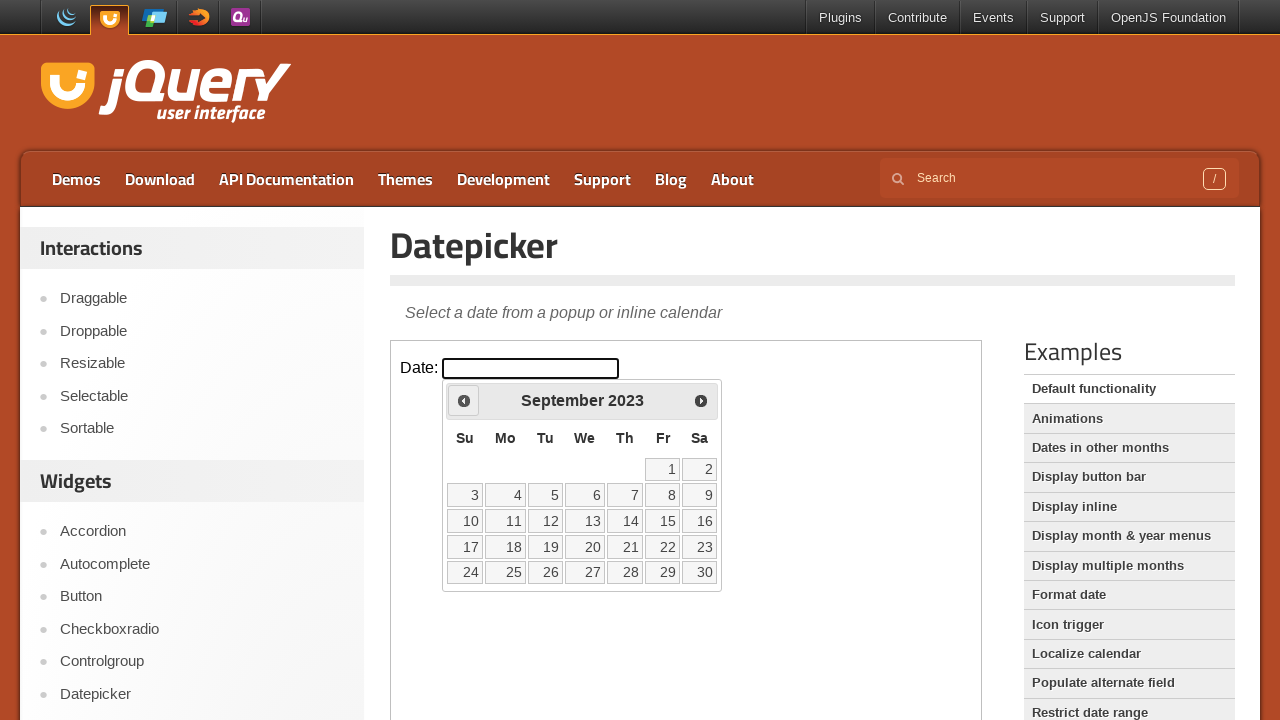

Clicked previous month arrow to navigate backwards at (464, 400) on iframe >> nth=0 >> internal:control=enter-frame >> xpath=//span[@class='ui-icon 
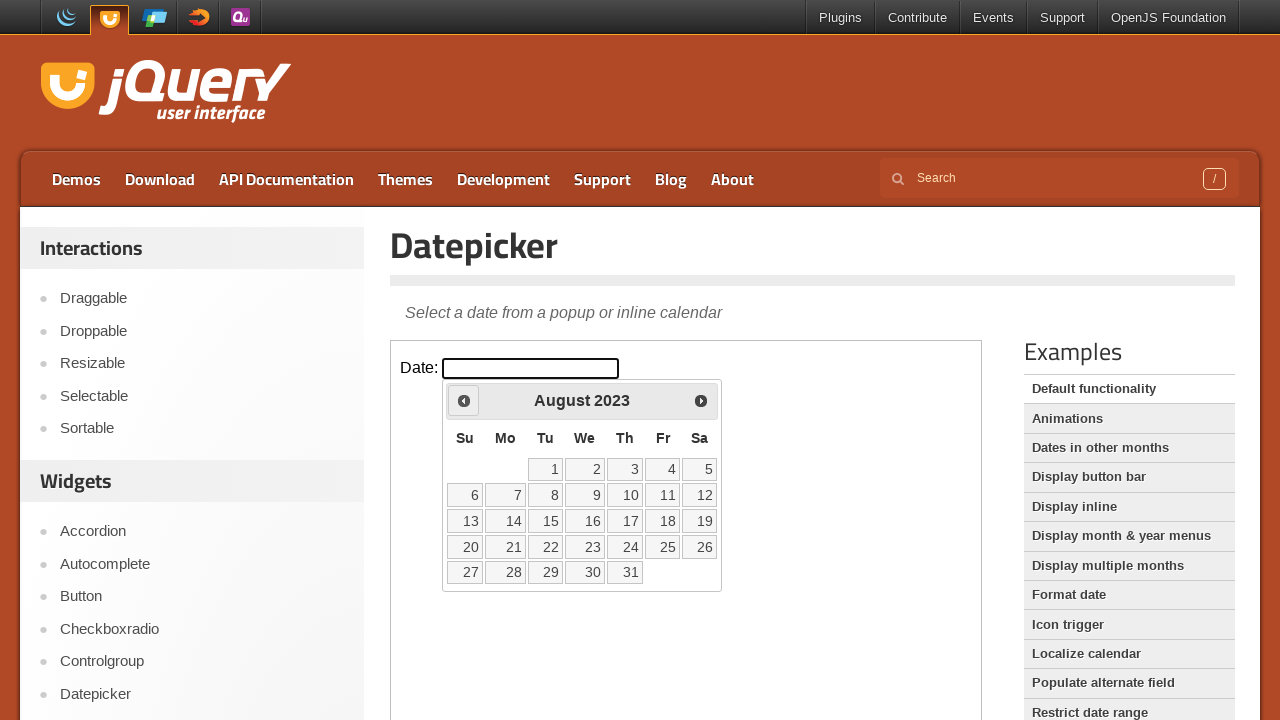

Retrieved current month from datepicker
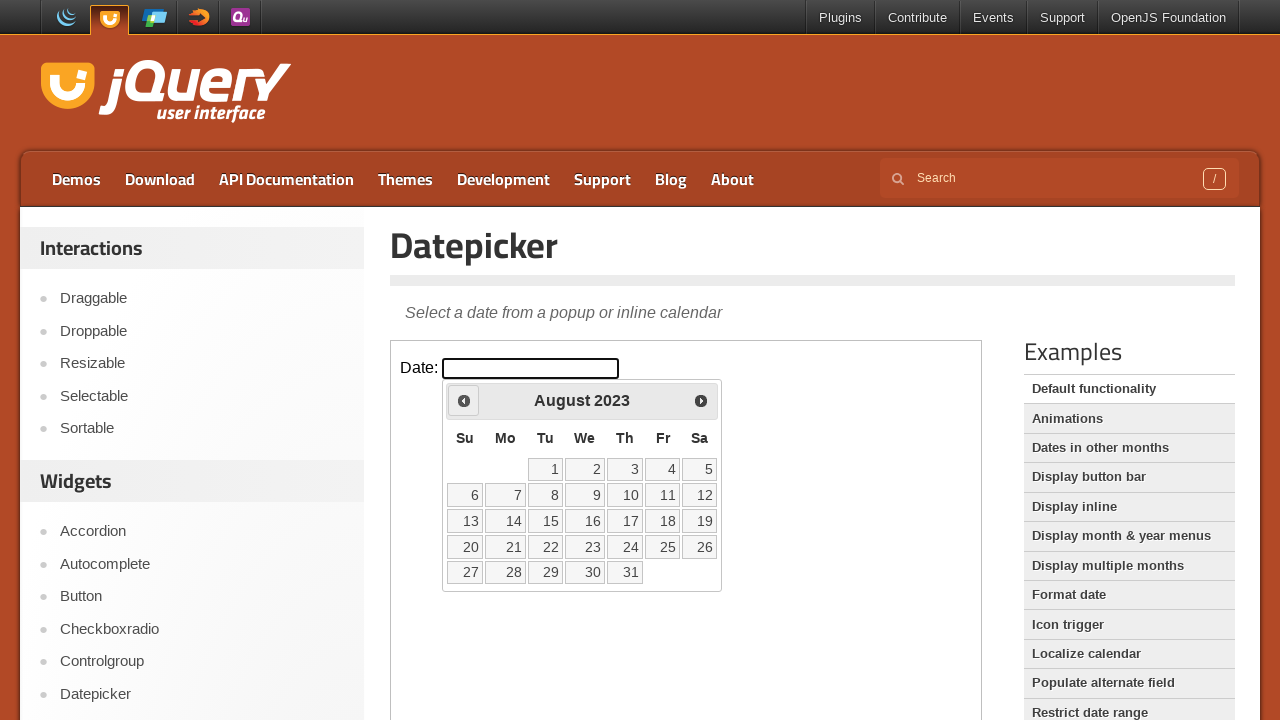

Retrieved current year from datepicker
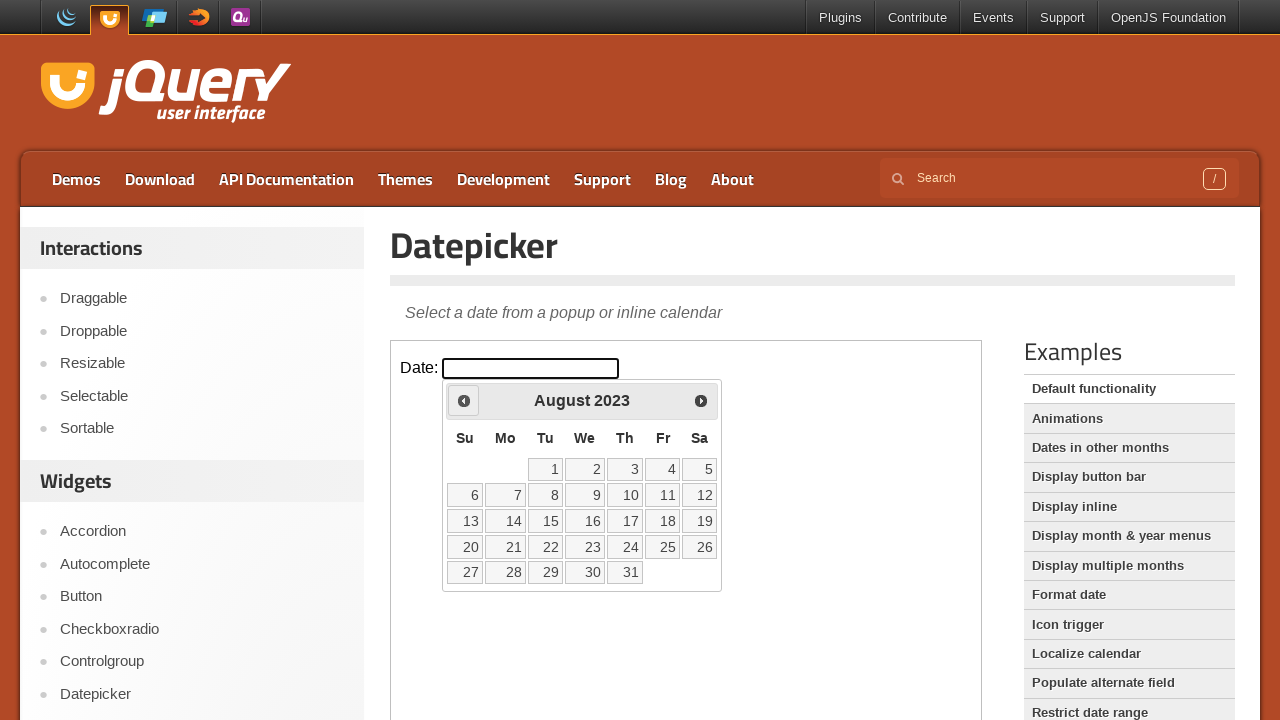

Clicked previous month arrow to navigate backwards at (464, 400) on iframe >> nth=0 >> internal:control=enter-frame >> xpath=//span[@class='ui-icon 
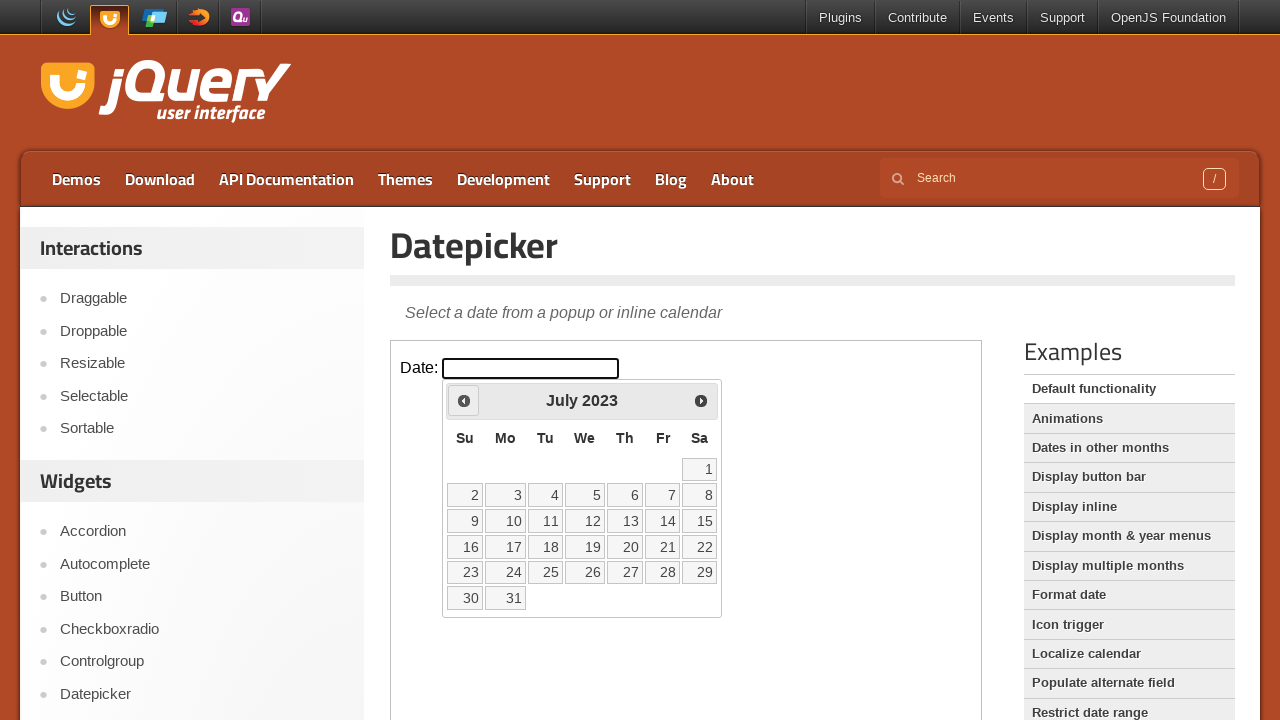

Retrieved current month from datepicker
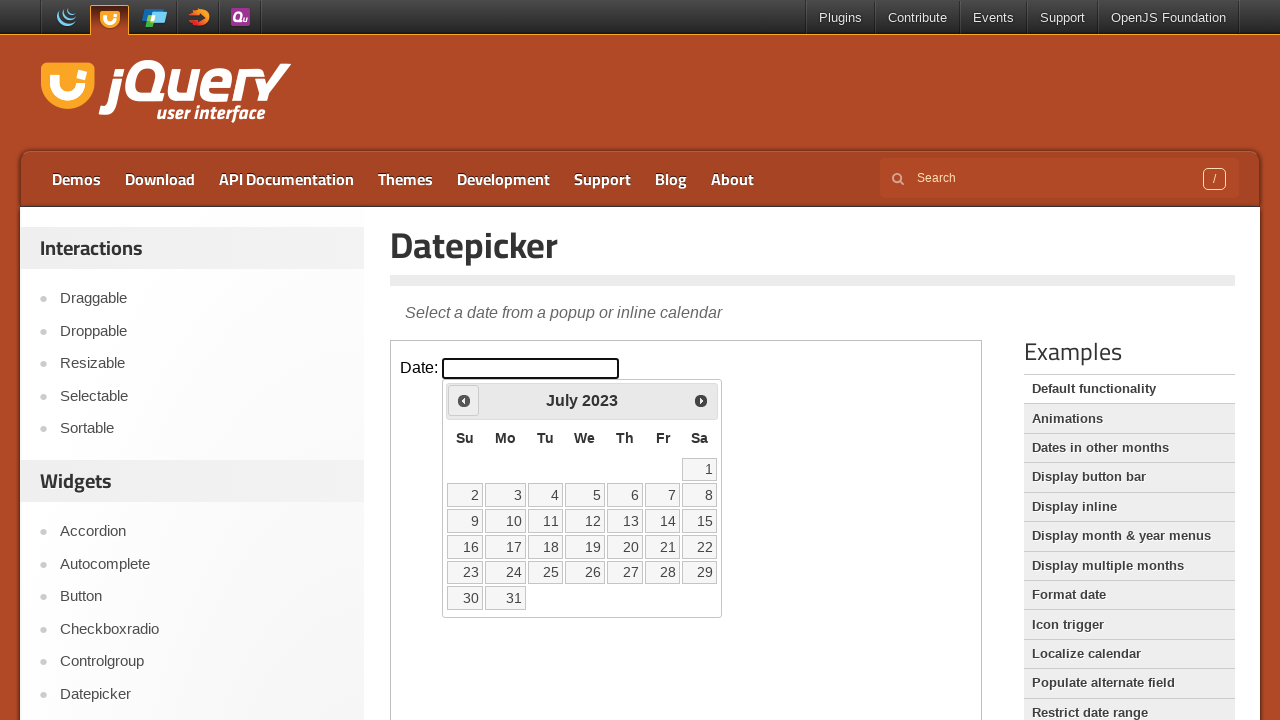

Retrieved current year from datepicker
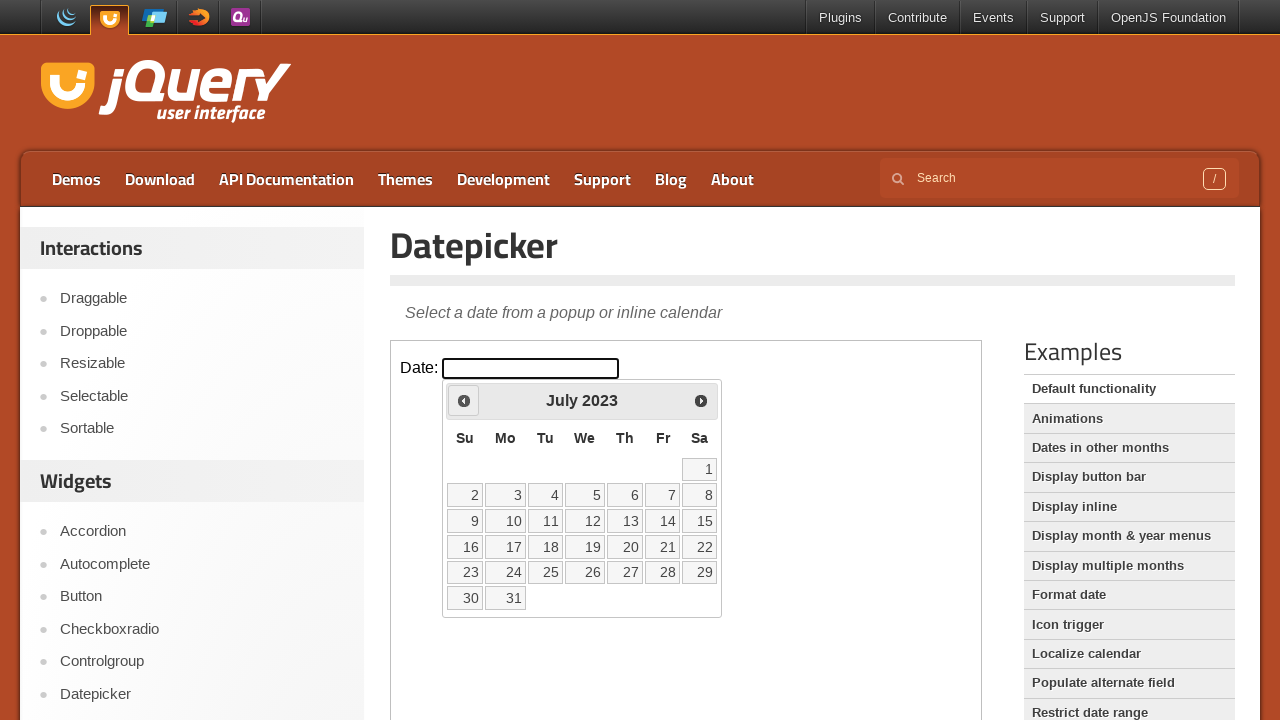

Clicked previous month arrow to navigate backwards at (464, 400) on iframe >> nth=0 >> internal:control=enter-frame >> xpath=//span[@class='ui-icon 
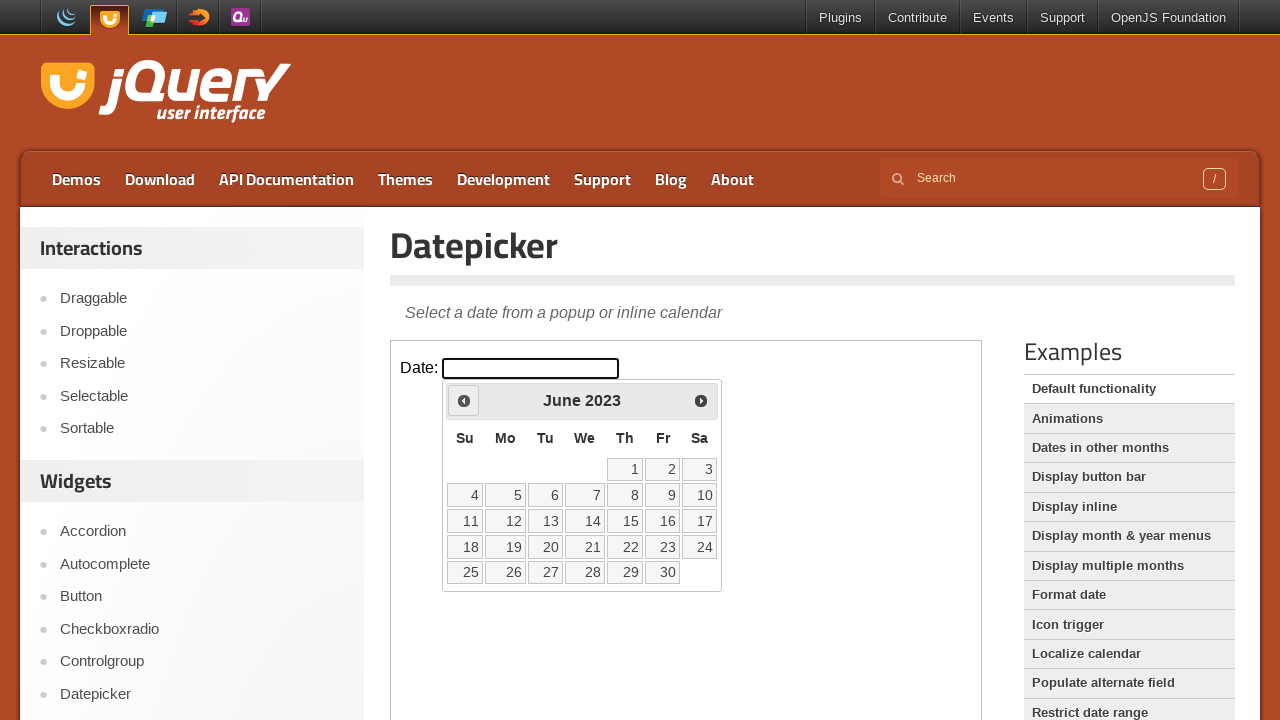

Retrieved current month from datepicker
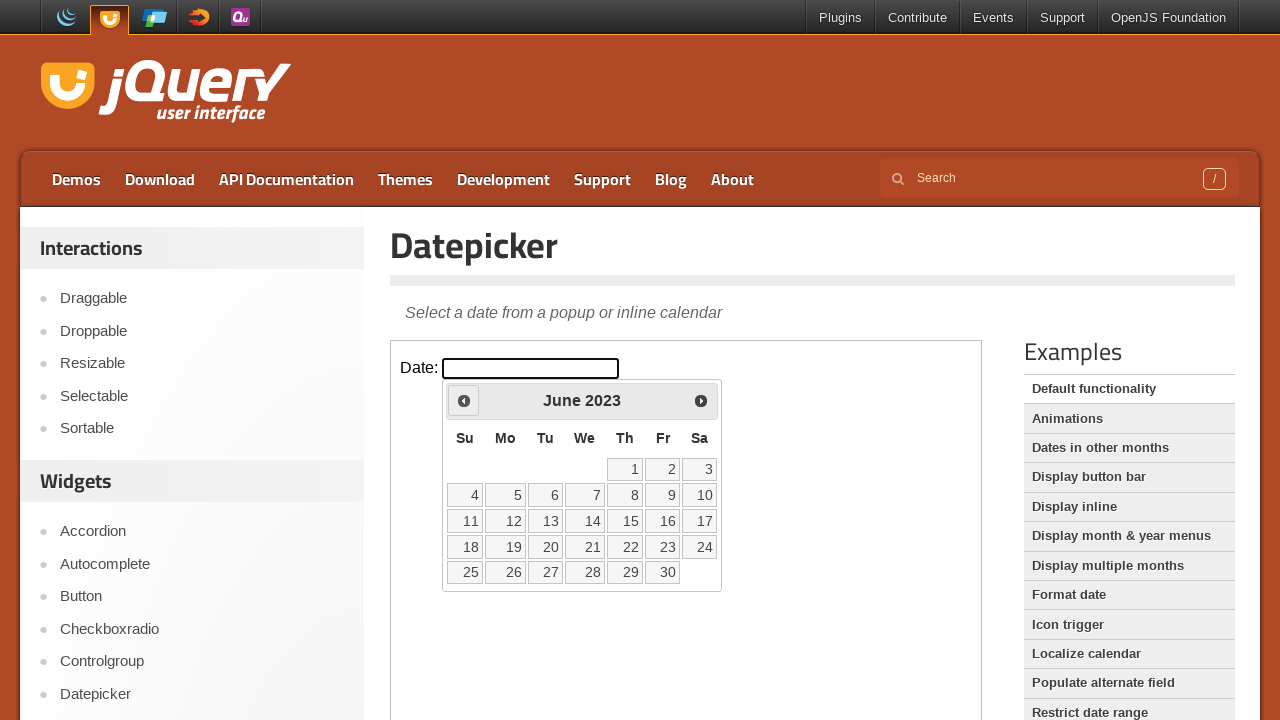

Retrieved current year from datepicker
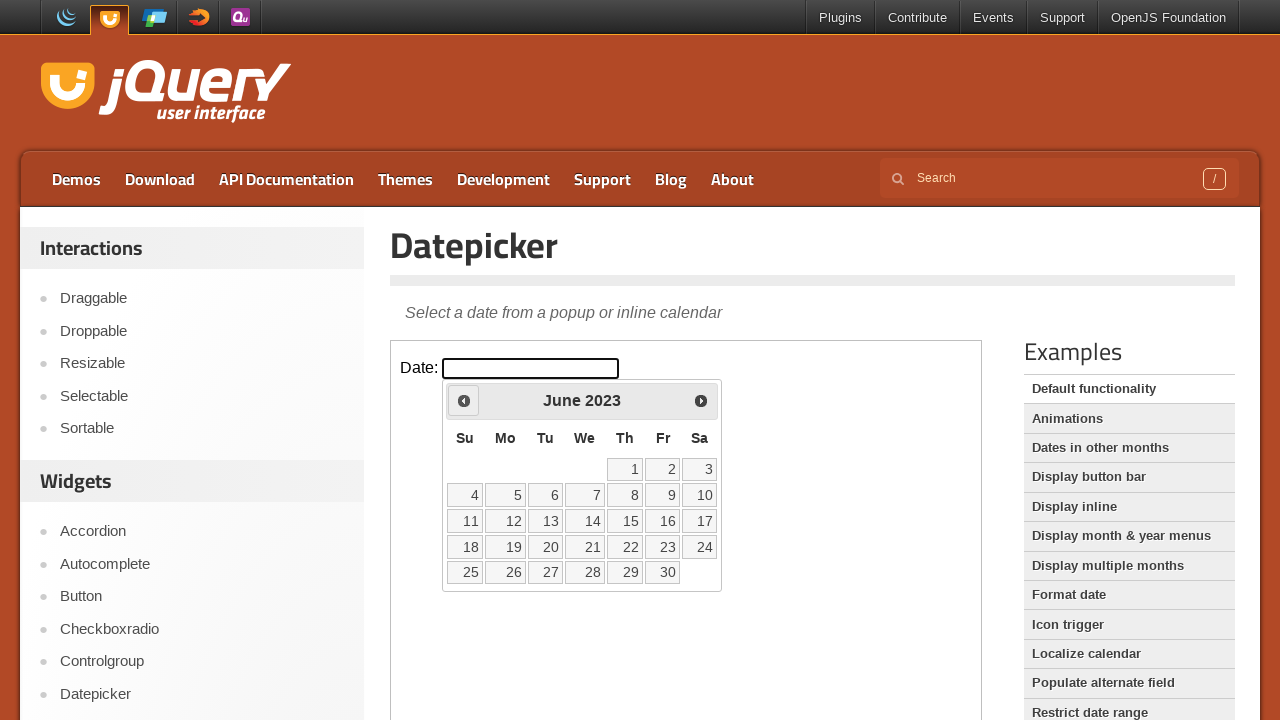

Clicked previous month arrow to navigate backwards at (464, 400) on iframe >> nth=0 >> internal:control=enter-frame >> xpath=//span[@class='ui-icon 
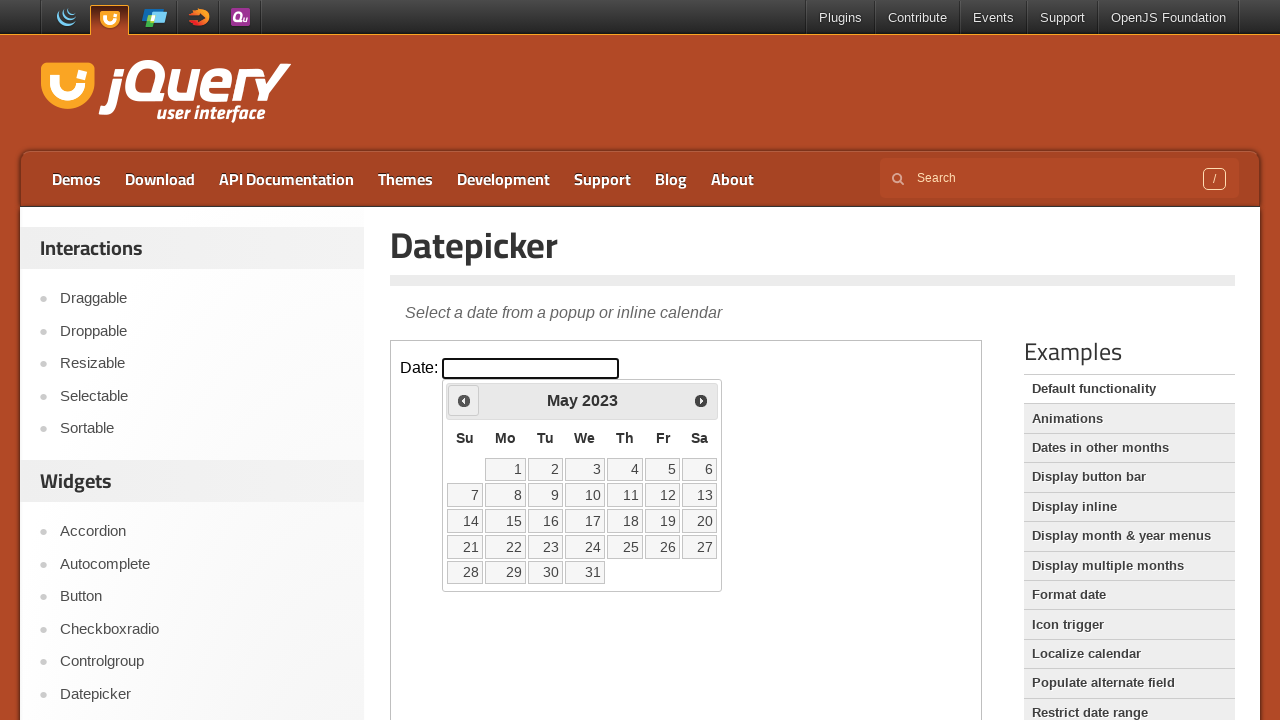

Retrieved current month from datepicker
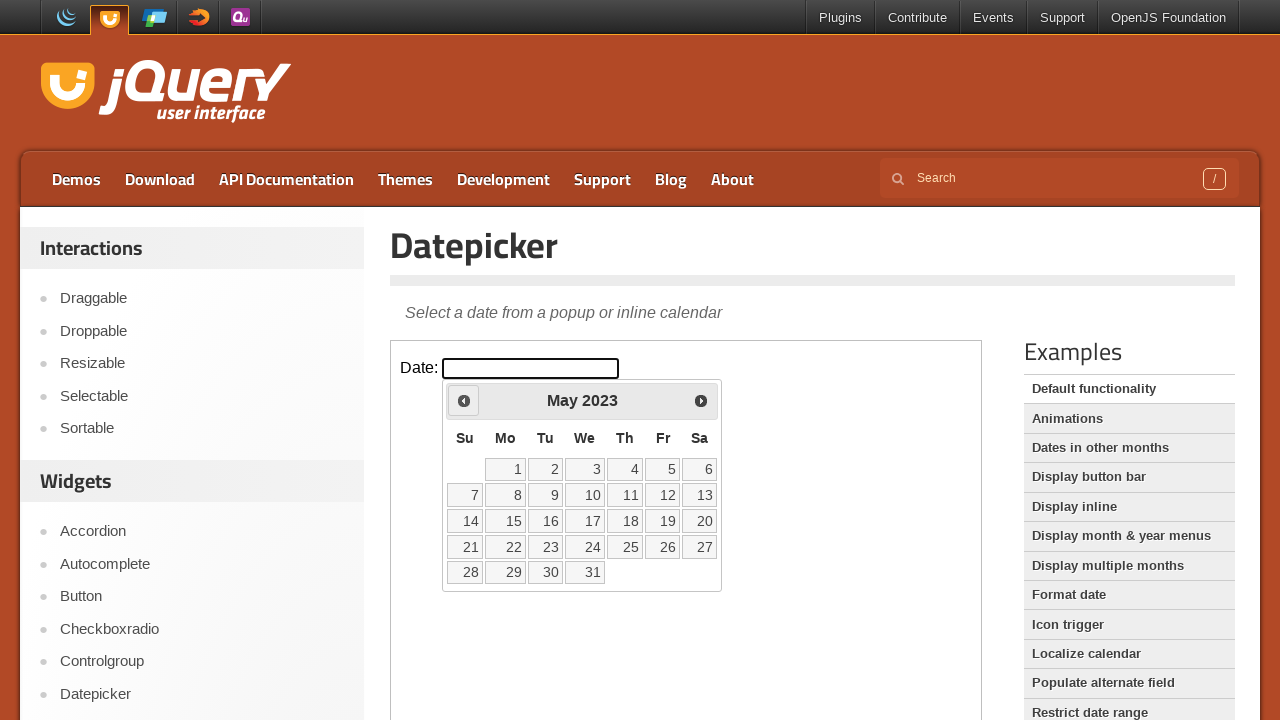

Retrieved current year from datepicker
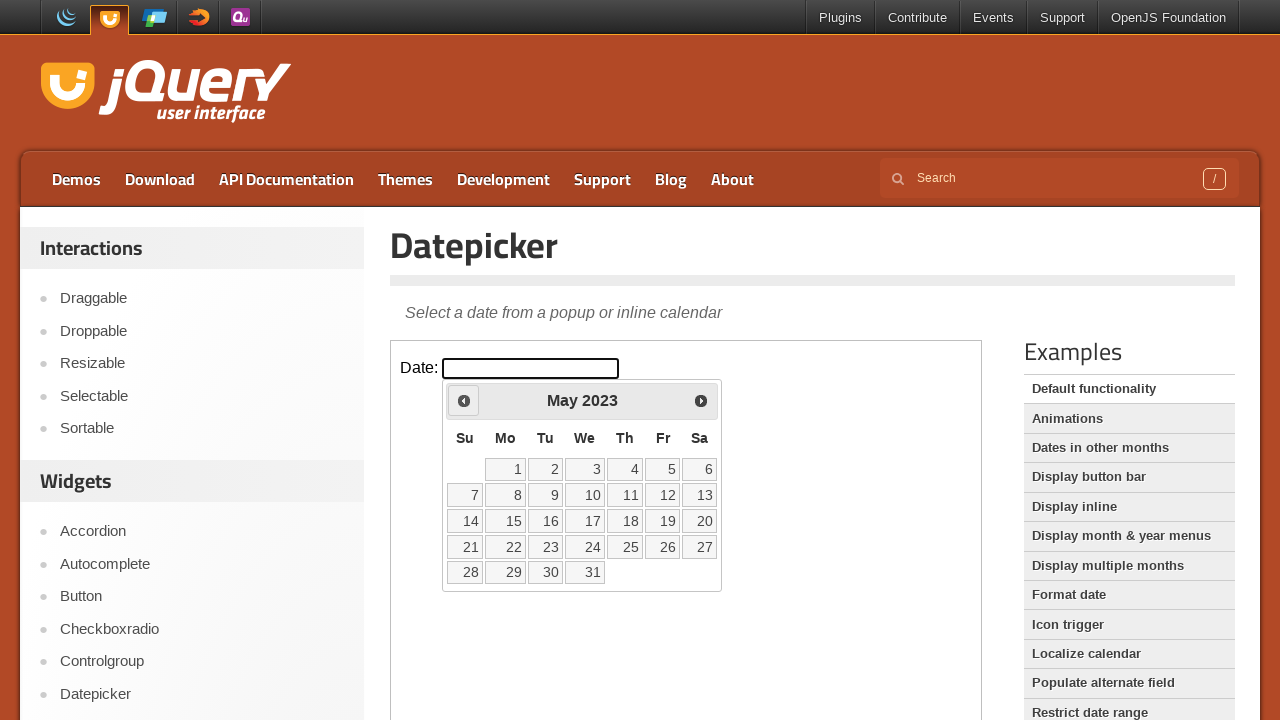

Clicked previous month arrow to navigate backwards at (464, 400) on iframe >> nth=0 >> internal:control=enter-frame >> xpath=//span[@class='ui-icon 
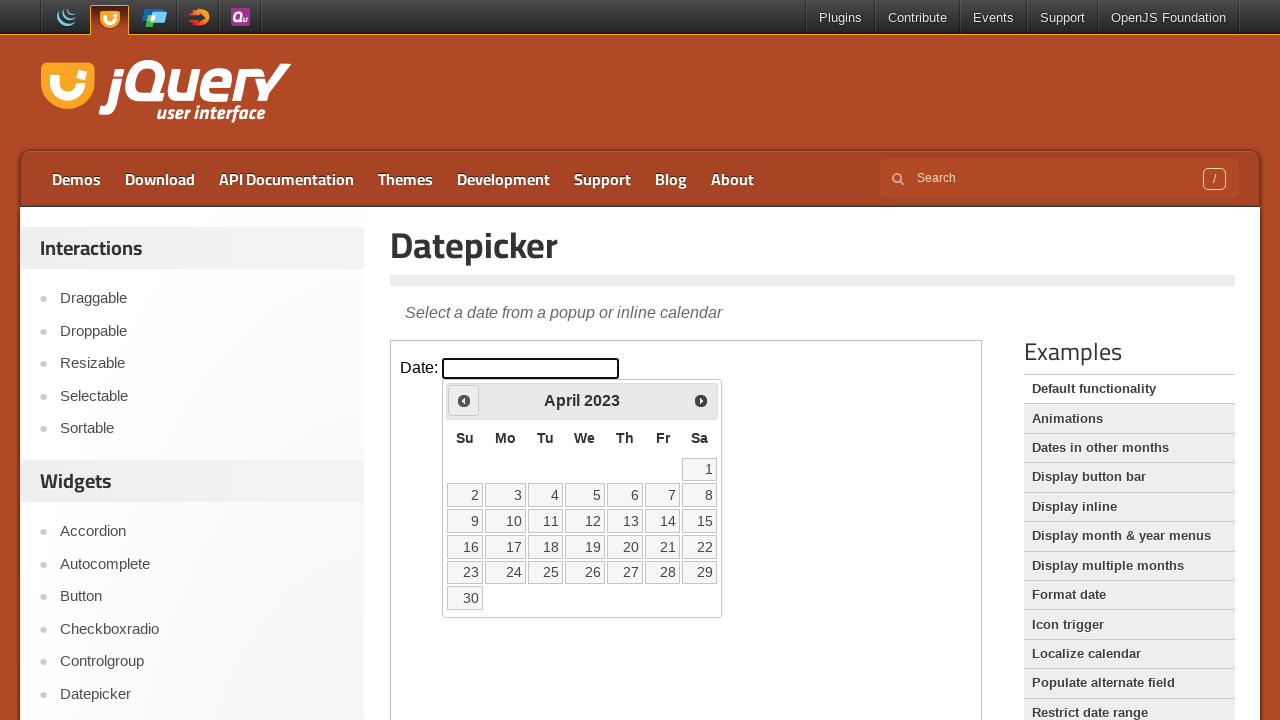

Retrieved current month from datepicker
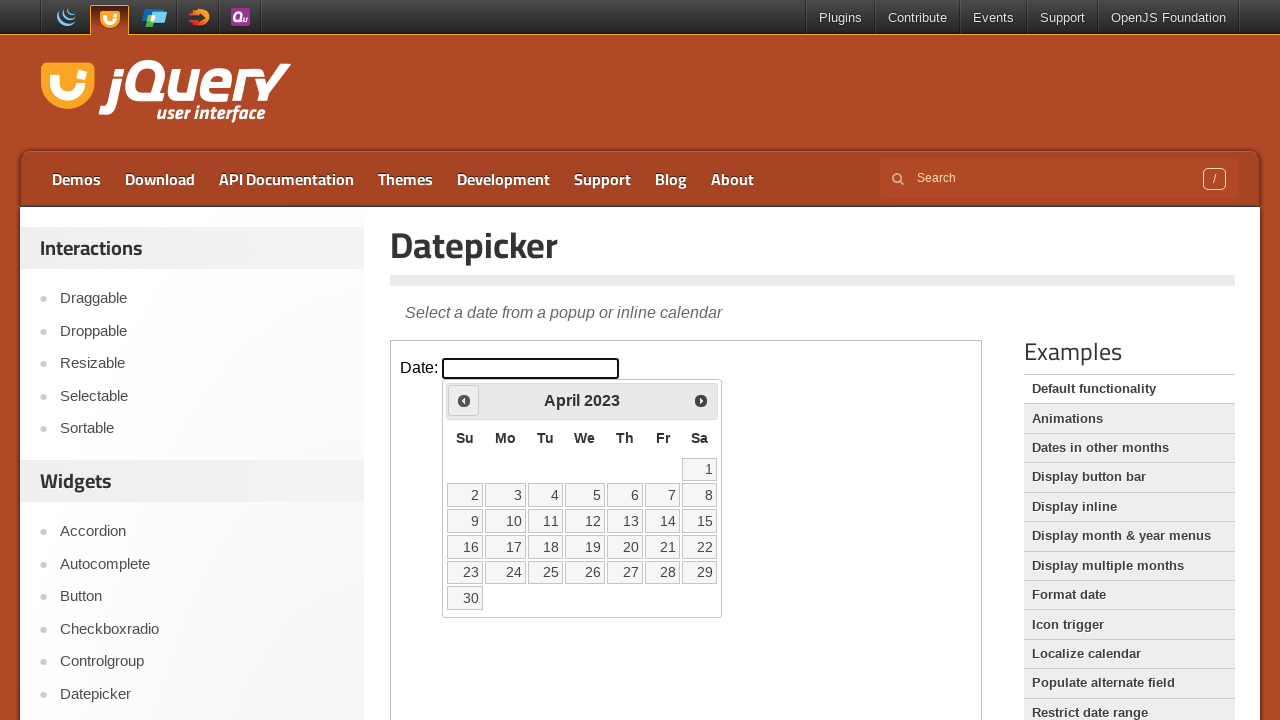

Retrieved current year from datepicker
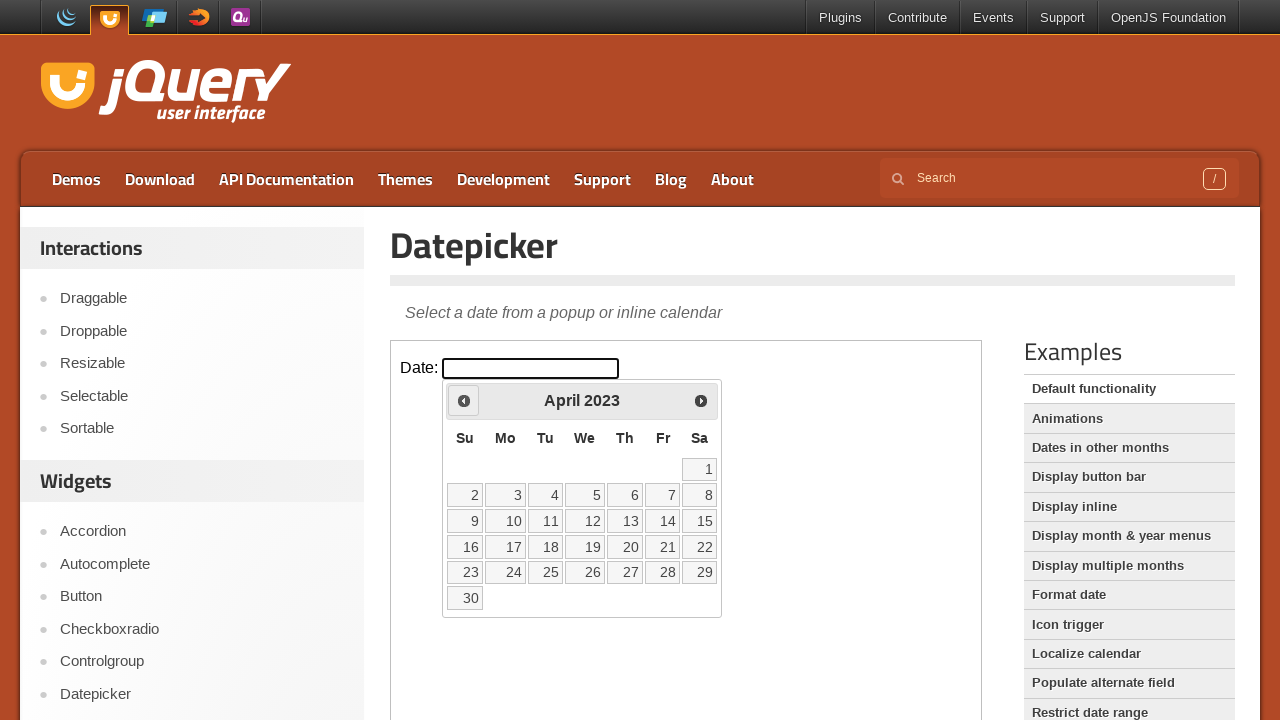

Clicked previous month arrow to navigate backwards at (464, 400) on iframe >> nth=0 >> internal:control=enter-frame >> xpath=//span[@class='ui-icon 
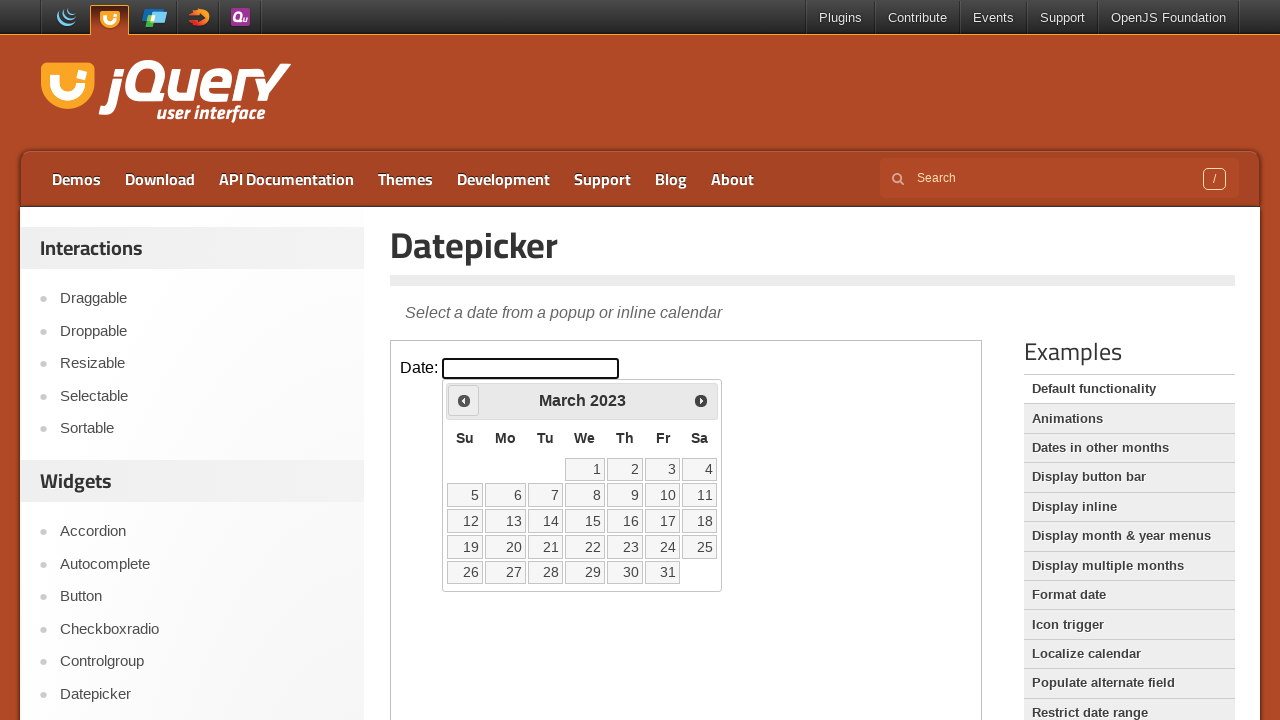

Retrieved current month from datepicker
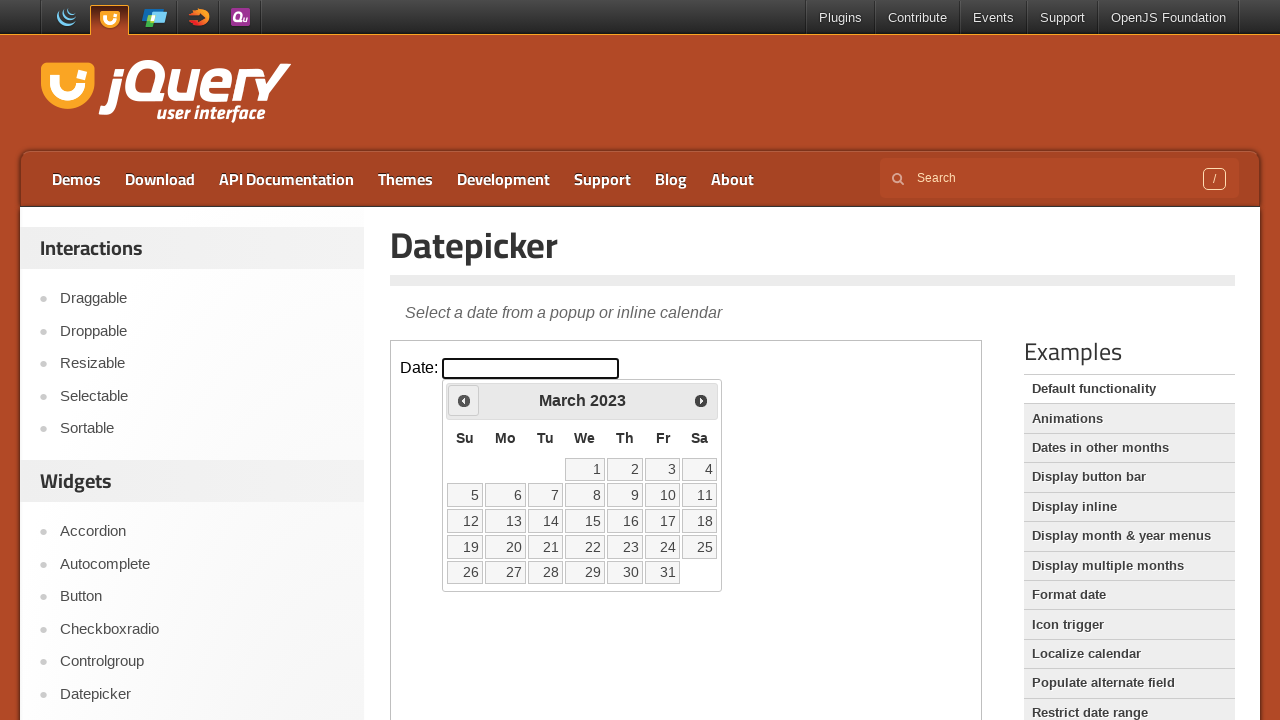

Retrieved current year from datepicker
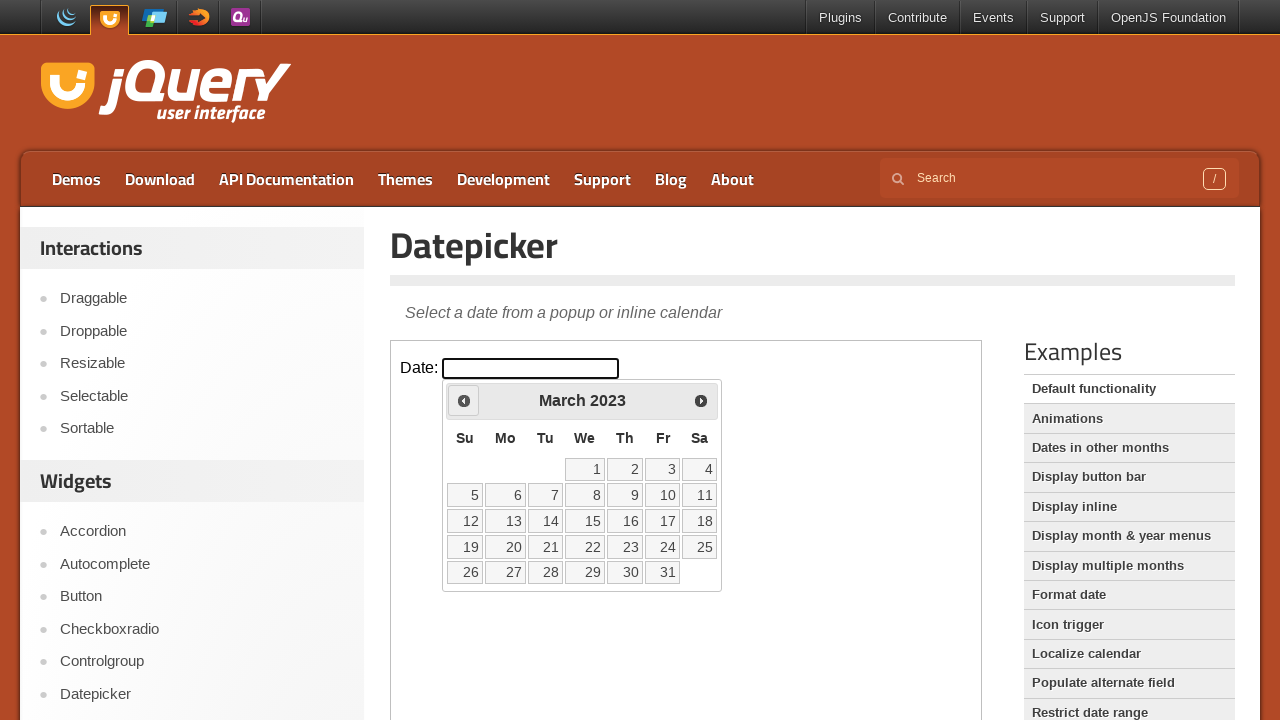

Clicked previous month arrow to navigate backwards at (464, 400) on iframe >> nth=0 >> internal:control=enter-frame >> xpath=//span[@class='ui-icon 
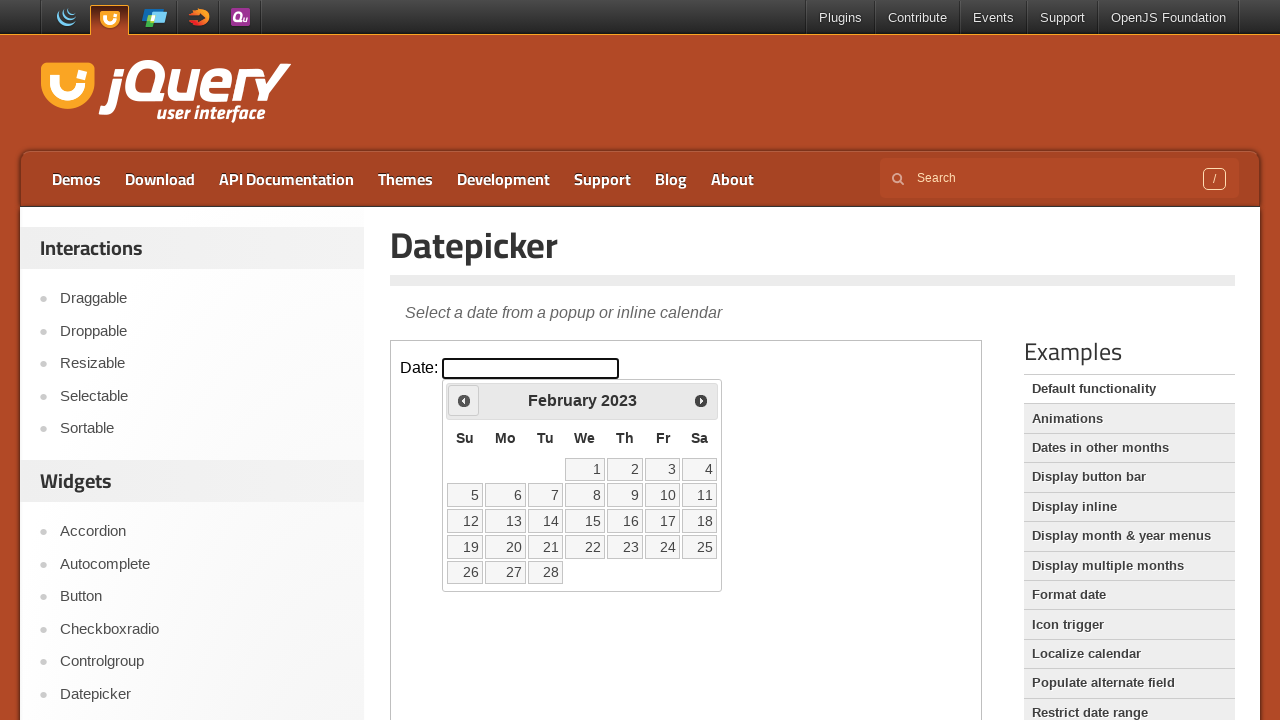

Retrieved current month from datepicker
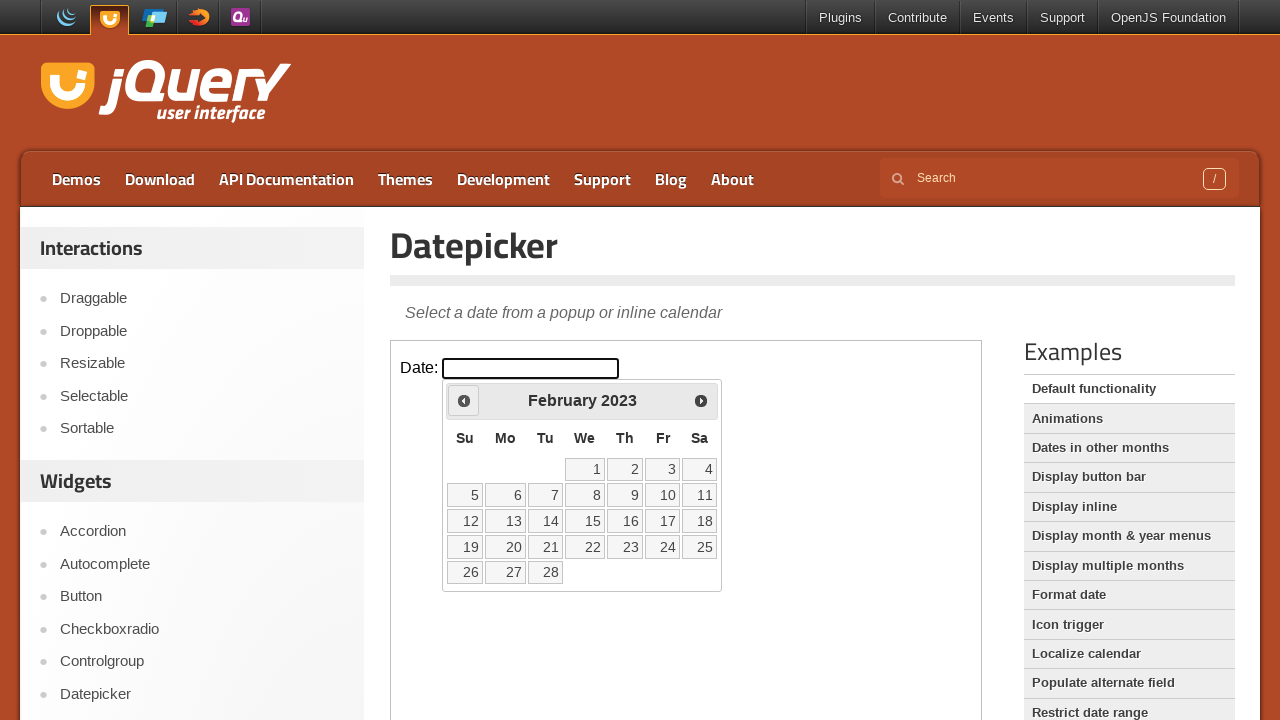

Retrieved current year from datepicker
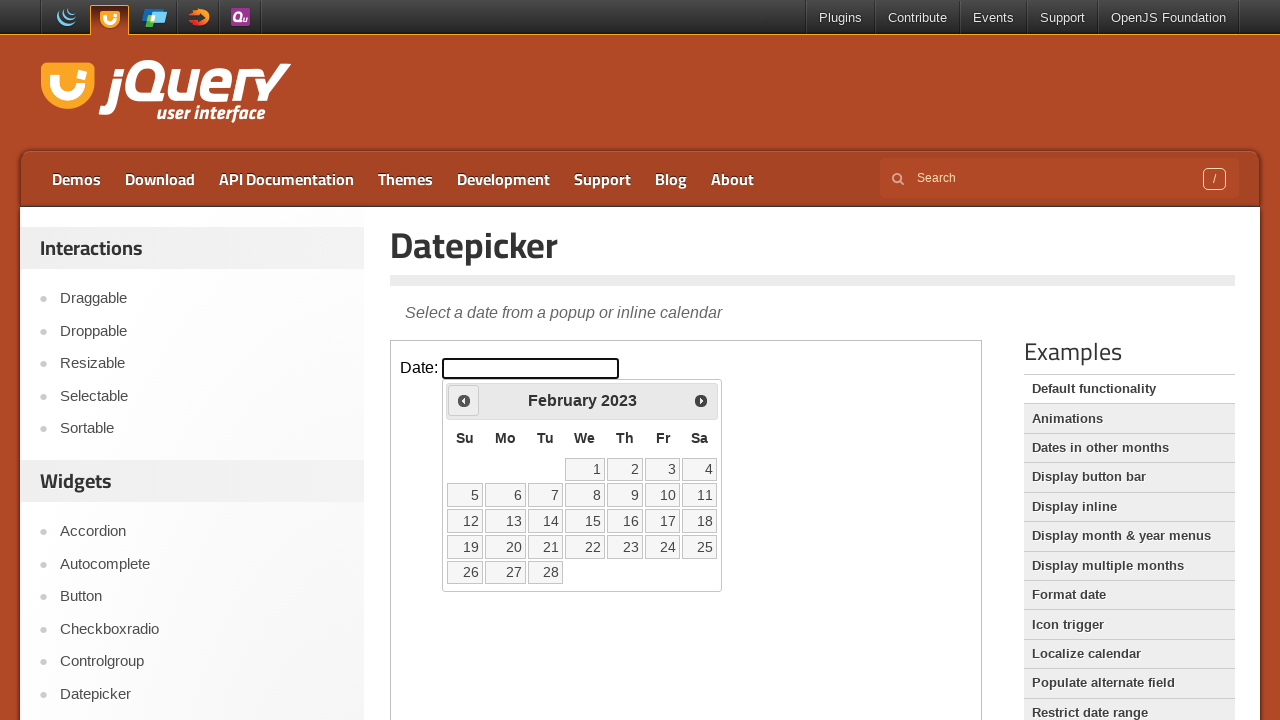

Clicked previous month arrow to navigate backwards at (464, 400) on iframe >> nth=0 >> internal:control=enter-frame >> xpath=//span[@class='ui-icon 
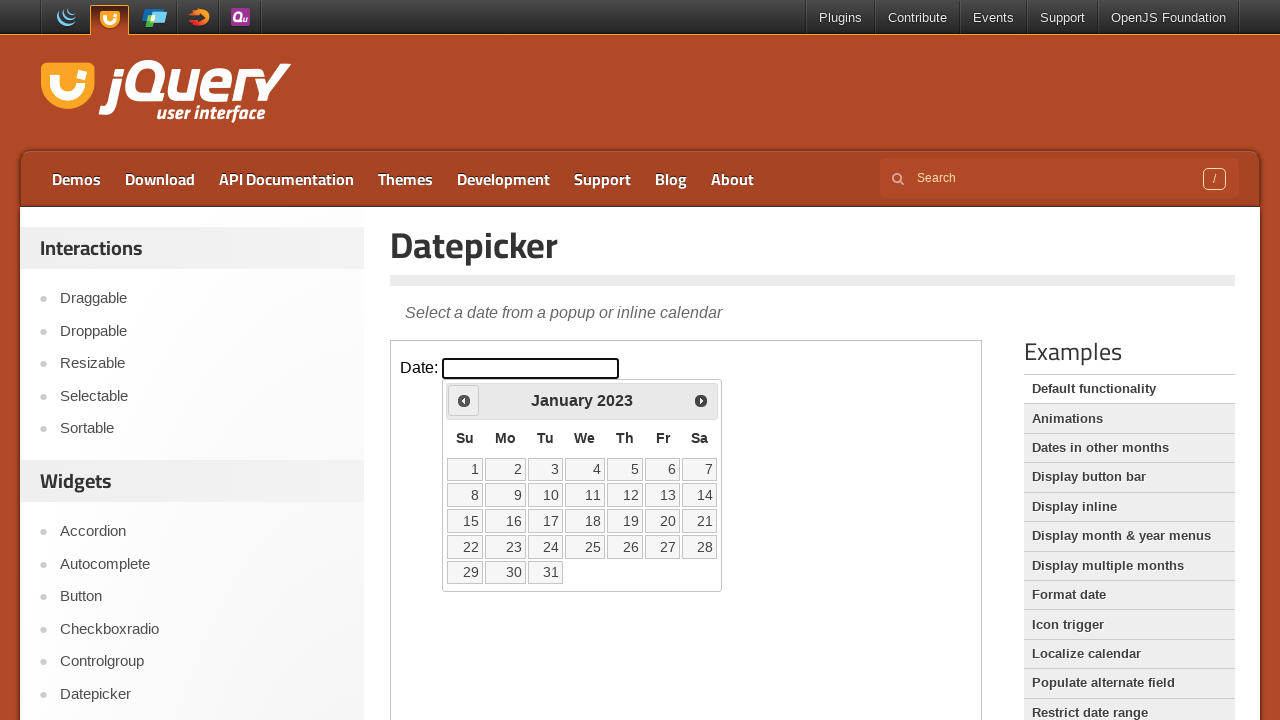

Retrieved current month from datepicker
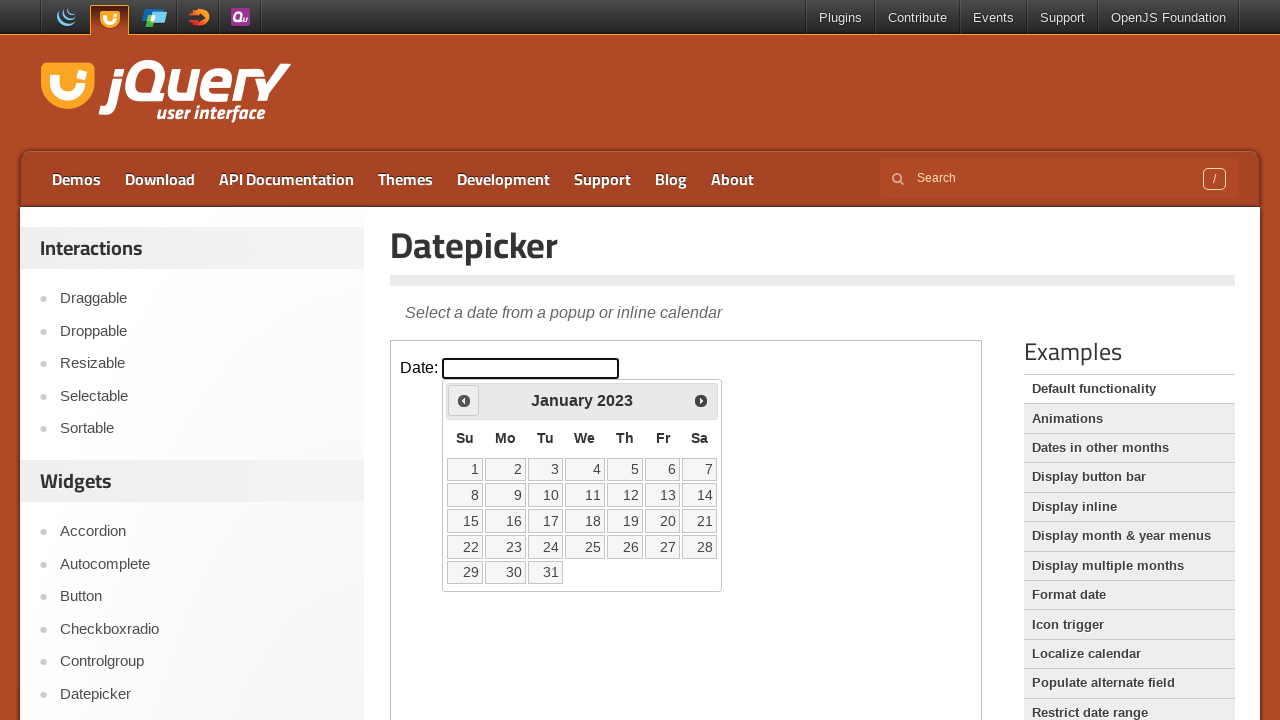

Retrieved current year from datepicker
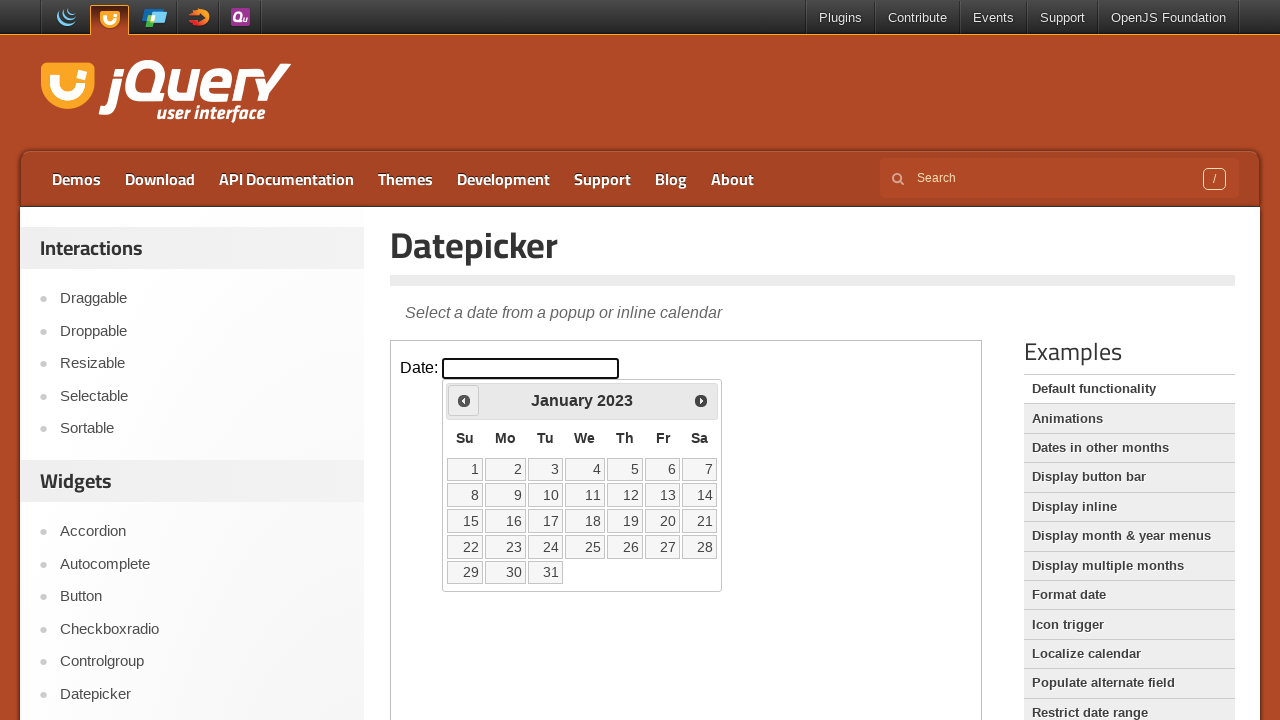

Clicked previous month arrow to navigate backwards at (464, 400) on iframe >> nth=0 >> internal:control=enter-frame >> xpath=//span[@class='ui-icon 
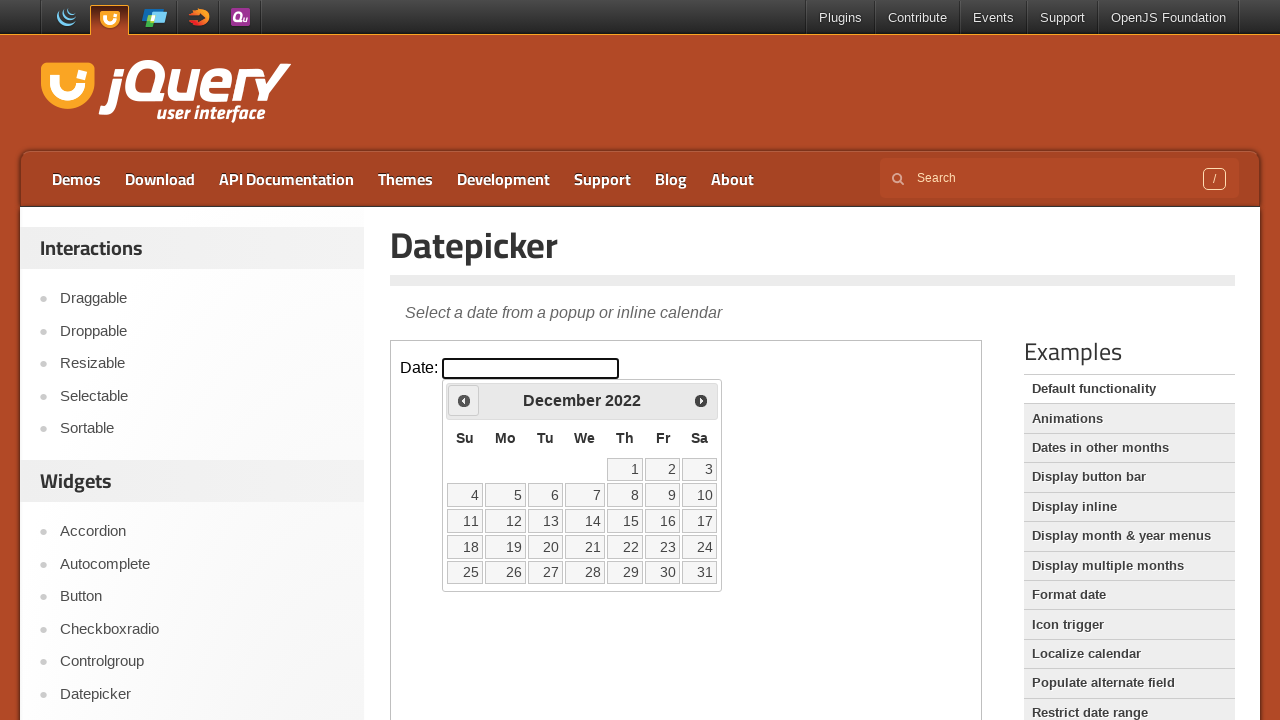

Retrieved current month from datepicker
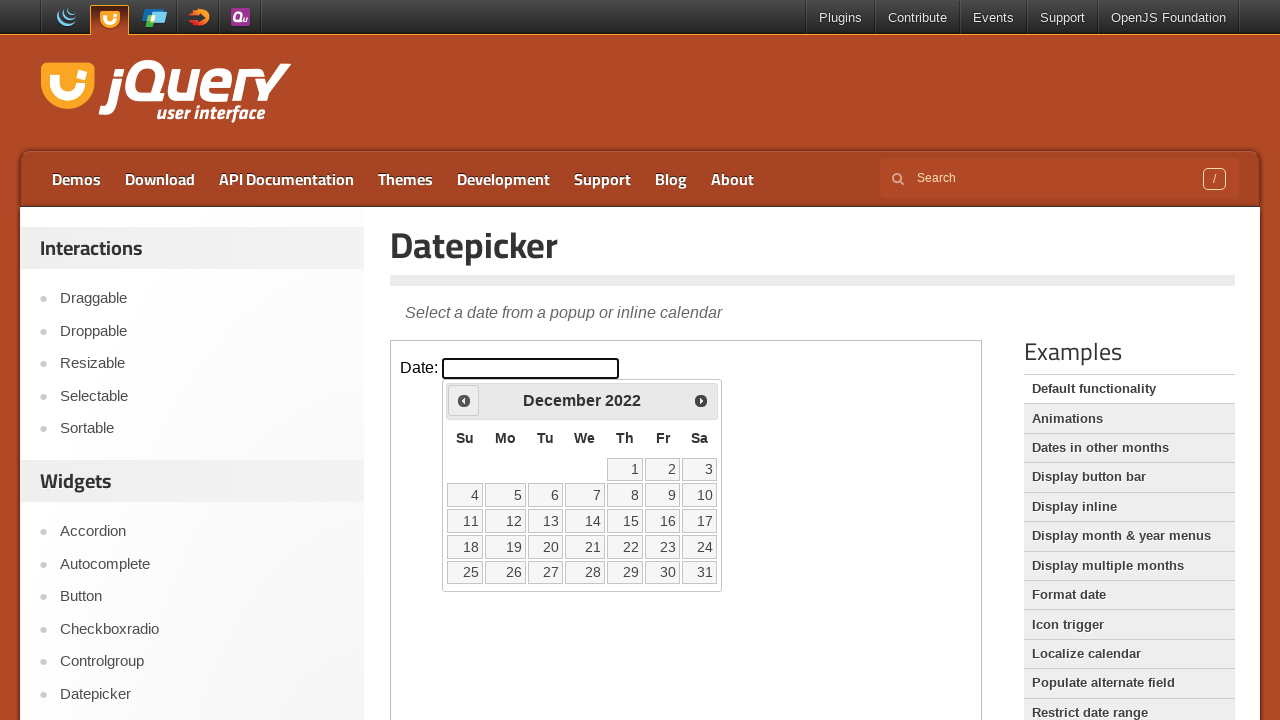

Retrieved current year from datepicker
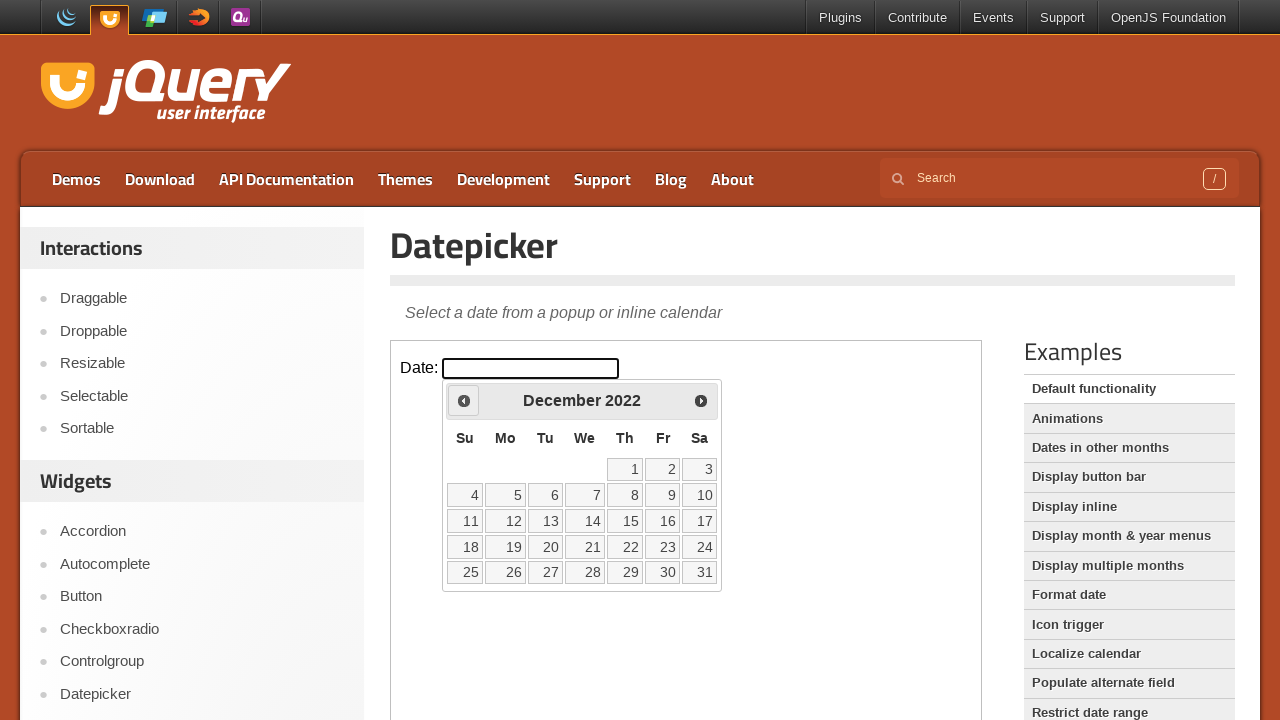

Clicked previous month arrow to navigate backwards at (464, 400) on iframe >> nth=0 >> internal:control=enter-frame >> xpath=//span[@class='ui-icon 
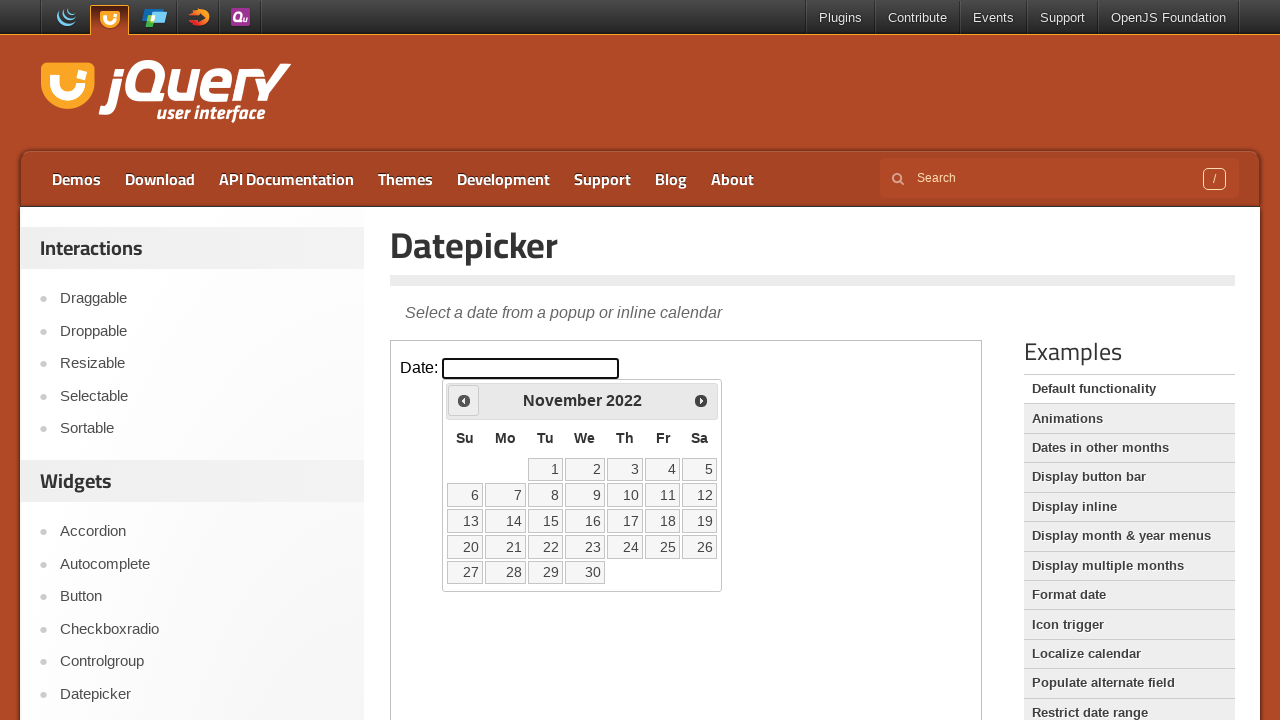

Retrieved current month from datepicker
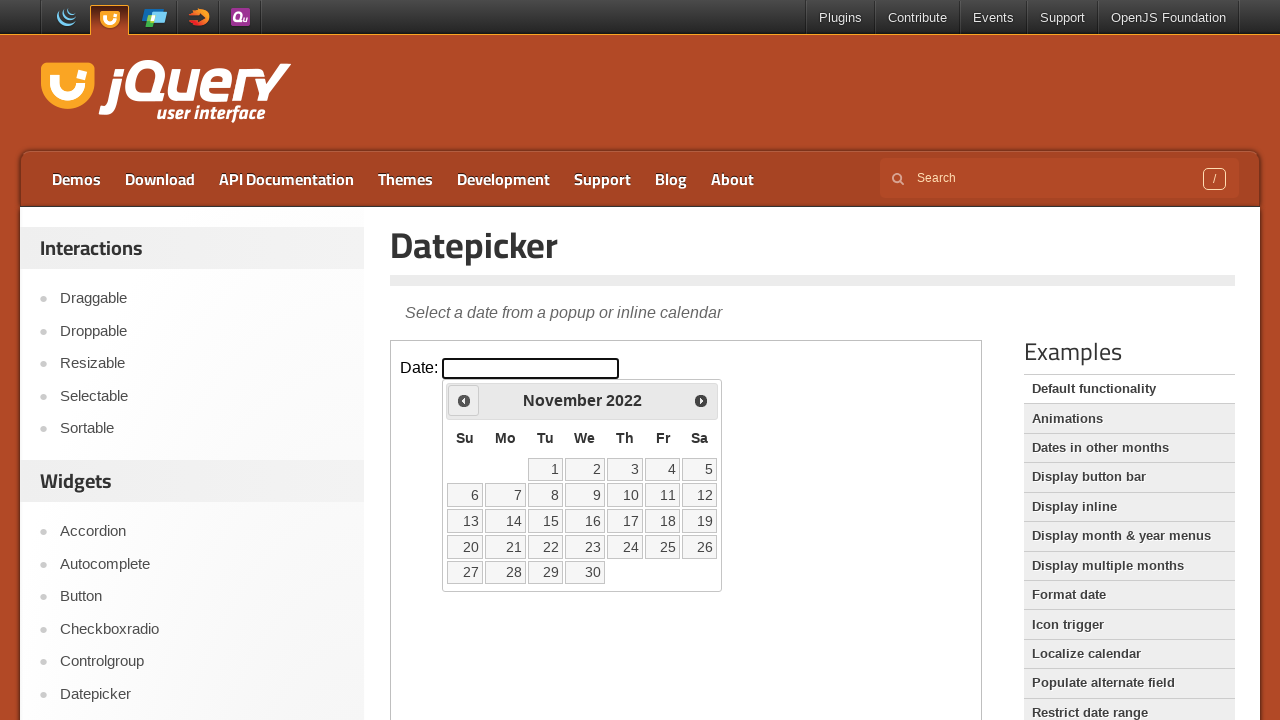

Retrieved current year from datepicker
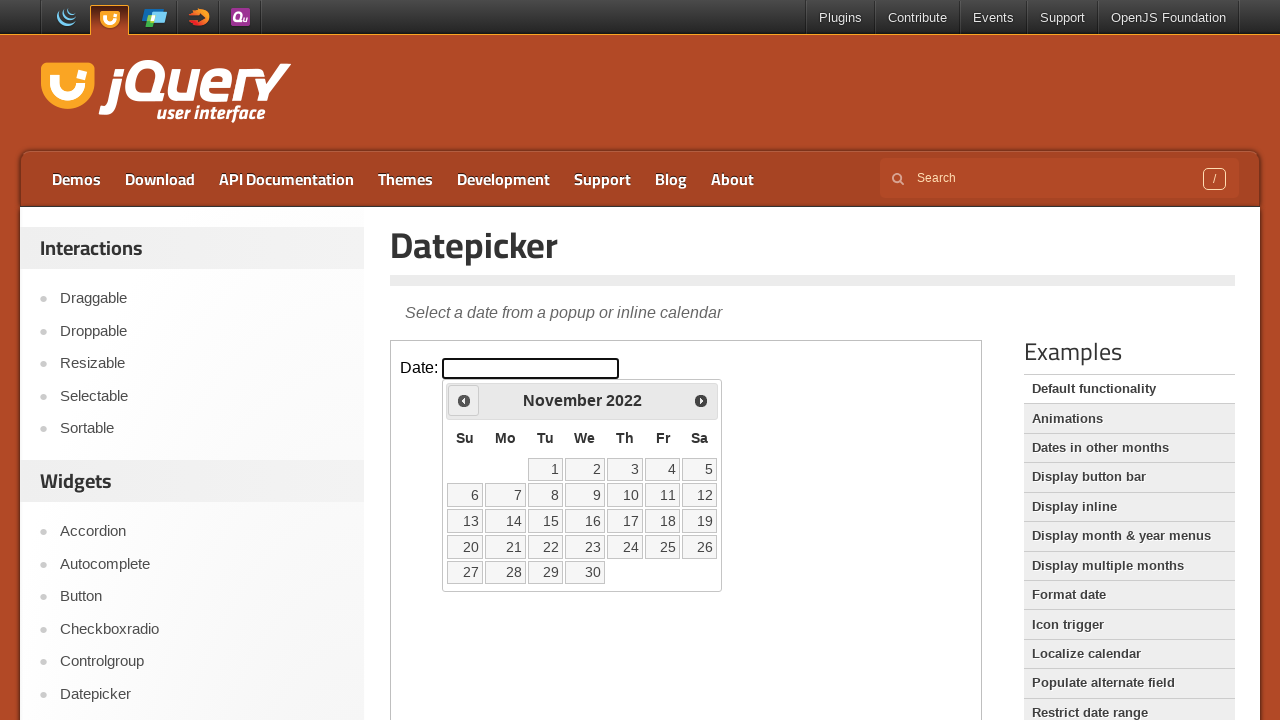

Clicked previous month arrow to navigate backwards at (464, 400) on iframe >> nth=0 >> internal:control=enter-frame >> xpath=//span[@class='ui-icon 
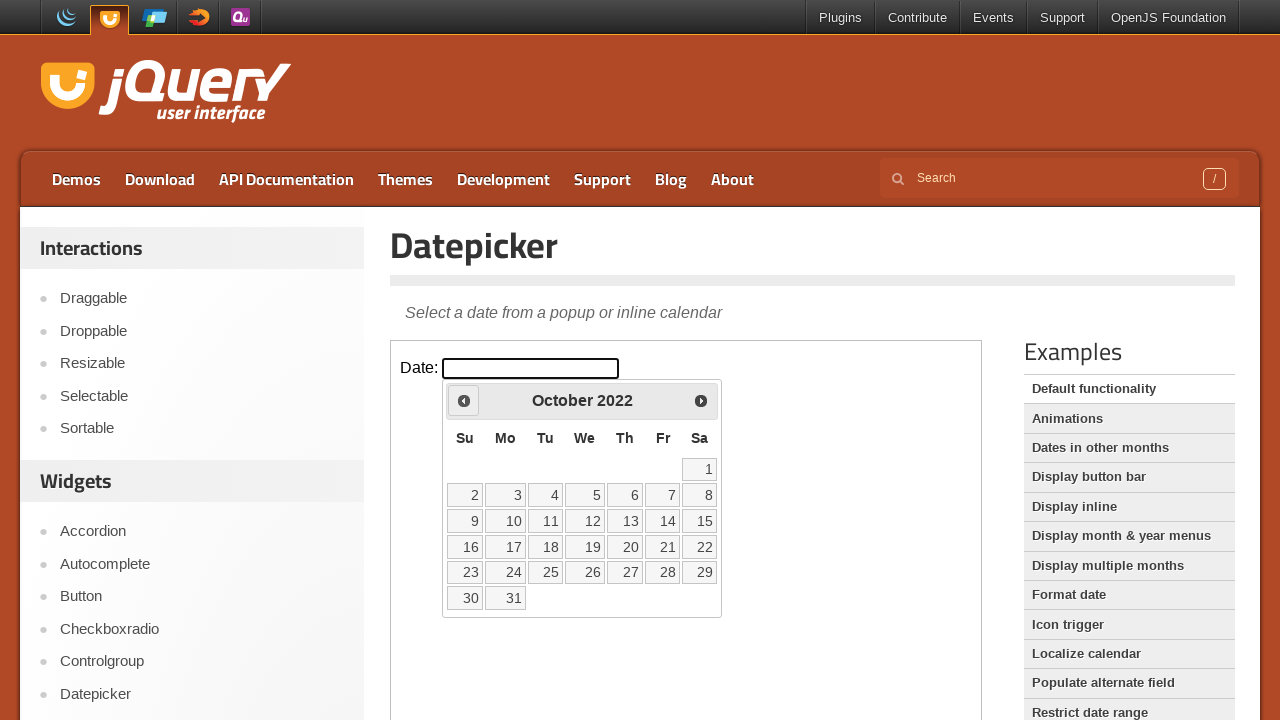

Retrieved current month from datepicker
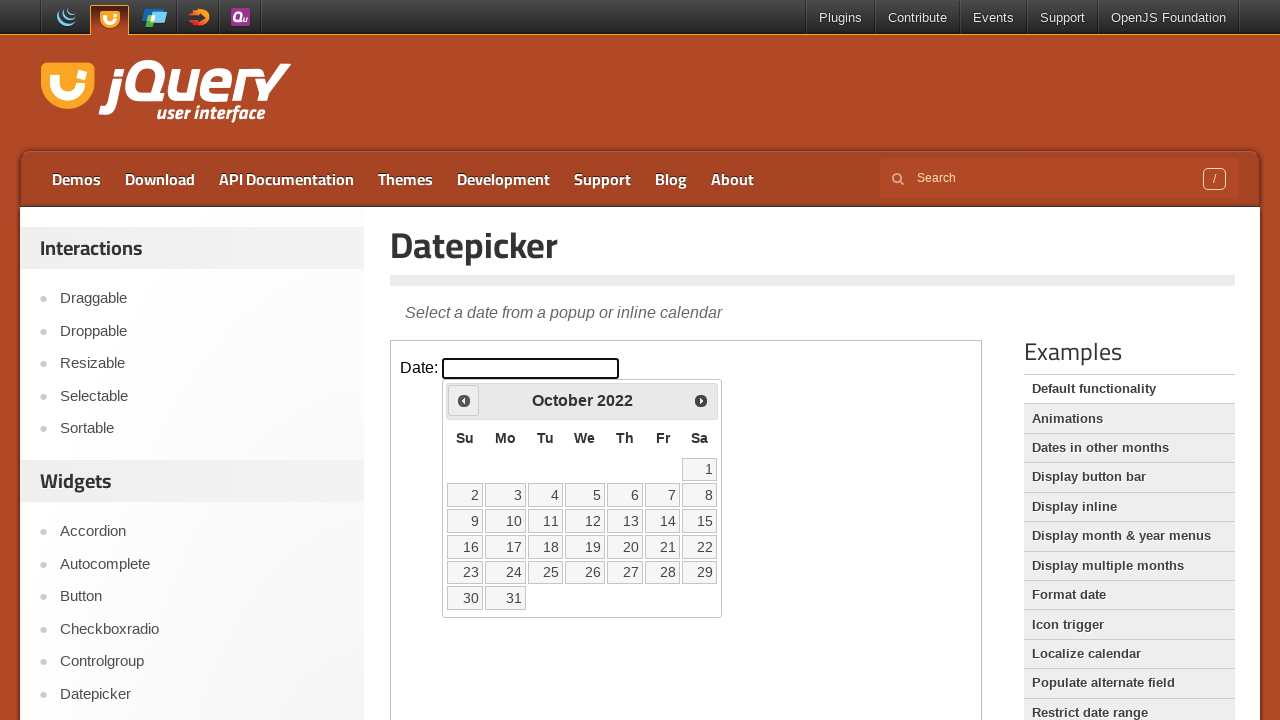

Retrieved current year from datepicker
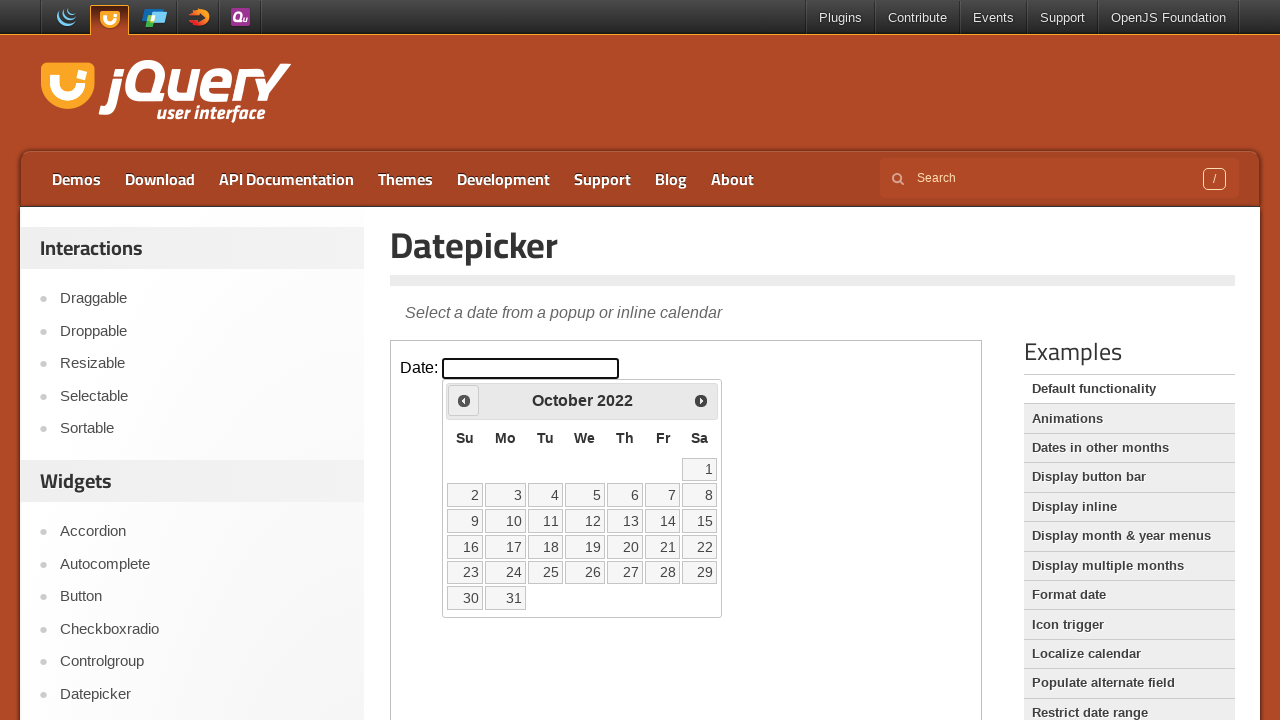

Clicked previous month arrow to navigate backwards at (464, 400) on iframe >> nth=0 >> internal:control=enter-frame >> xpath=//span[@class='ui-icon 
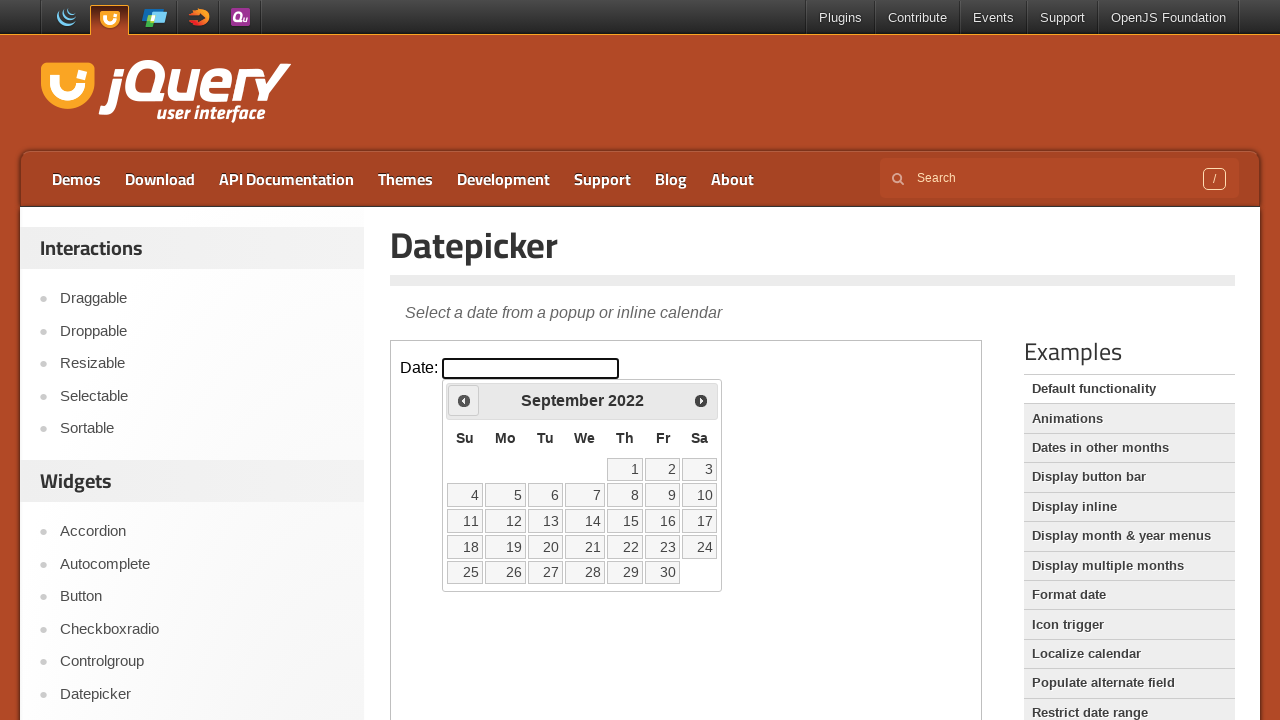

Retrieved current month from datepicker
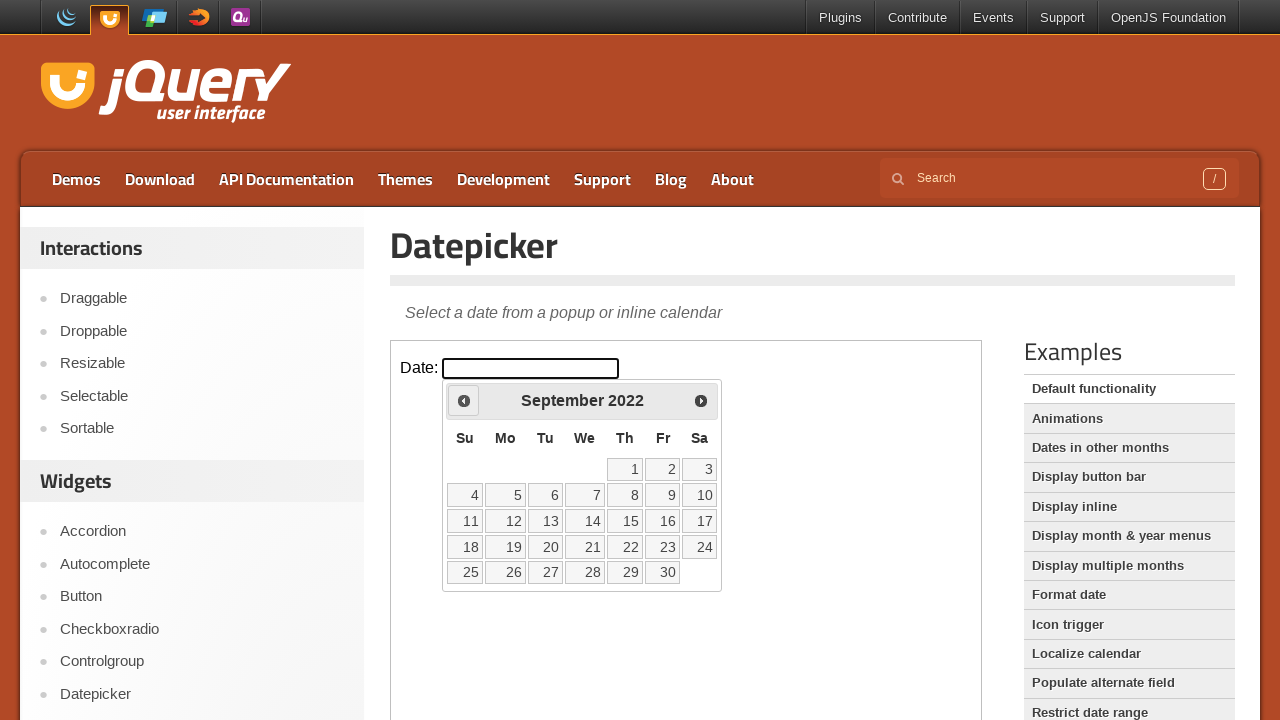

Retrieved current year from datepicker
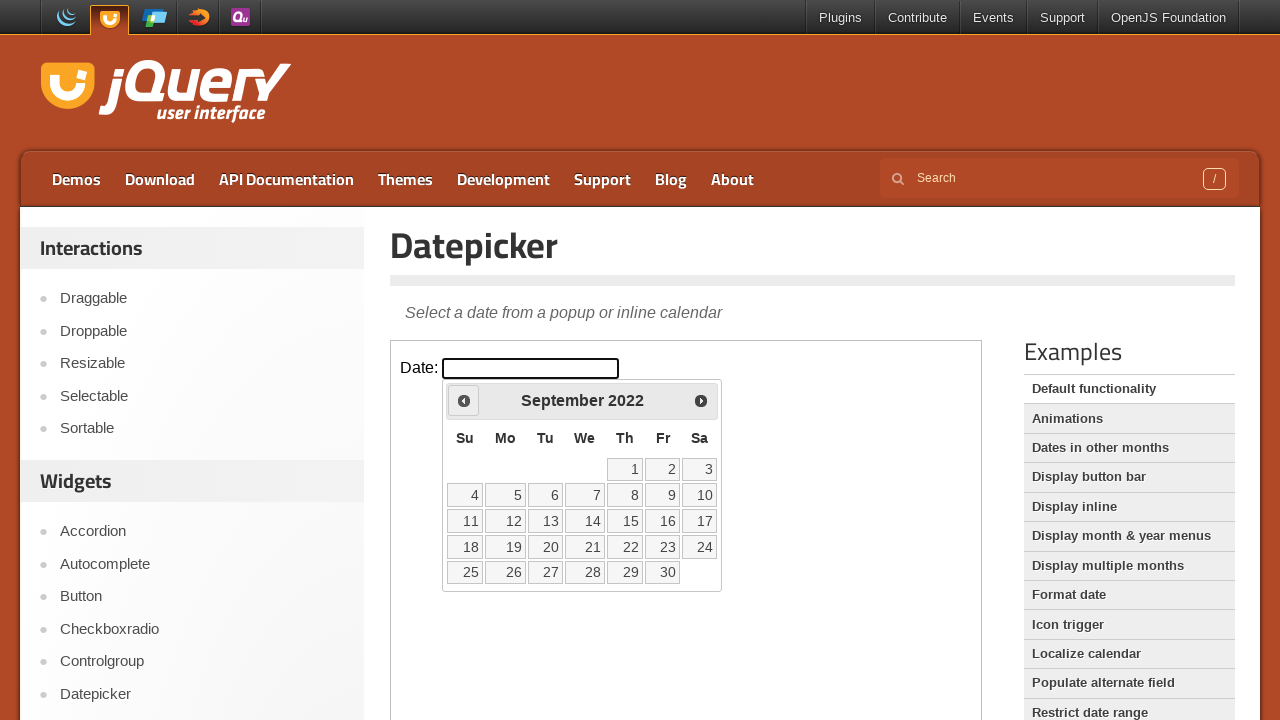

Clicked previous month arrow to navigate backwards at (464, 400) on iframe >> nth=0 >> internal:control=enter-frame >> xpath=//span[@class='ui-icon 
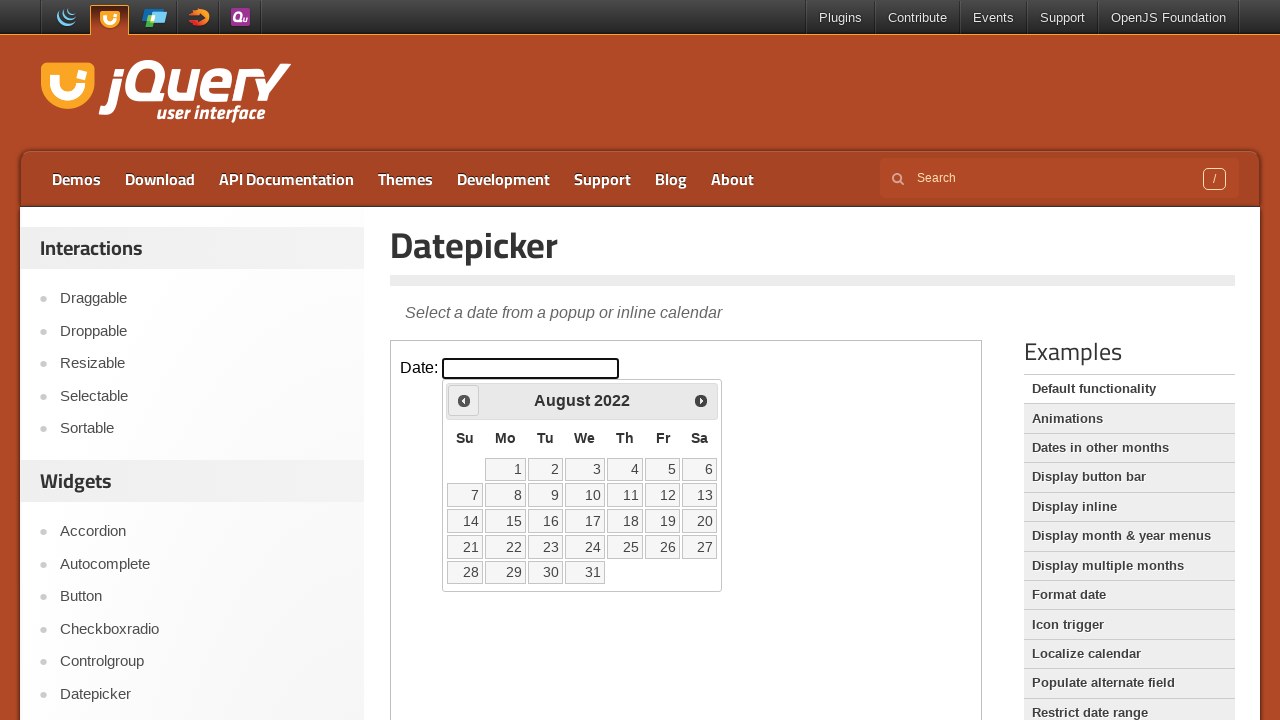

Retrieved current month from datepicker
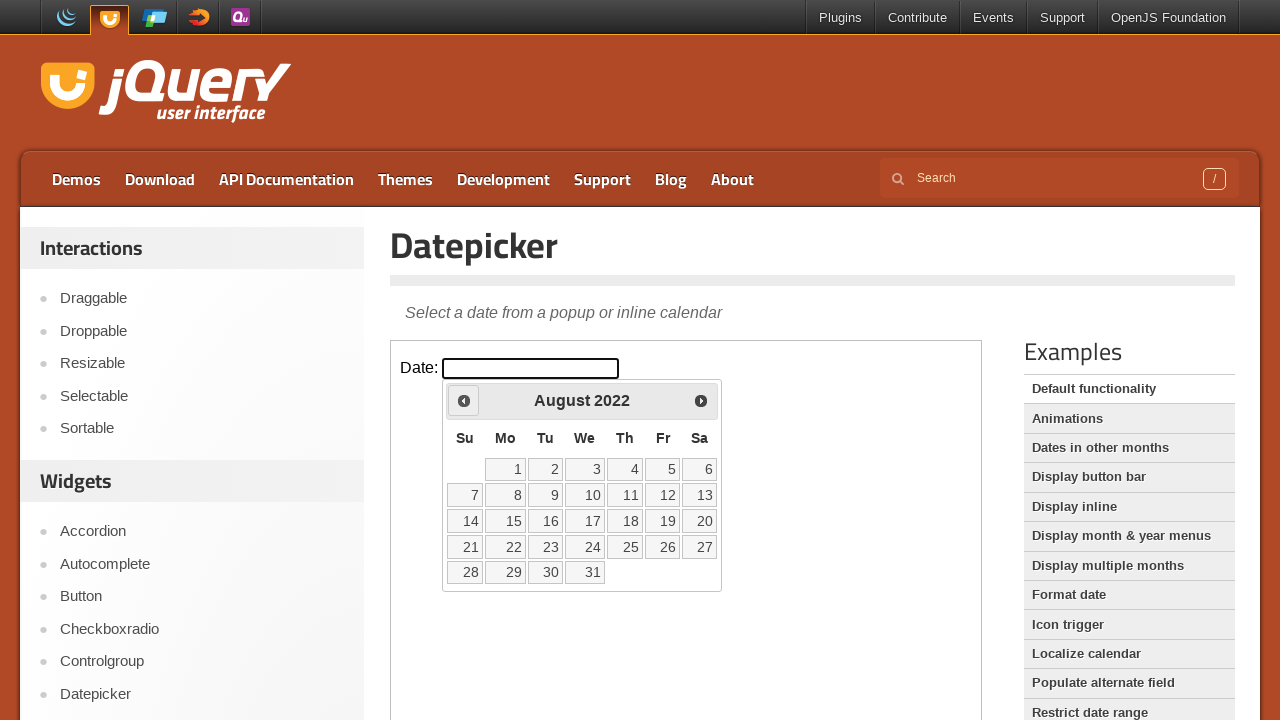

Retrieved current year from datepicker
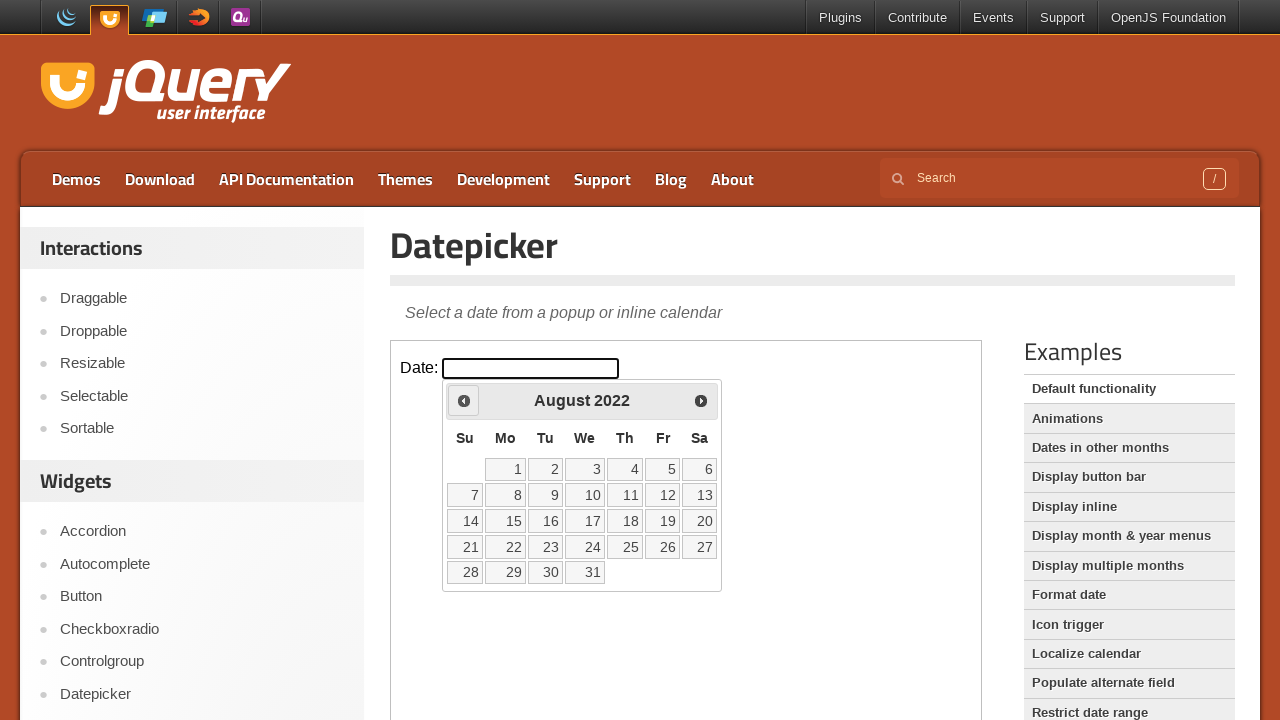

Clicked previous month arrow to navigate backwards at (464, 400) on iframe >> nth=0 >> internal:control=enter-frame >> xpath=//span[@class='ui-icon 
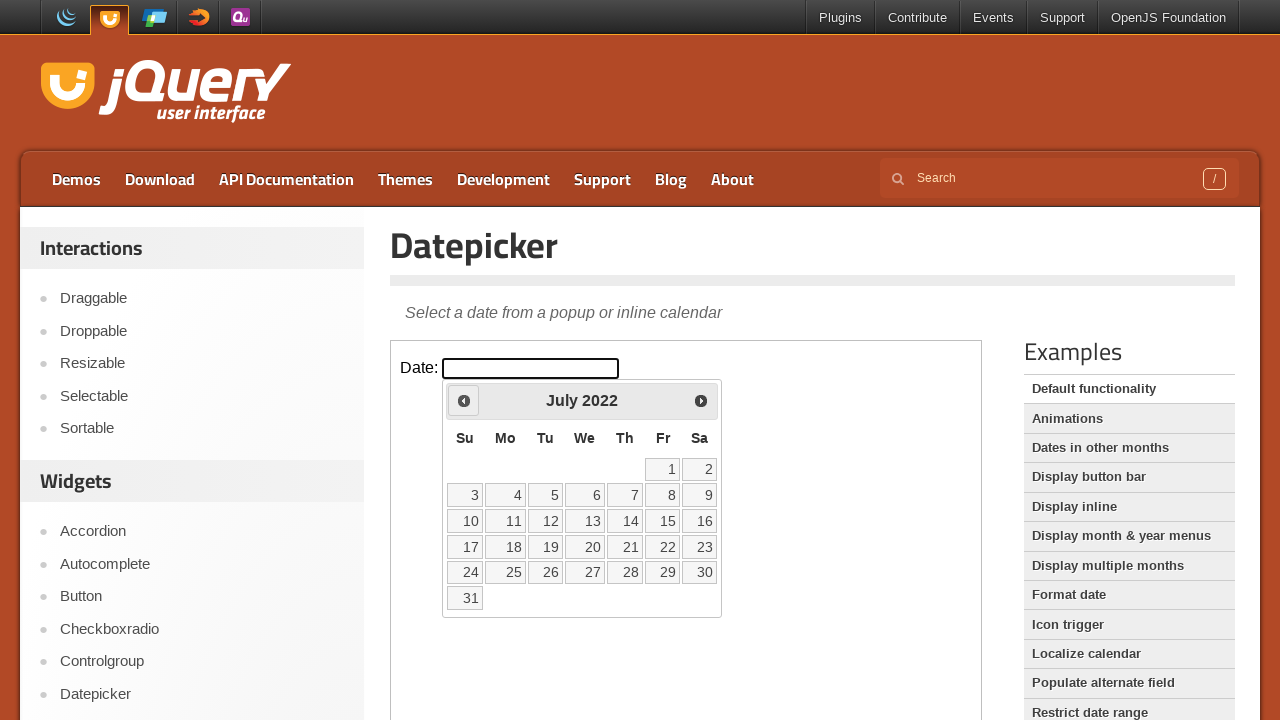

Retrieved current month from datepicker
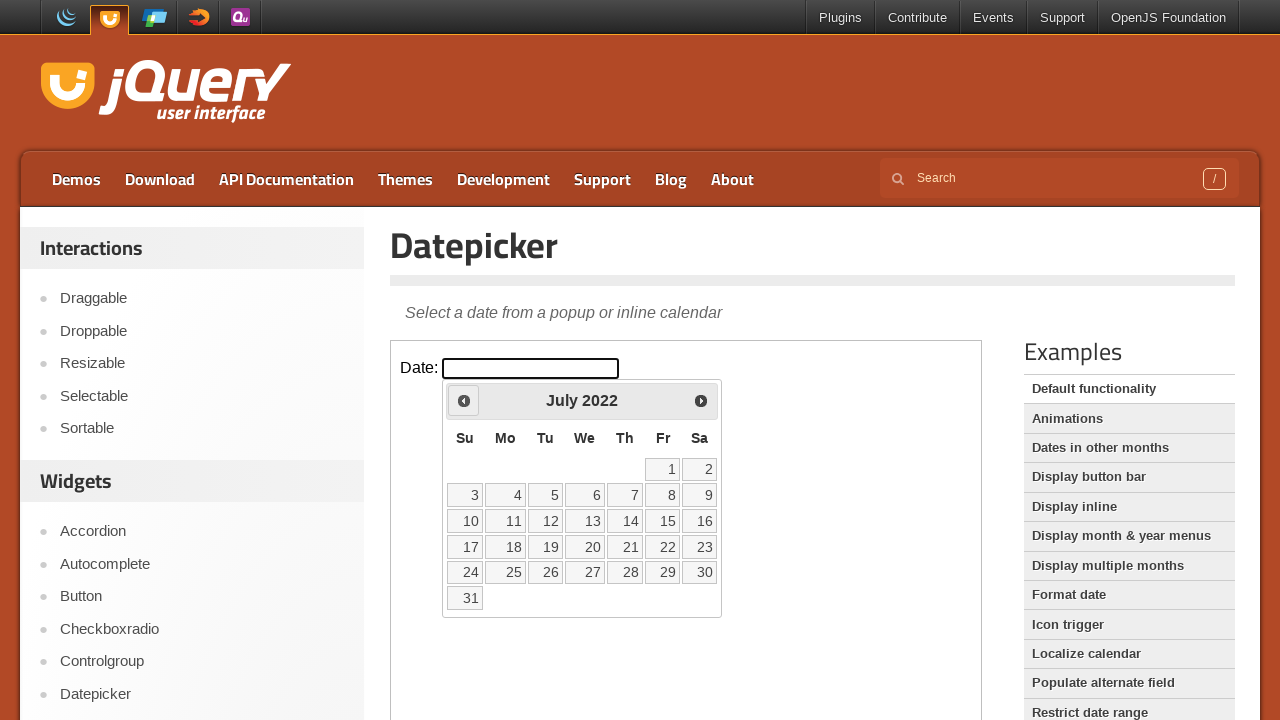

Retrieved current year from datepicker
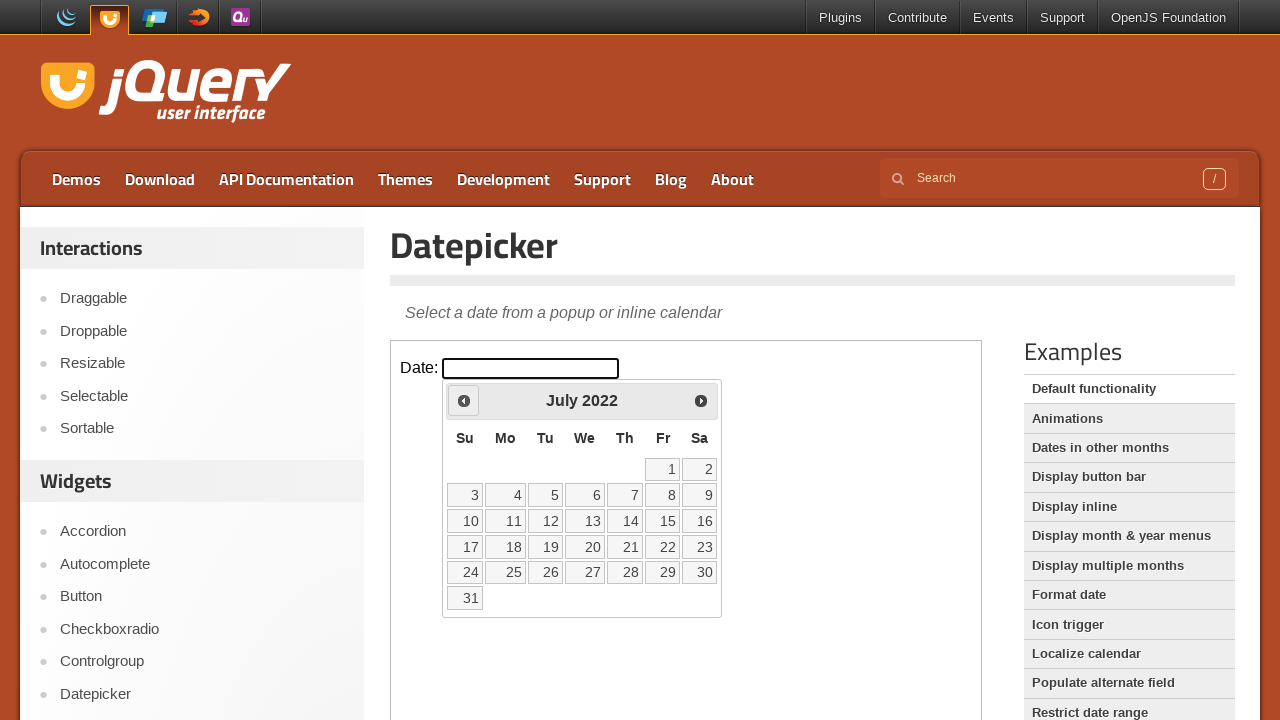

Clicked previous month arrow to navigate backwards at (464, 400) on iframe >> nth=0 >> internal:control=enter-frame >> xpath=//span[@class='ui-icon 
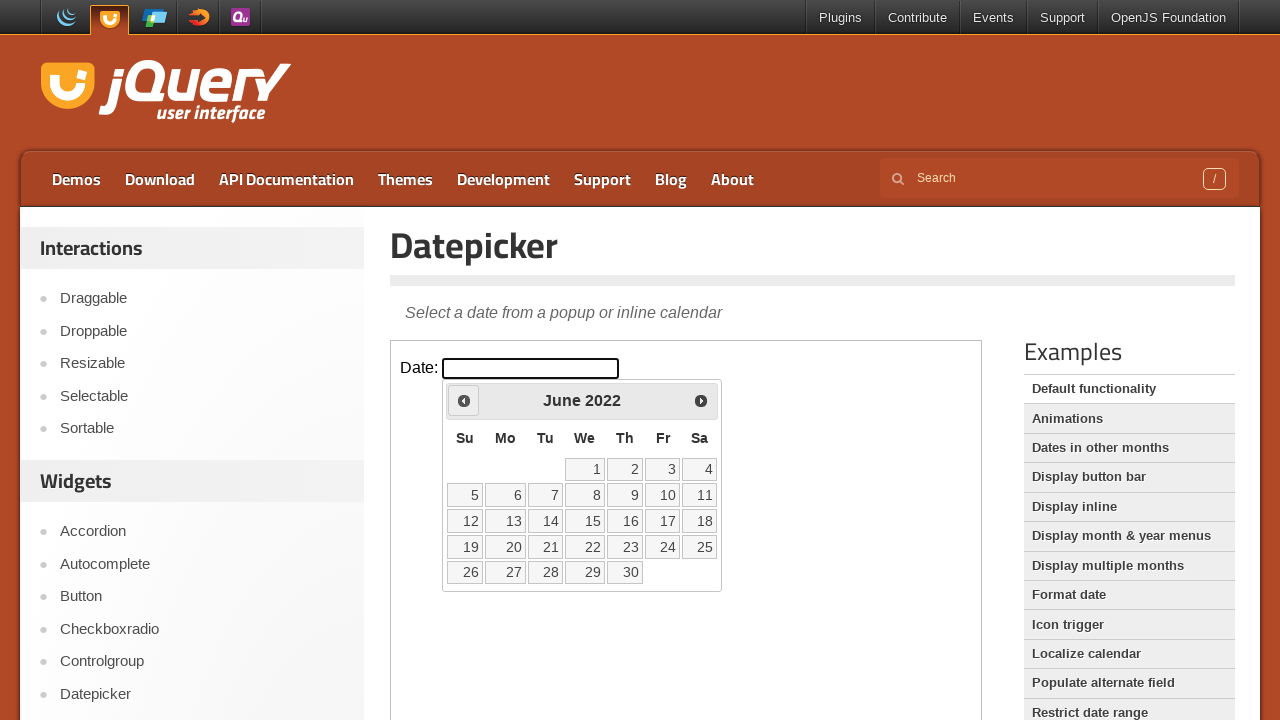

Retrieved current month from datepicker
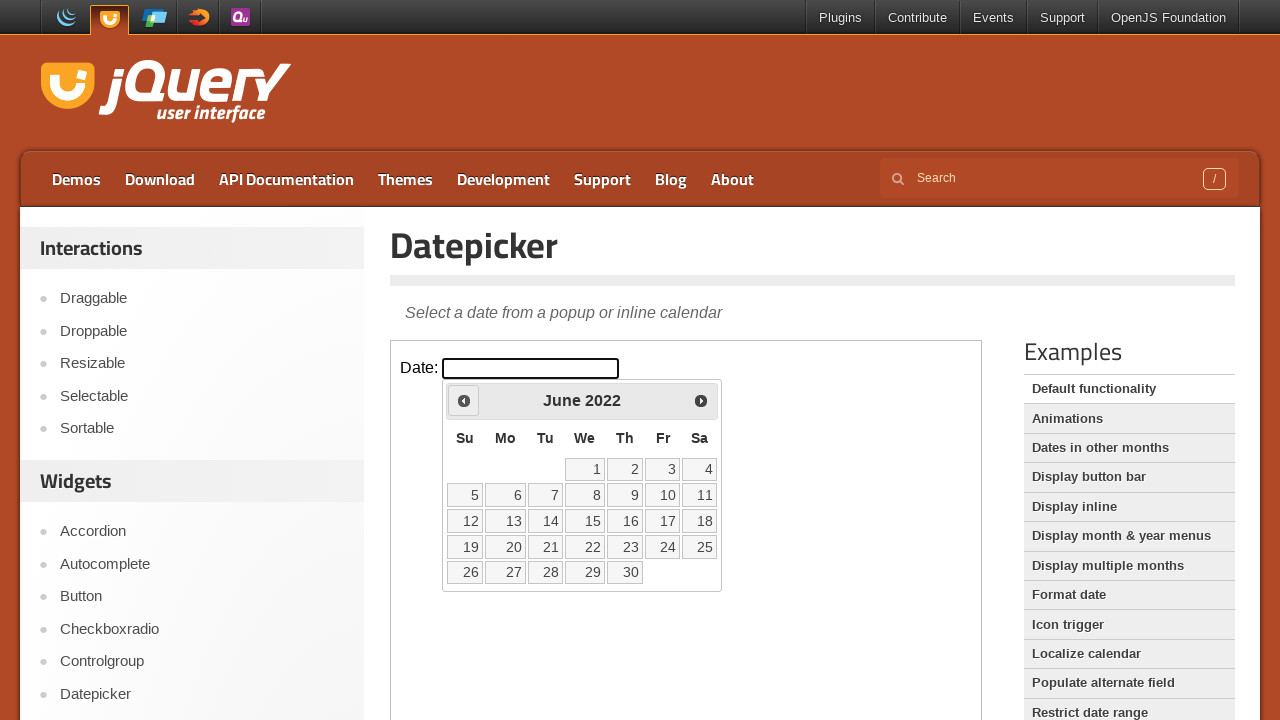

Retrieved current year from datepicker
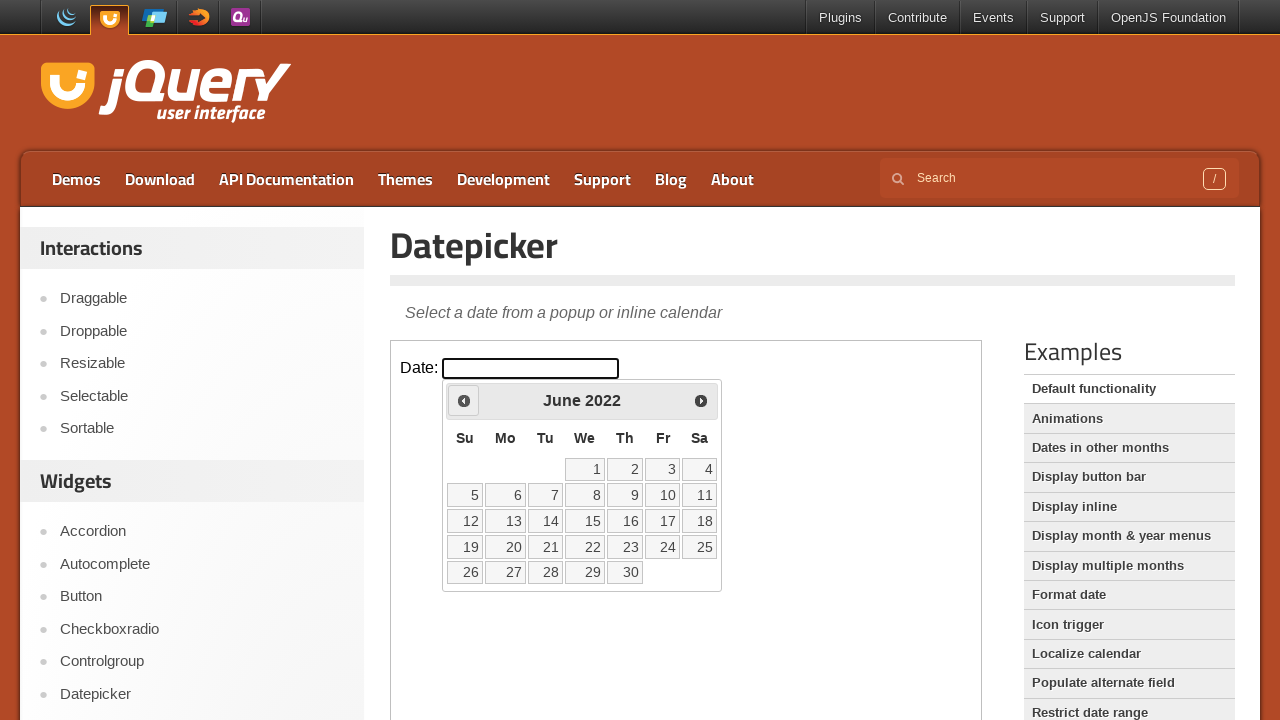

Reached target date June 2022
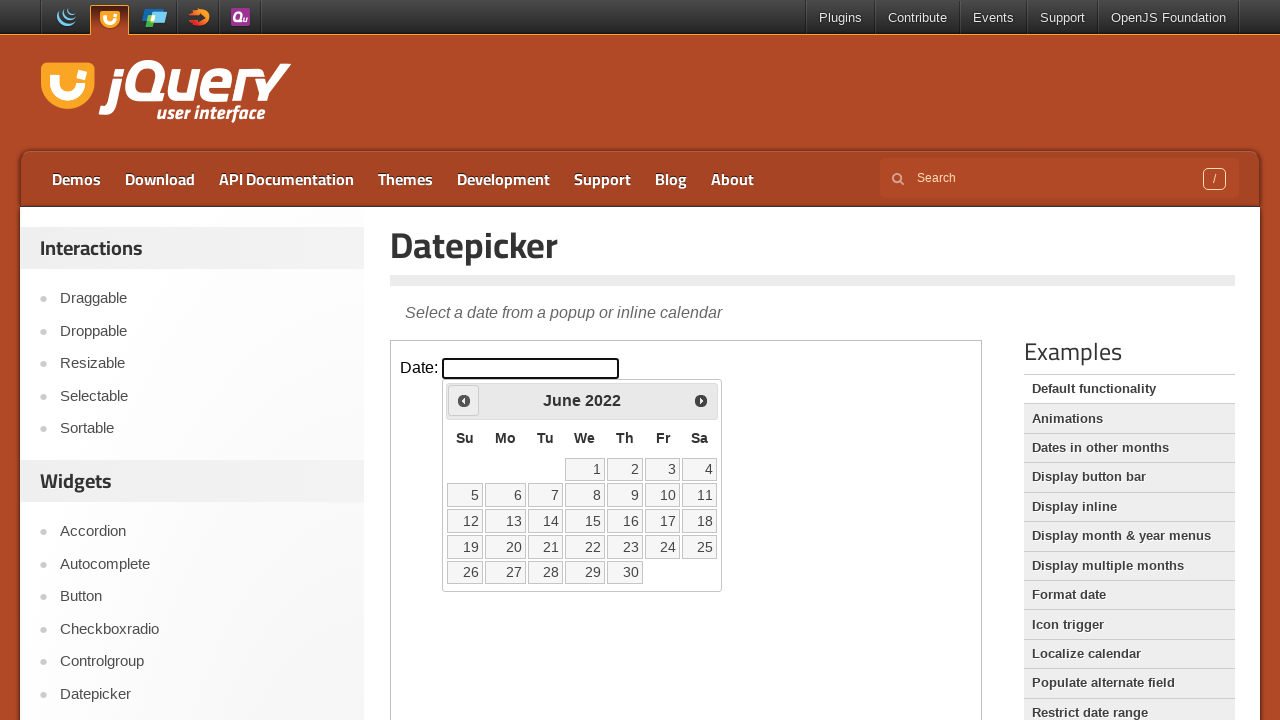

Retrieved all available dates from calendar table
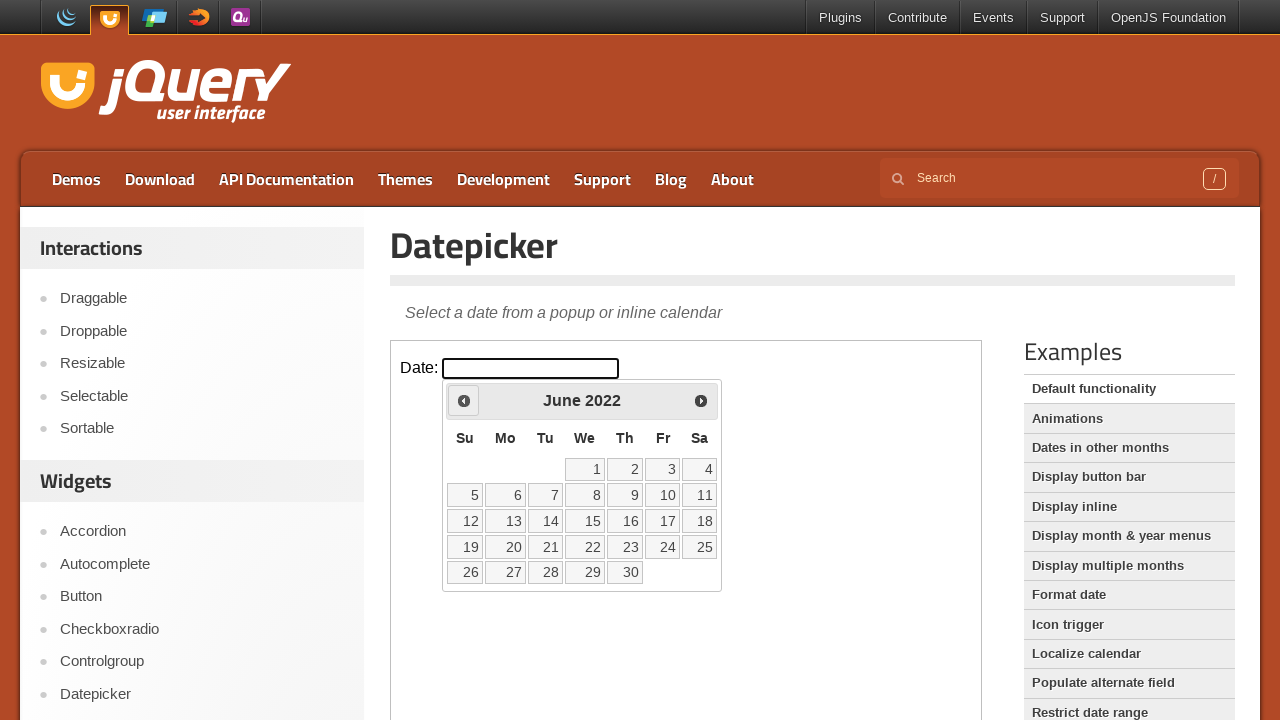

Selected date 1 from the calendar at (585, 469) on iframe >> nth=0 >> internal:control=enter-frame >> xpath=//table[@class='ui-date
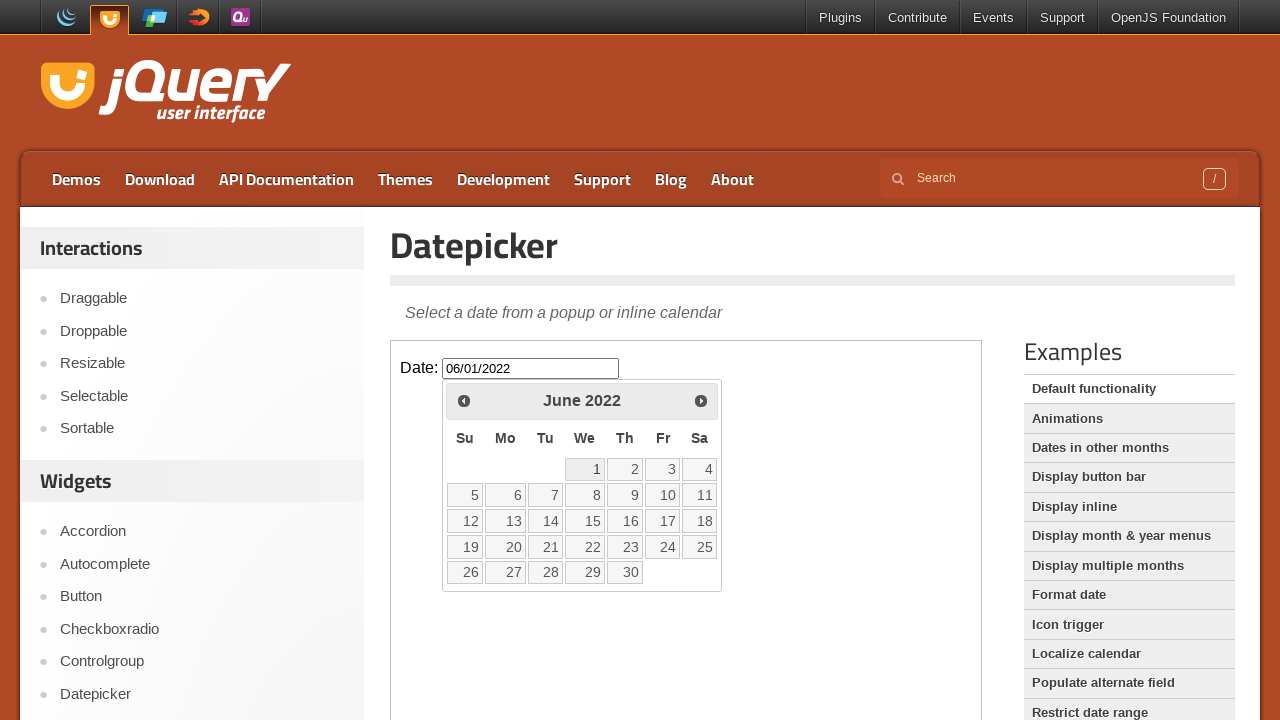

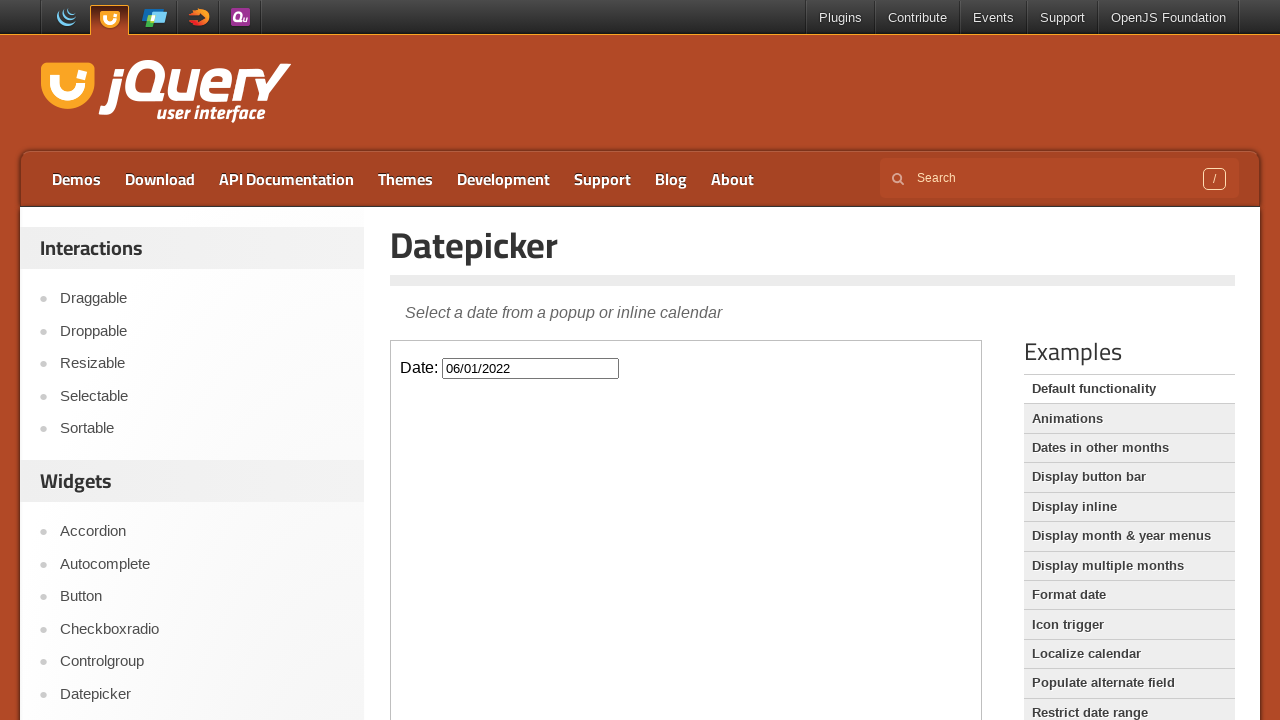